Tests filling out a large form by entering text into all input fields and submitting the form by clicking the submit button.

Starting URL: http://suninjuly.github.io/huge_form.html

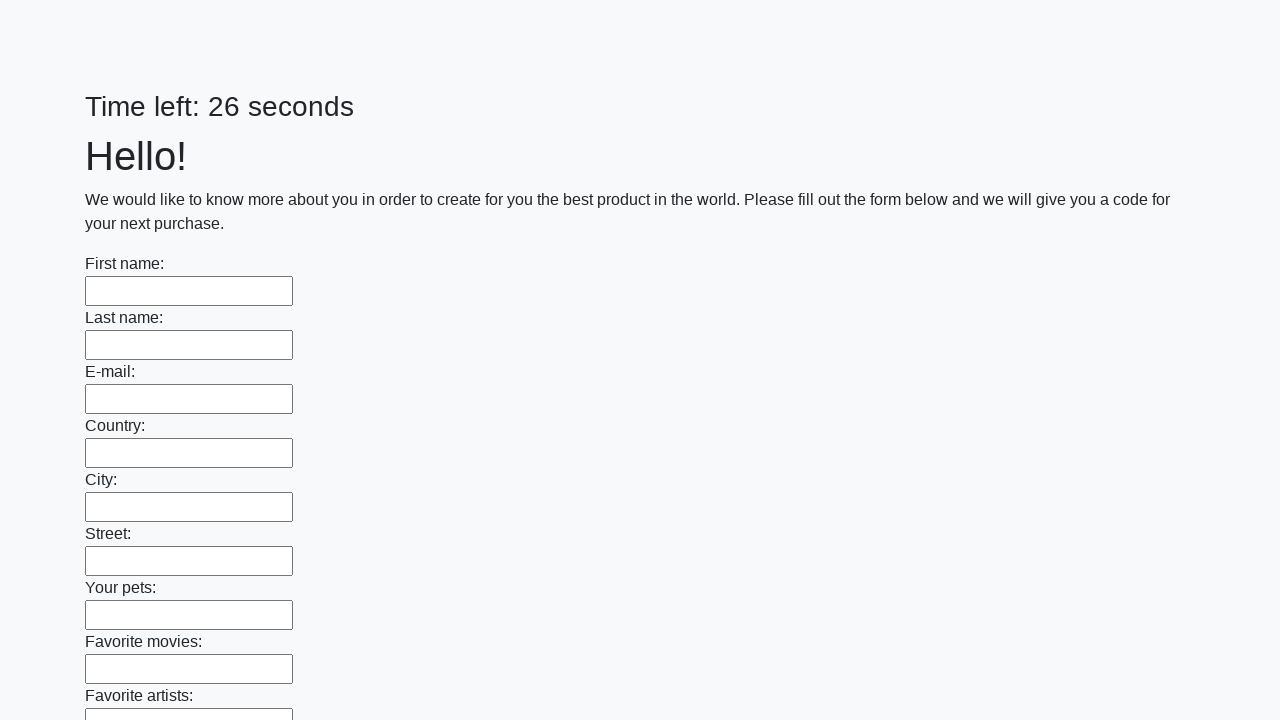

Navigated to huge form page
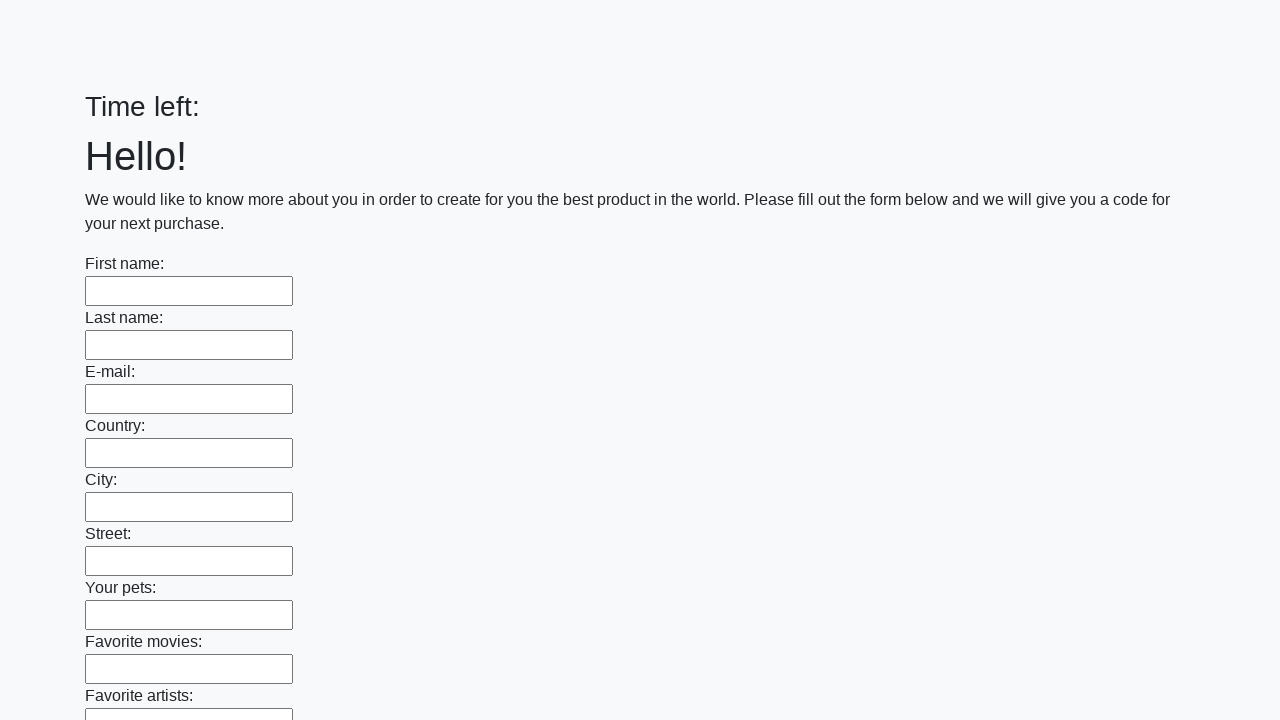

Filled an input field with 'Мой ответ' on input >> nth=0
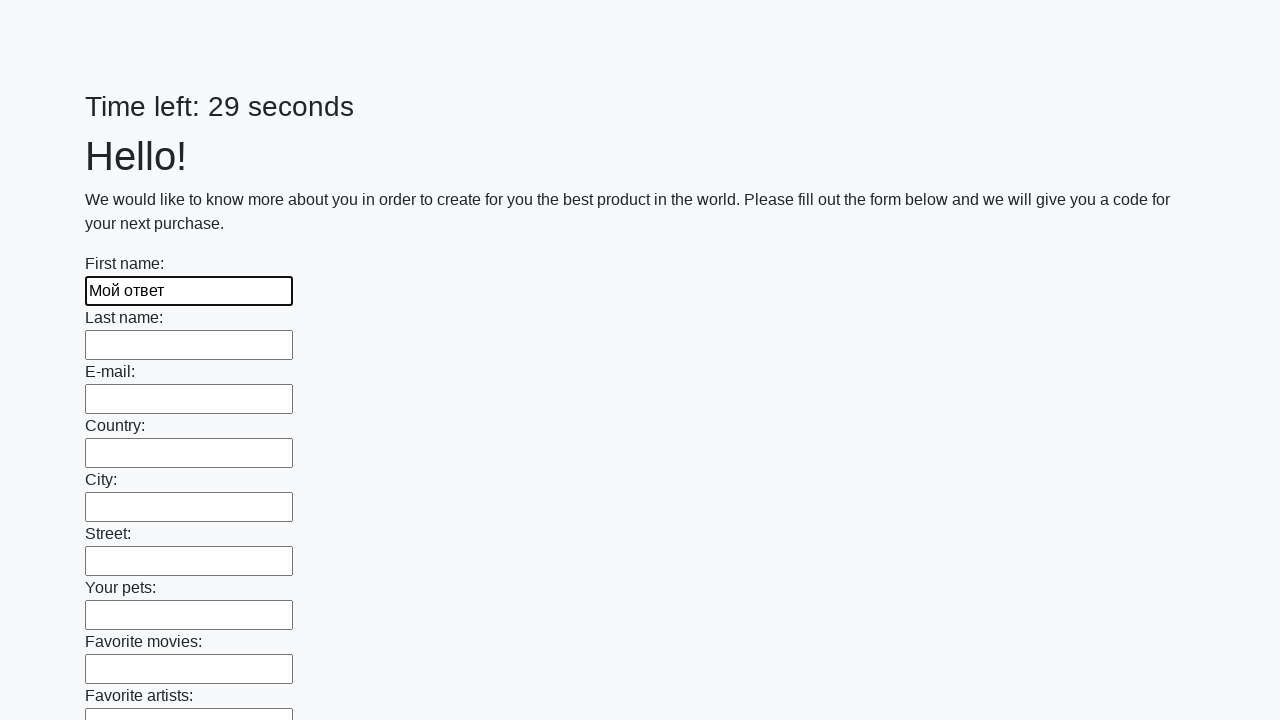

Filled an input field with 'Мой ответ' on input >> nth=1
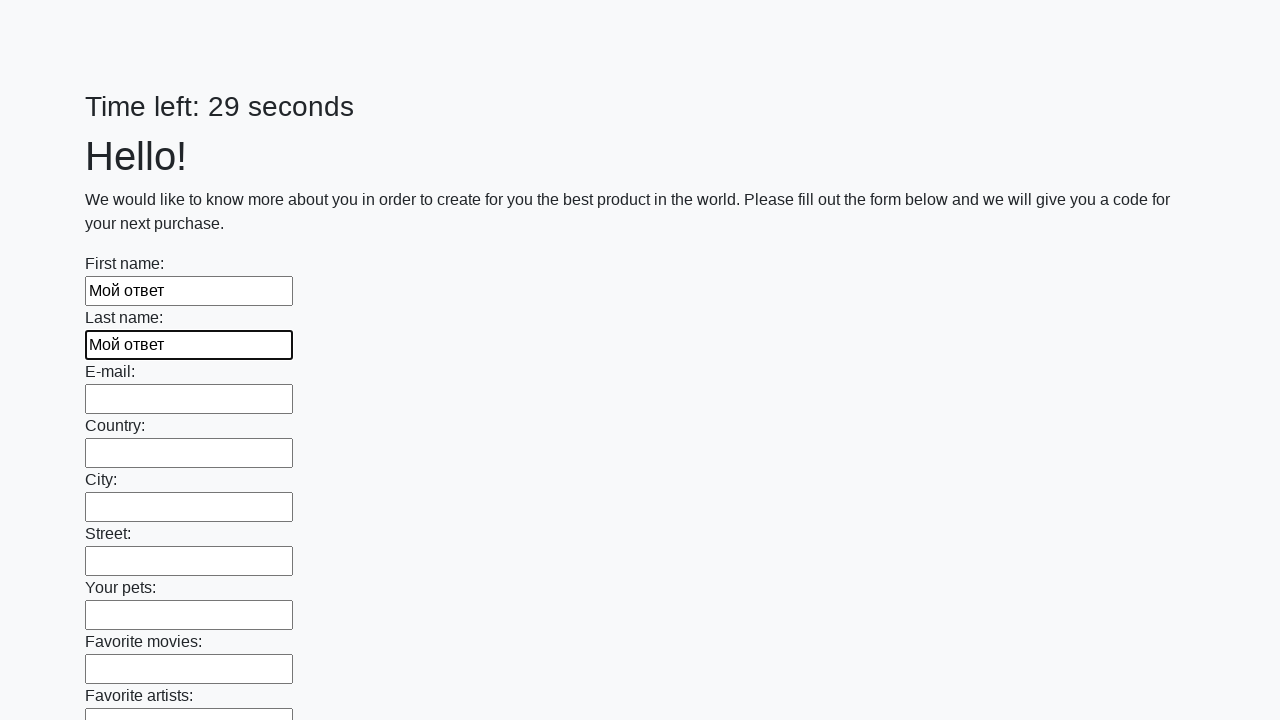

Filled an input field with 'Мой ответ' on input >> nth=2
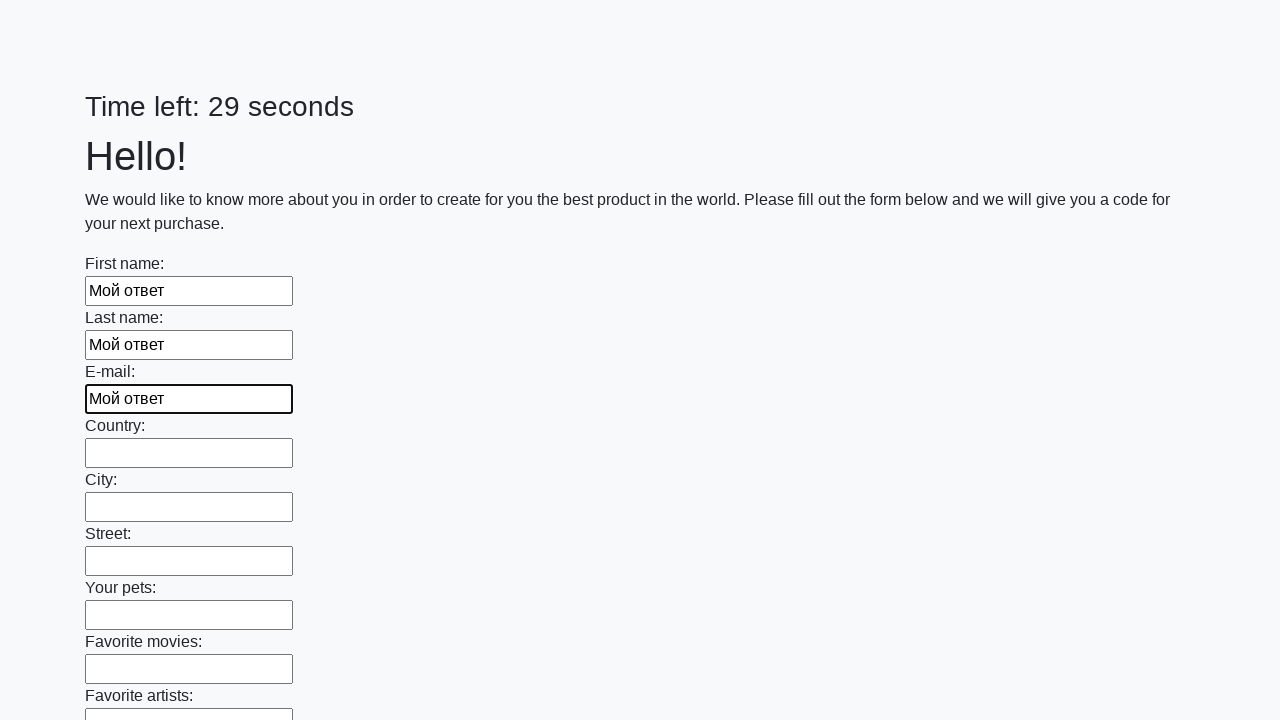

Filled an input field with 'Мой ответ' on input >> nth=3
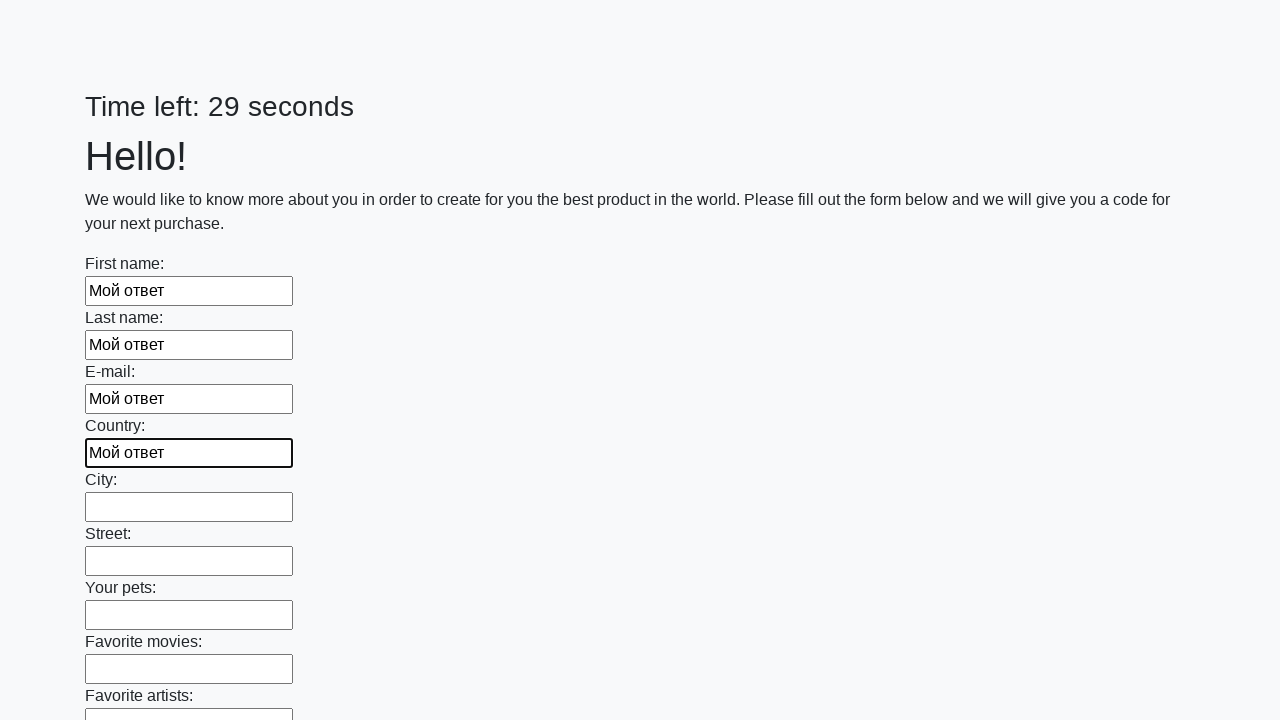

Filled an input field with 'Мой ответ' on input >> nth=4
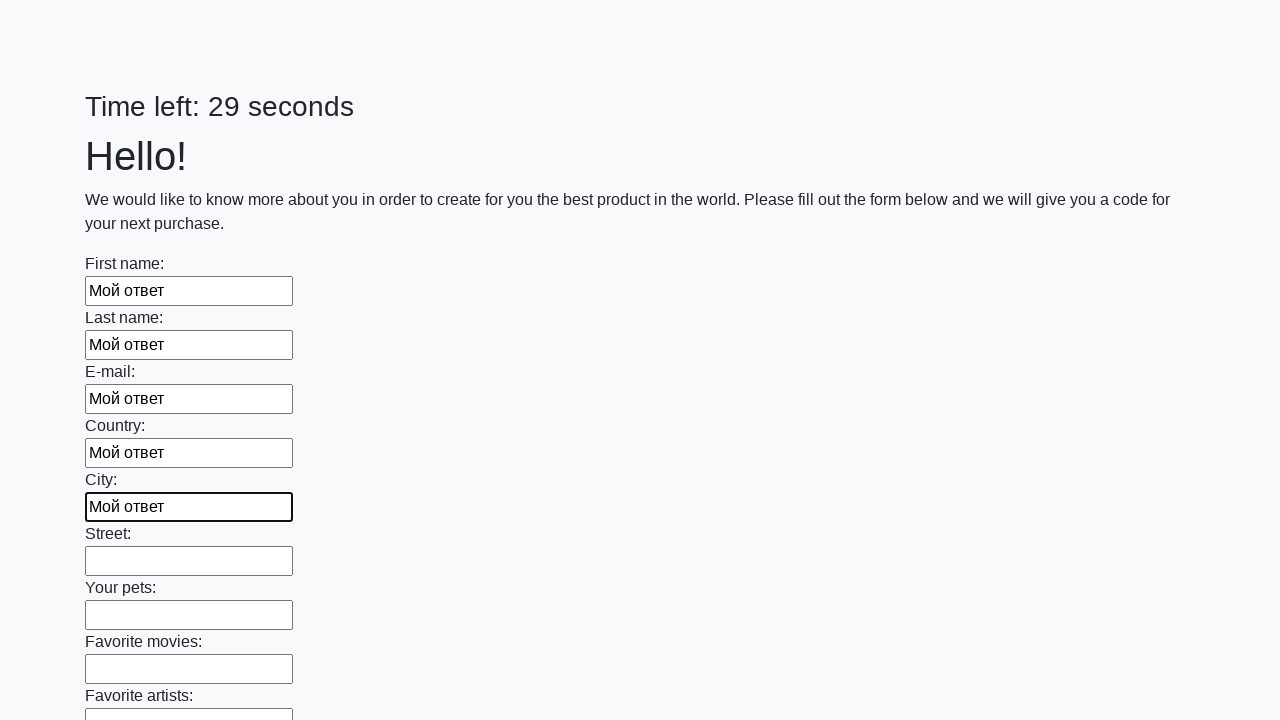

Filled an input field with 'Мой ответ' on input >> nth=5
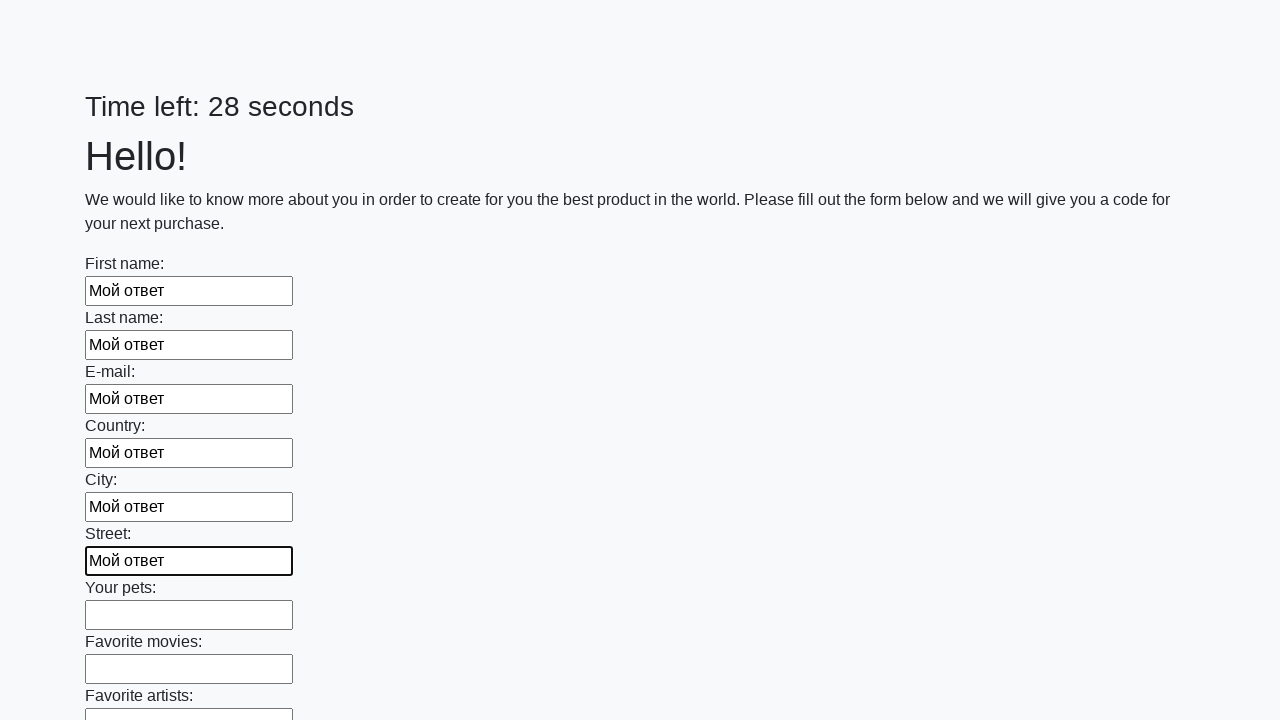

Filled an input field with 'Мой ответ' on input >> nth=6
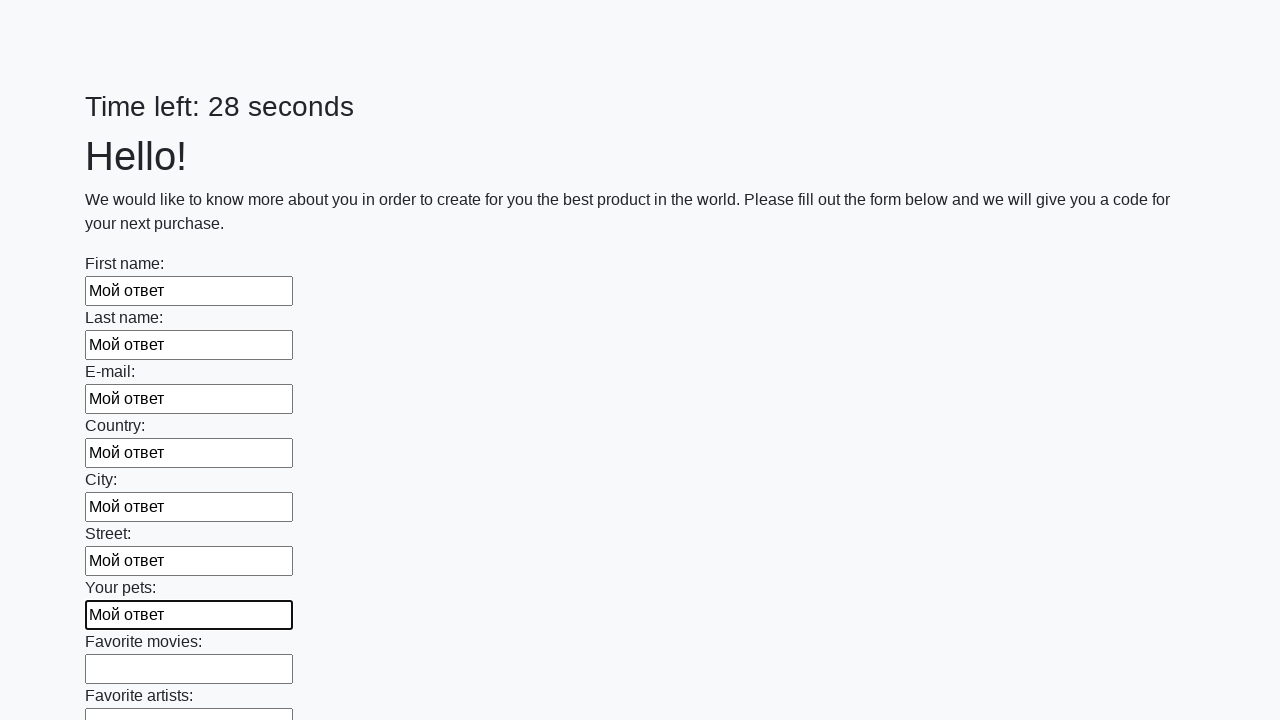

Filled an input field with 'Мой ответ' on input >> nth=7
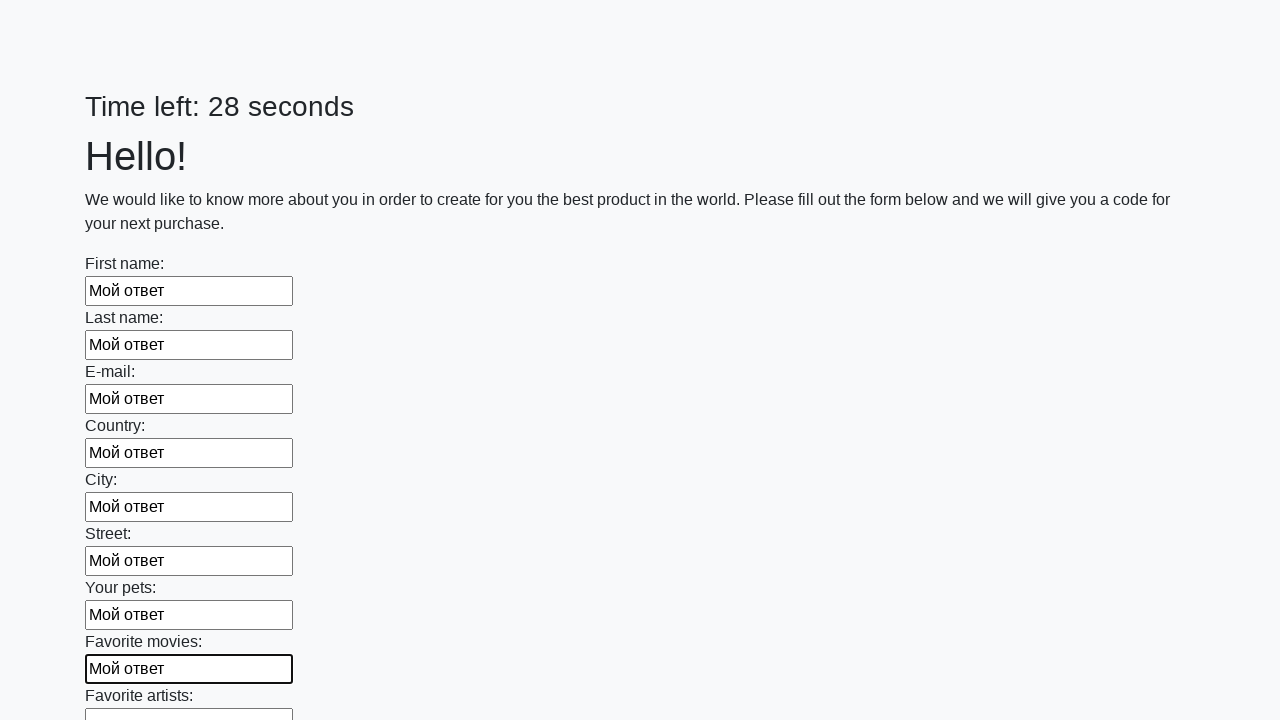

Filled an input field with 'Мой ответ' on input >> nth=8
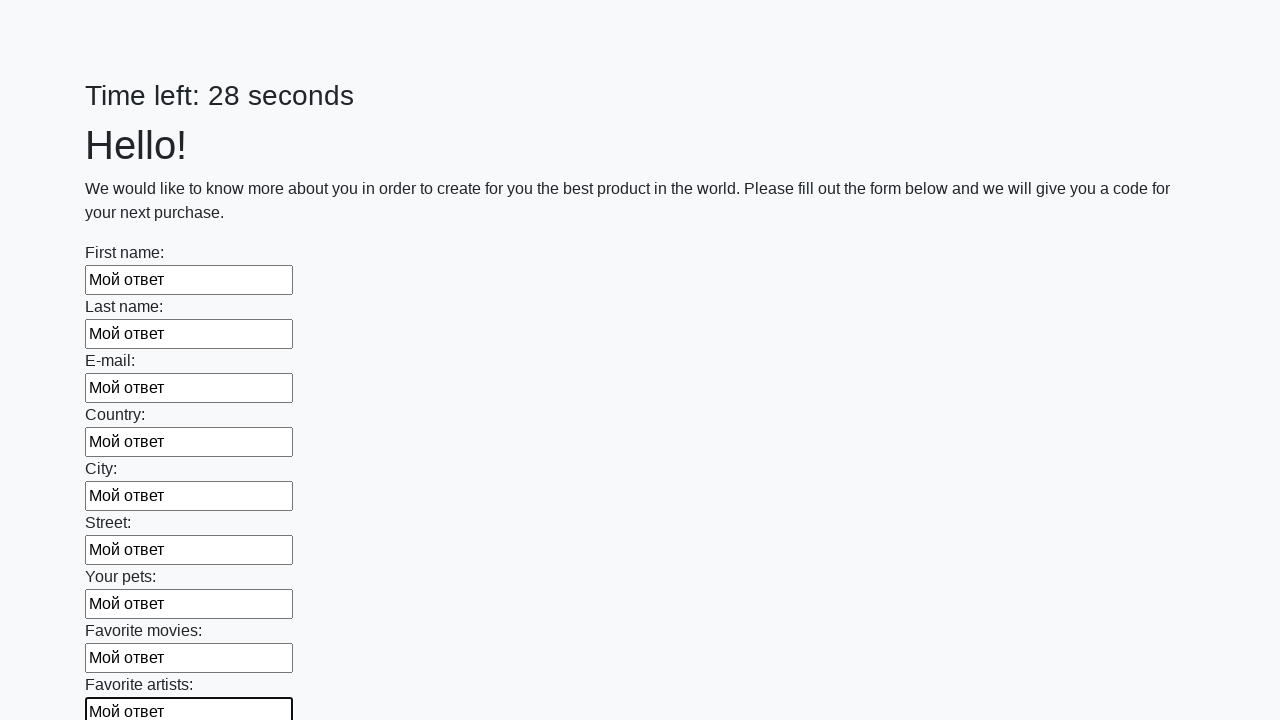

Filled an input field with 'Мой ответ' on input >> nth=9
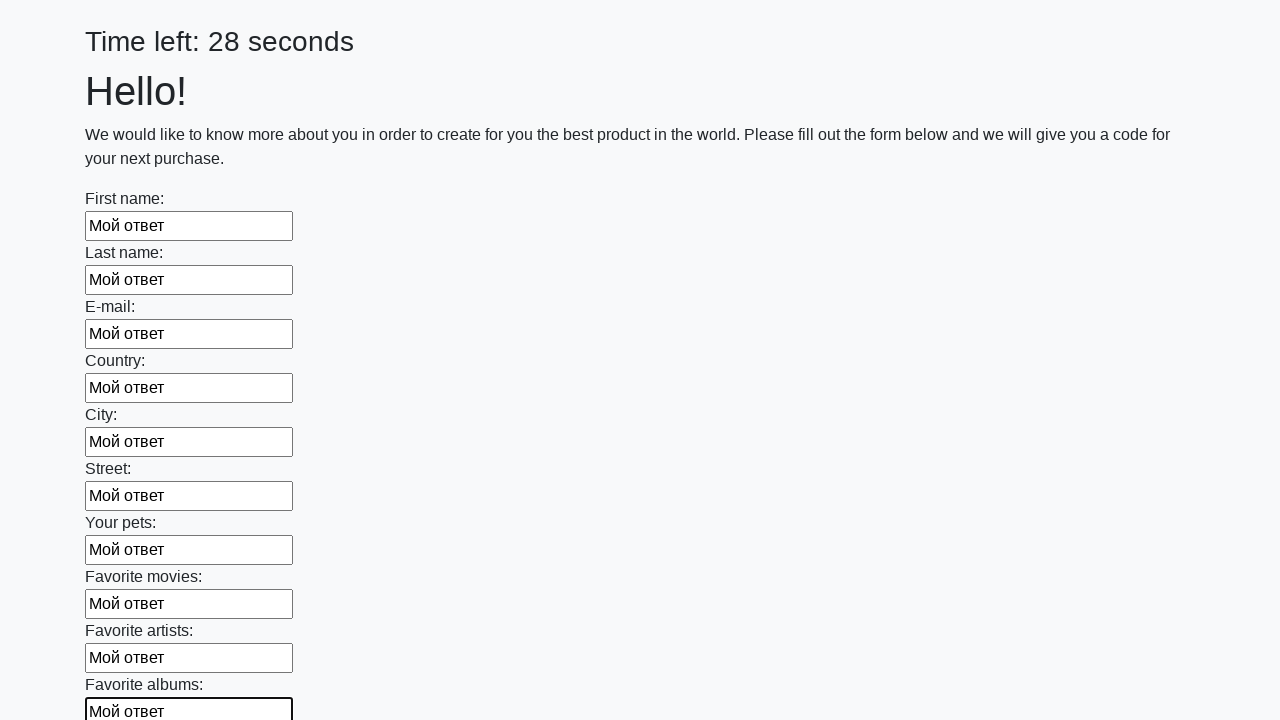

Filled an input field with 'Мой ответ' on input >> nth=10
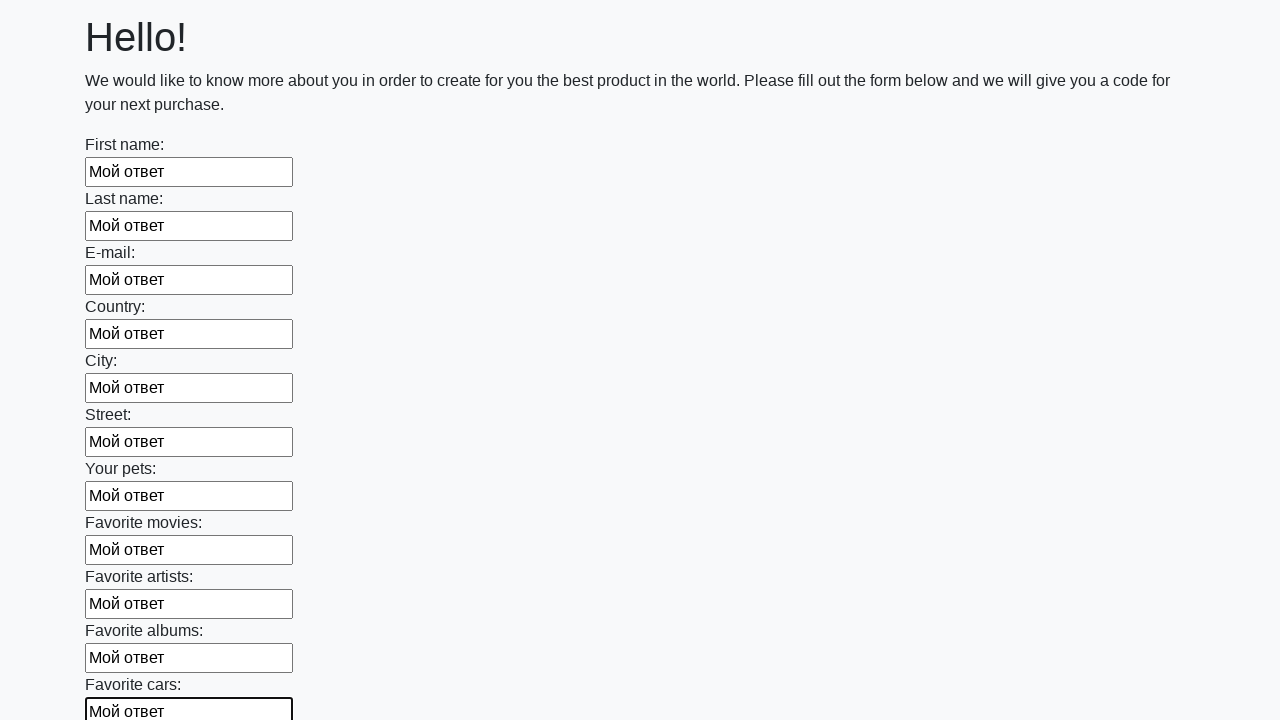

Filled an input field with 'Мой ответ' on input >> nth=11
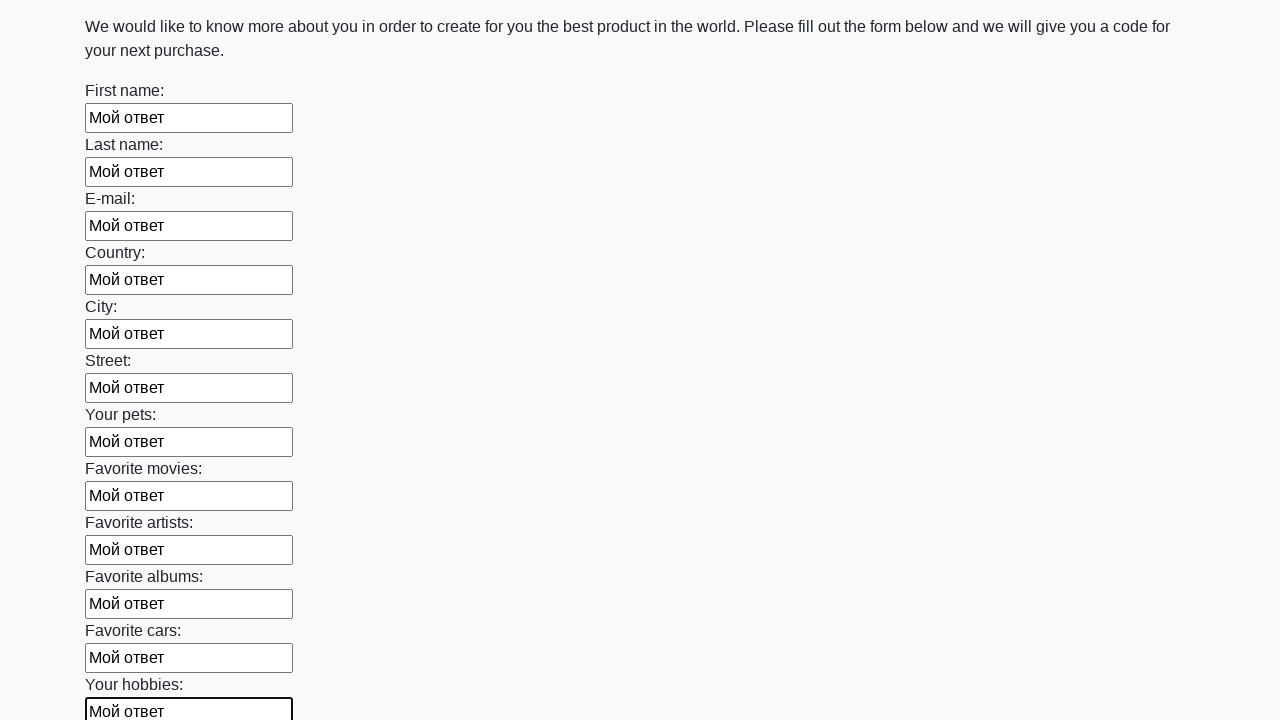

Filled an input field with 'Мой ответ' on input >> nth=12
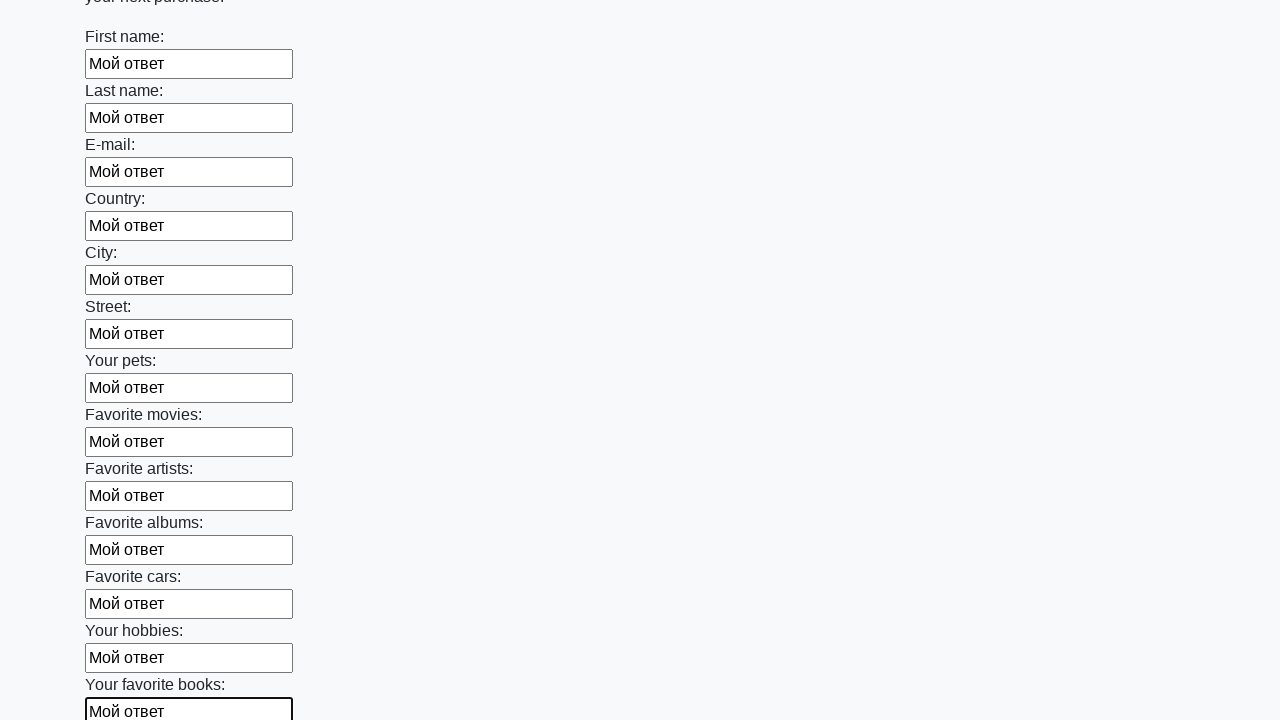

Filled an input field with 'Мой ответ' on input >> nth=13
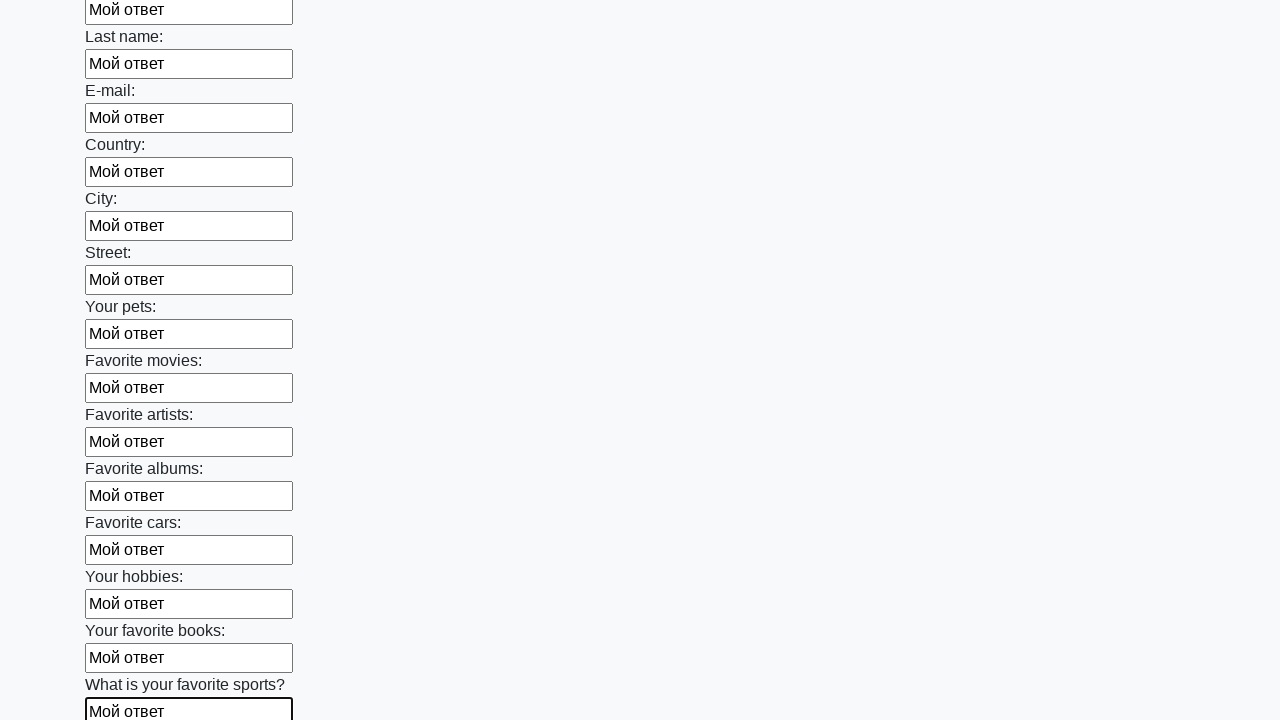

Filled an input field with 'Мой ответ' on input >> nth=14
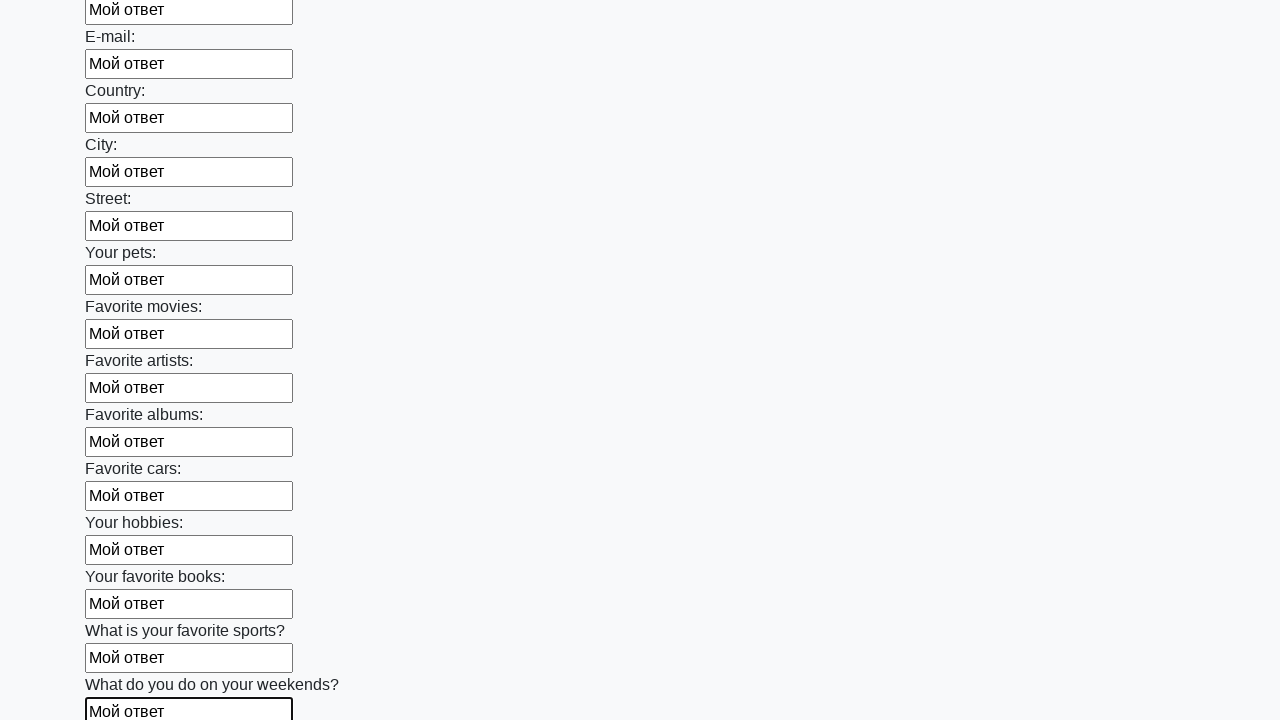

Filled an input field with 'Мой ответ' on input >> nth=15
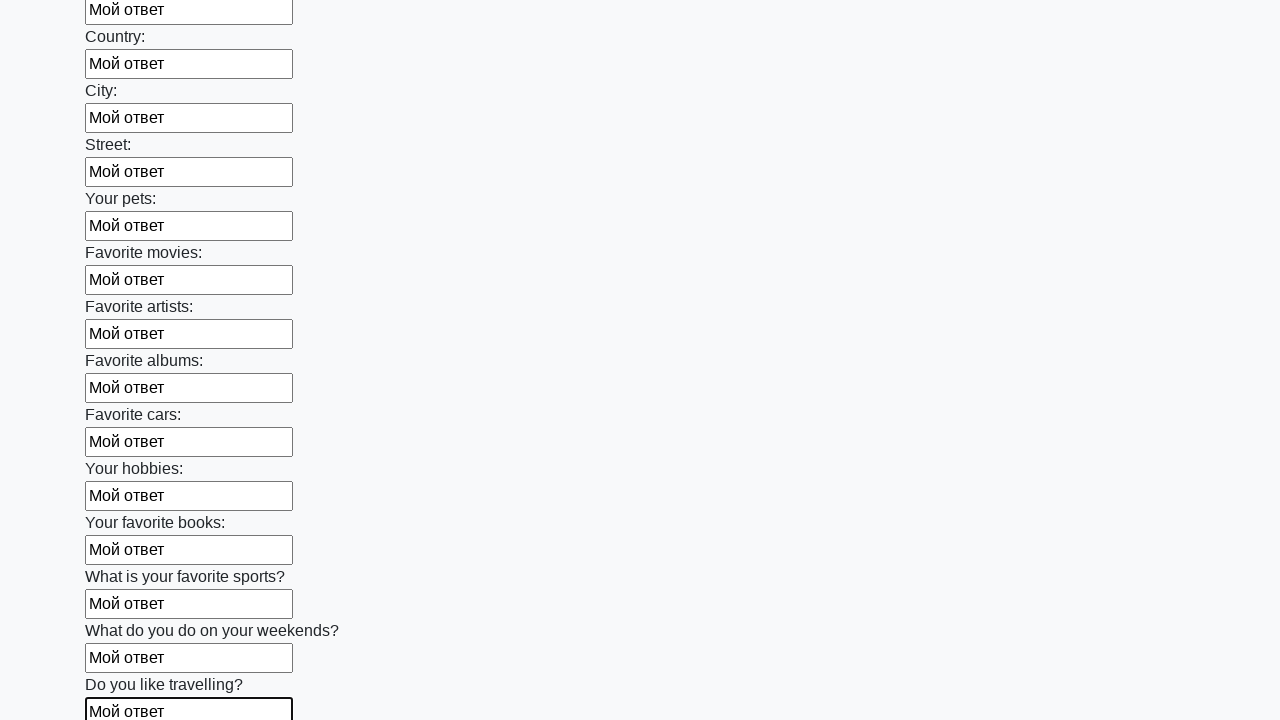

Filled an input field with 'Мой ответ' on input >> nth=16
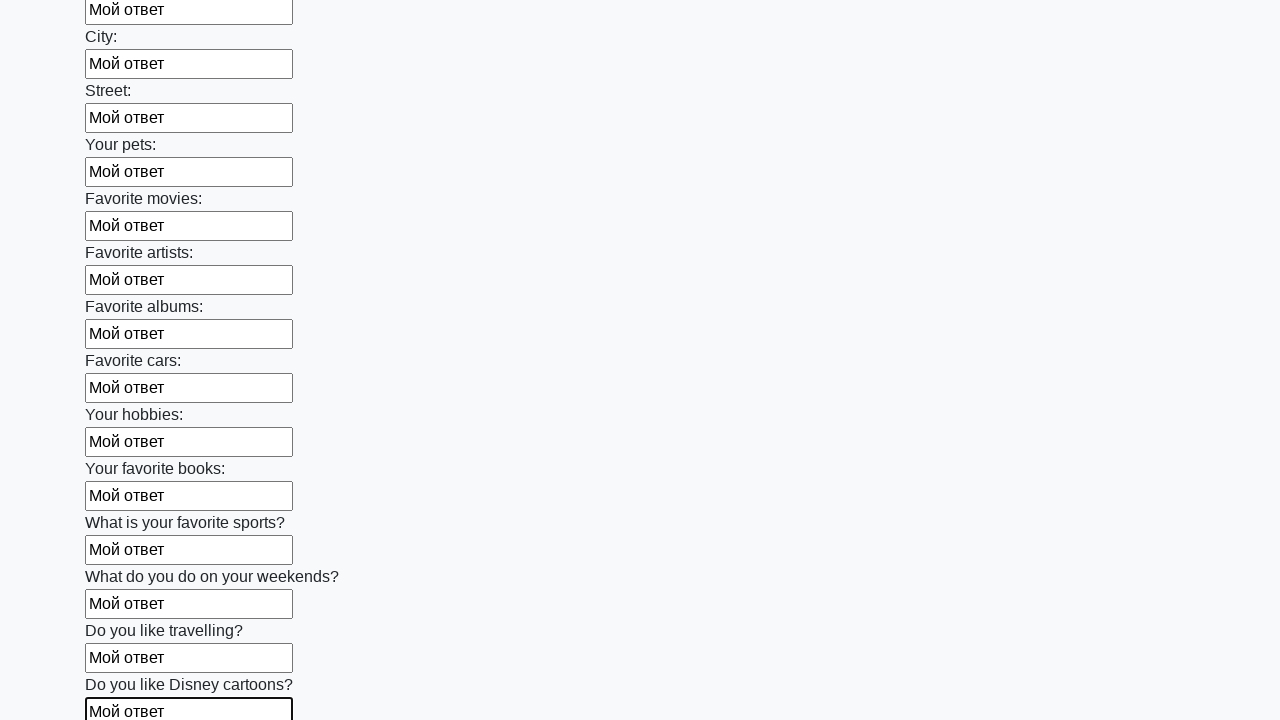

Filled an input field with 'Мой ответ' on input >> nth=17
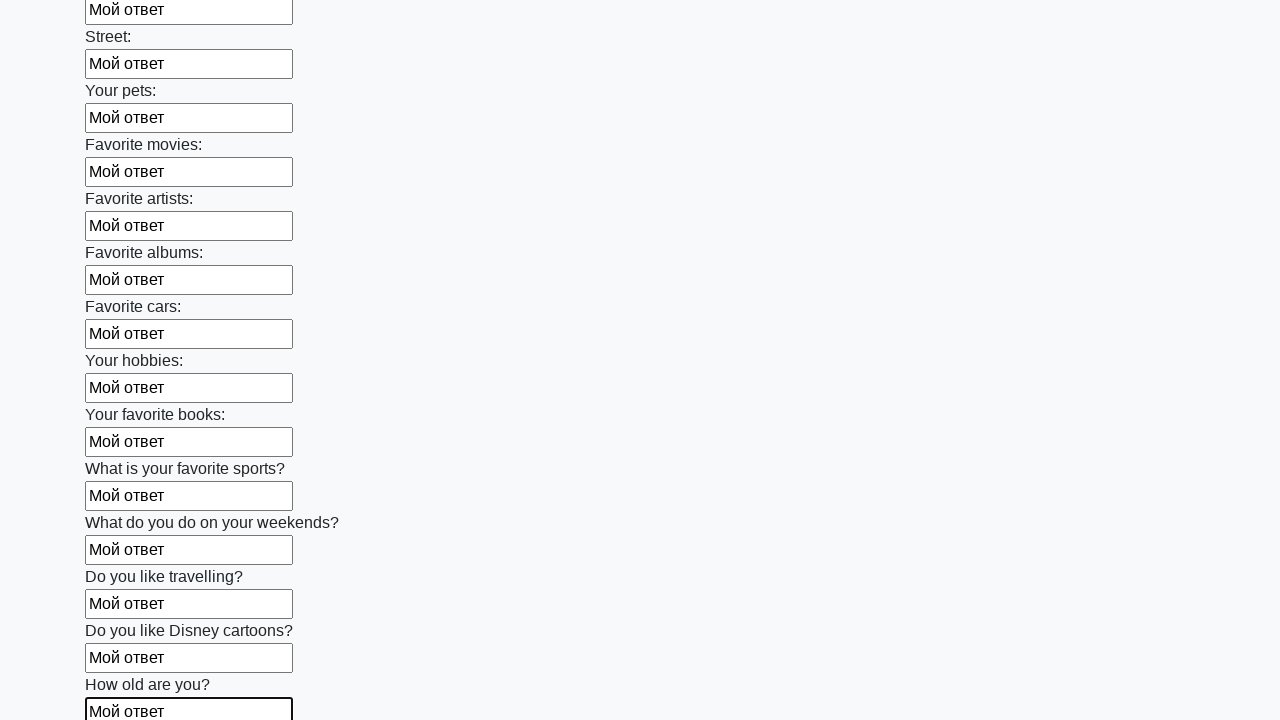

Filled an input field with 'Мой ответ' on input >> nth=18
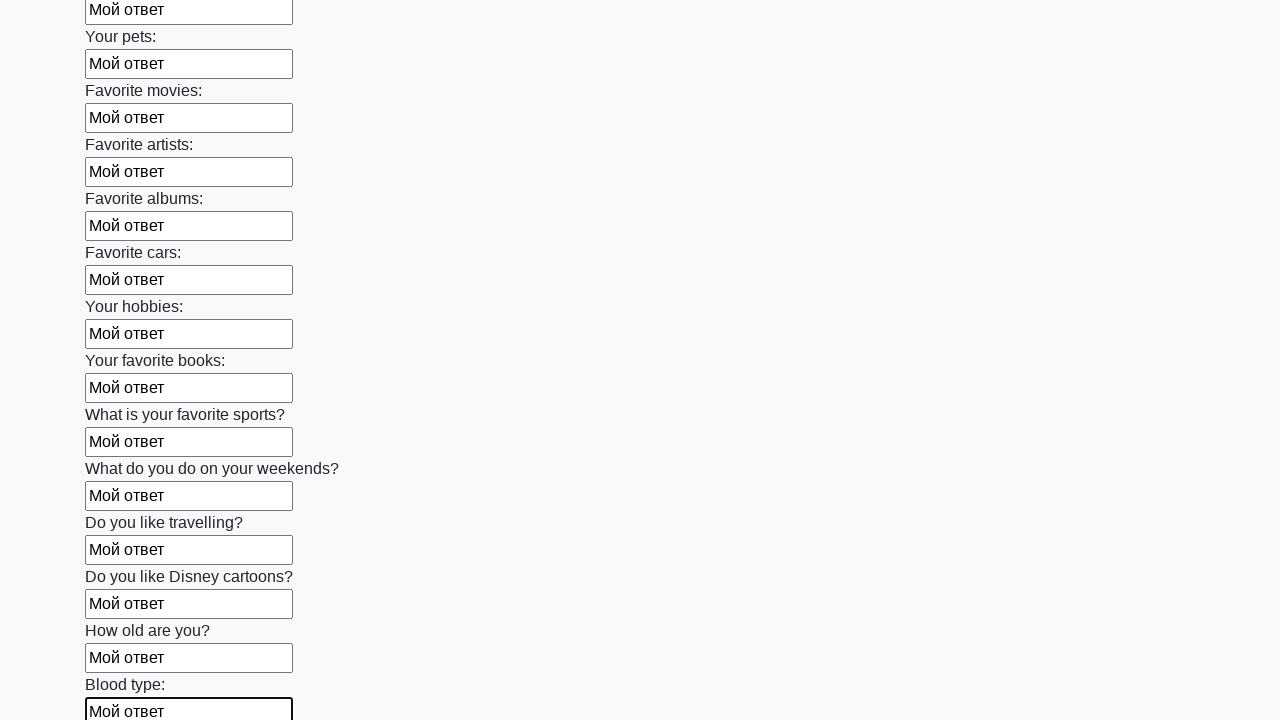

Filled an input field with 'Мой ответ' on input >> nth=19
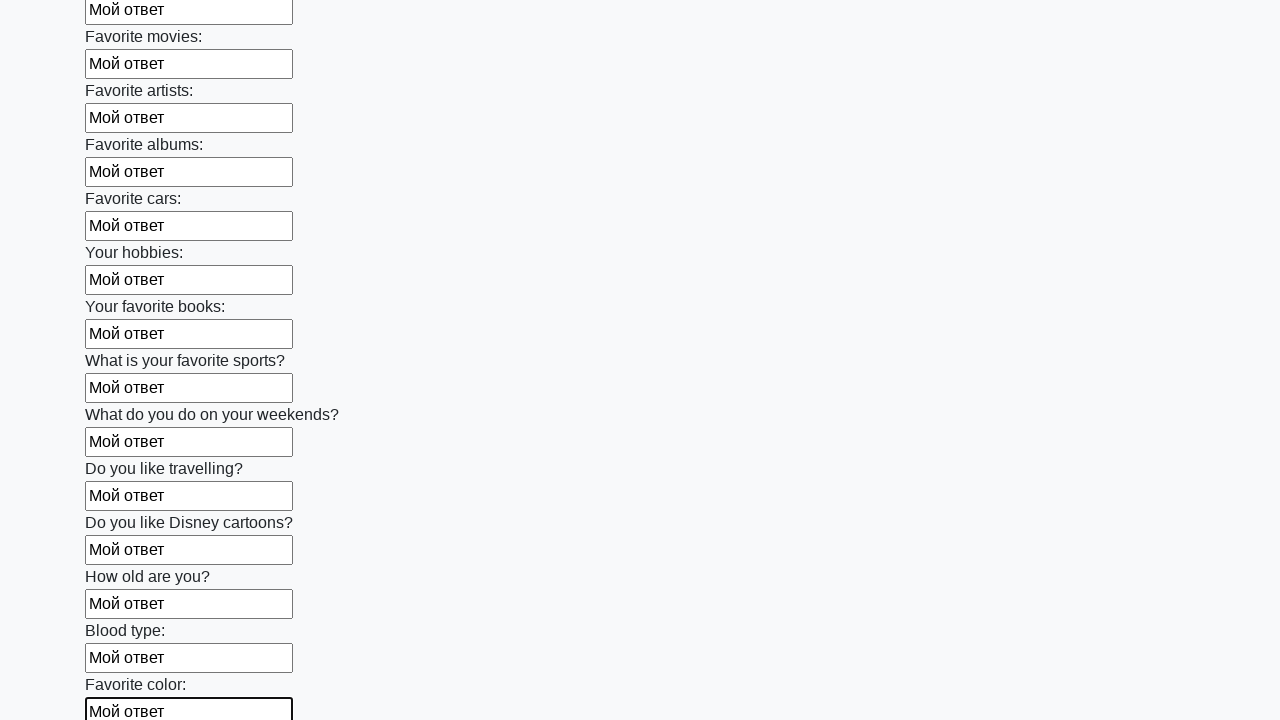

Filled an input field with 'Мой ответ' on input >> nth=20
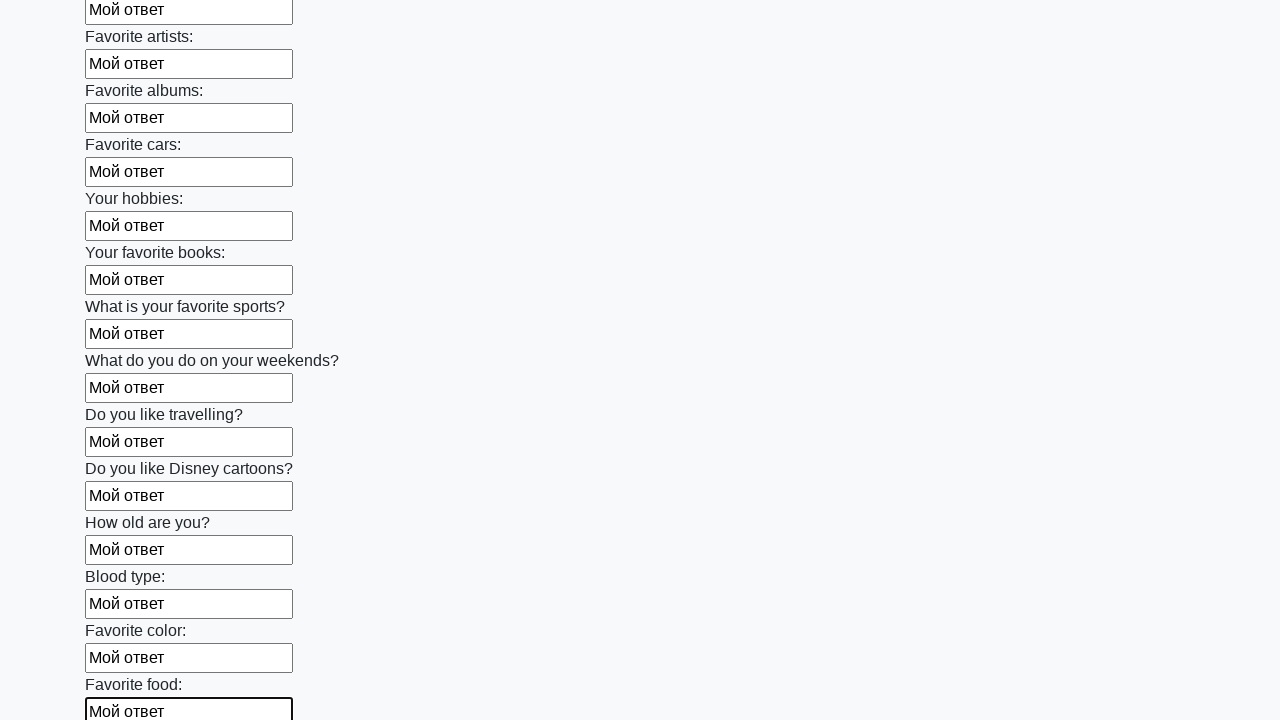

Filled an input field with 'Мой ответ' on input >> nth=21
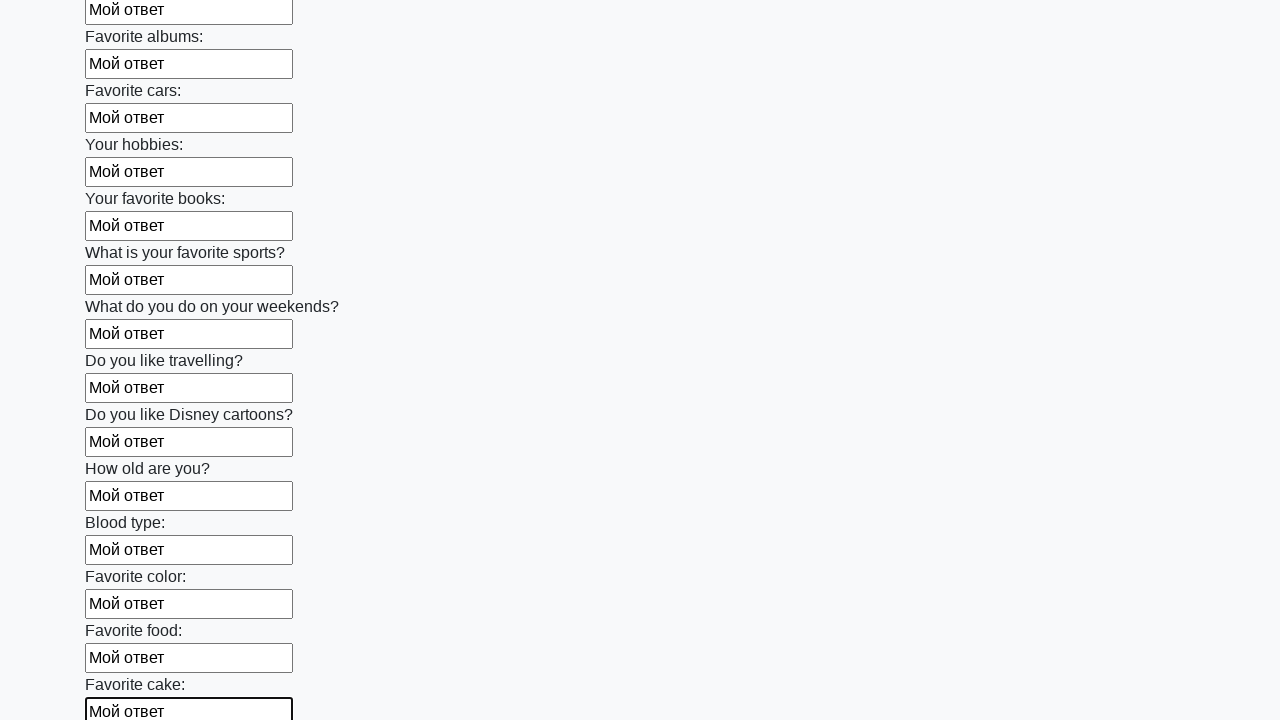

Filled an input field with 'Мой ответ' on input >> nth=22
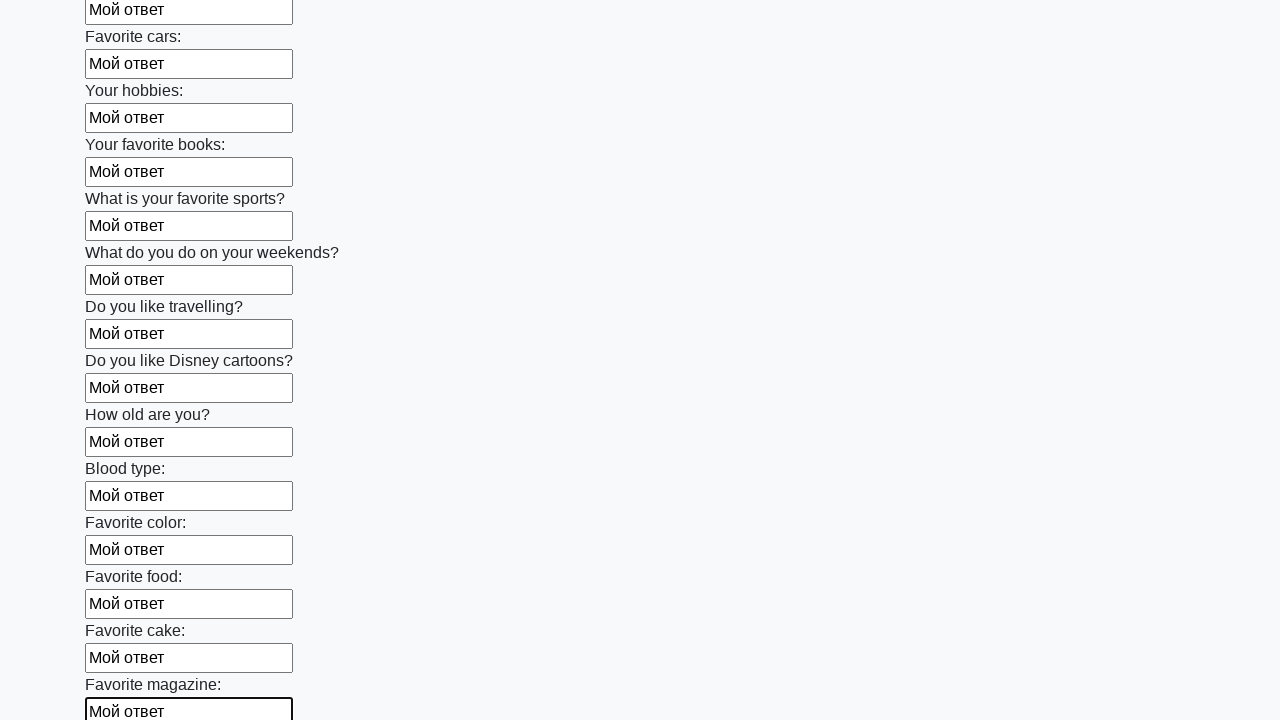

Filled an input field with 'Мой ответ' on input >> nth=23
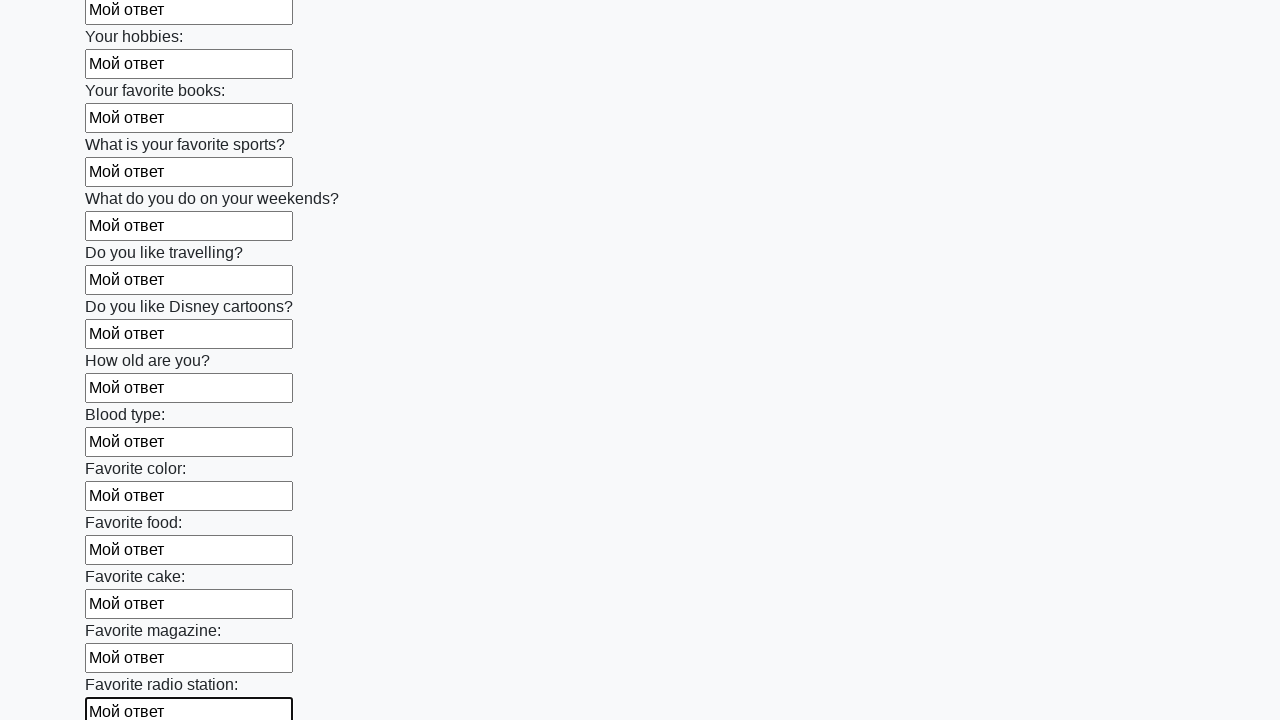

Filled an input field with 'Мой ответ' on input >> nth=24
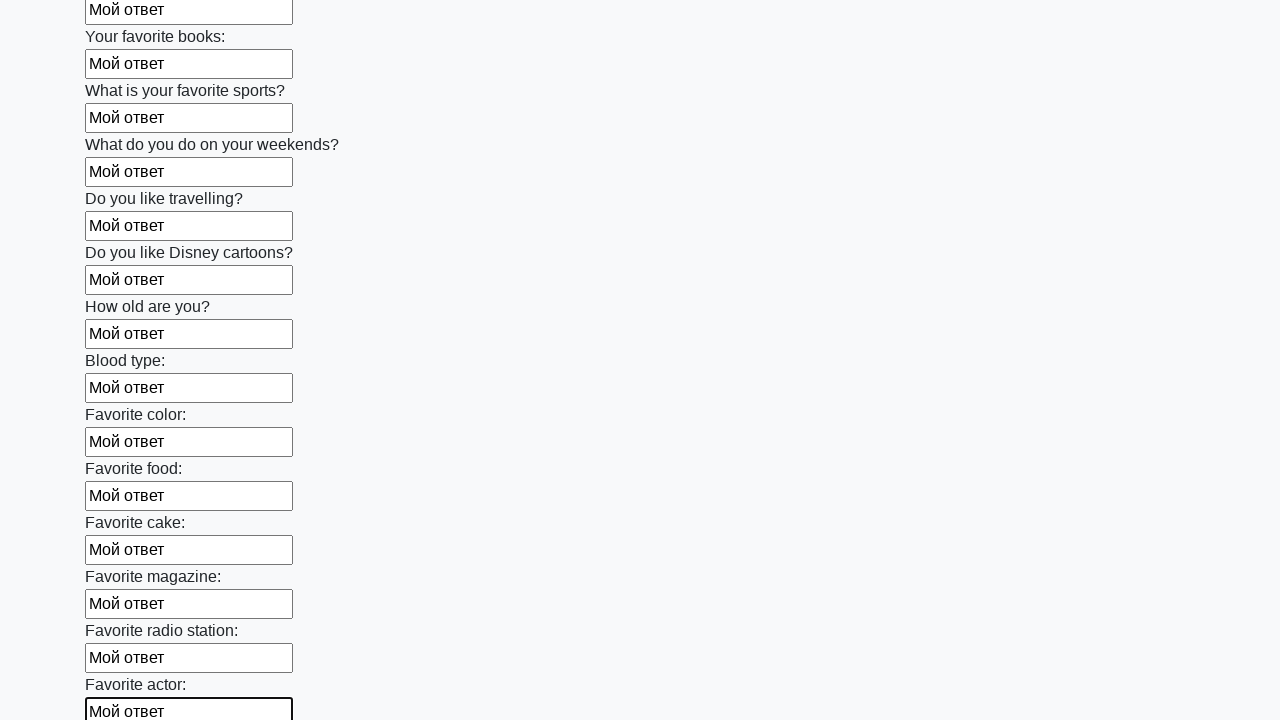

Filled an input field with 'Мой ответ' on input >> nth=25
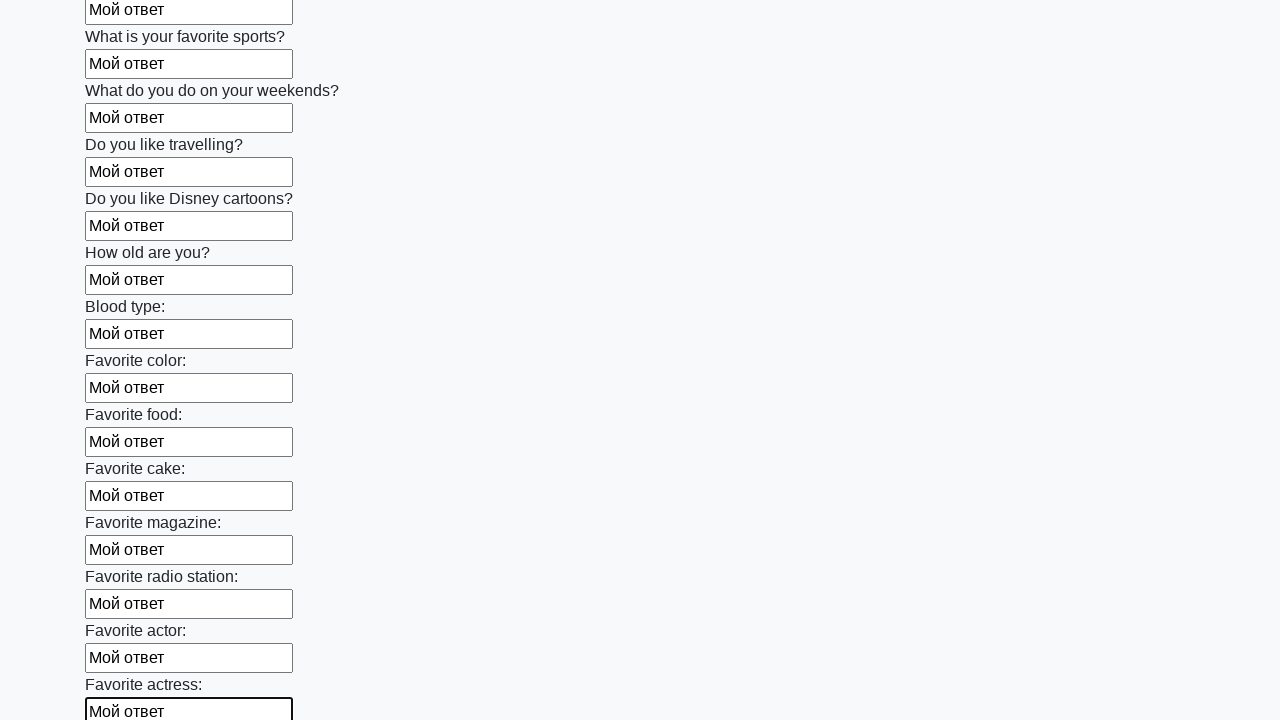

Filled an input field with 'Мой ответ' on input >> nth=26
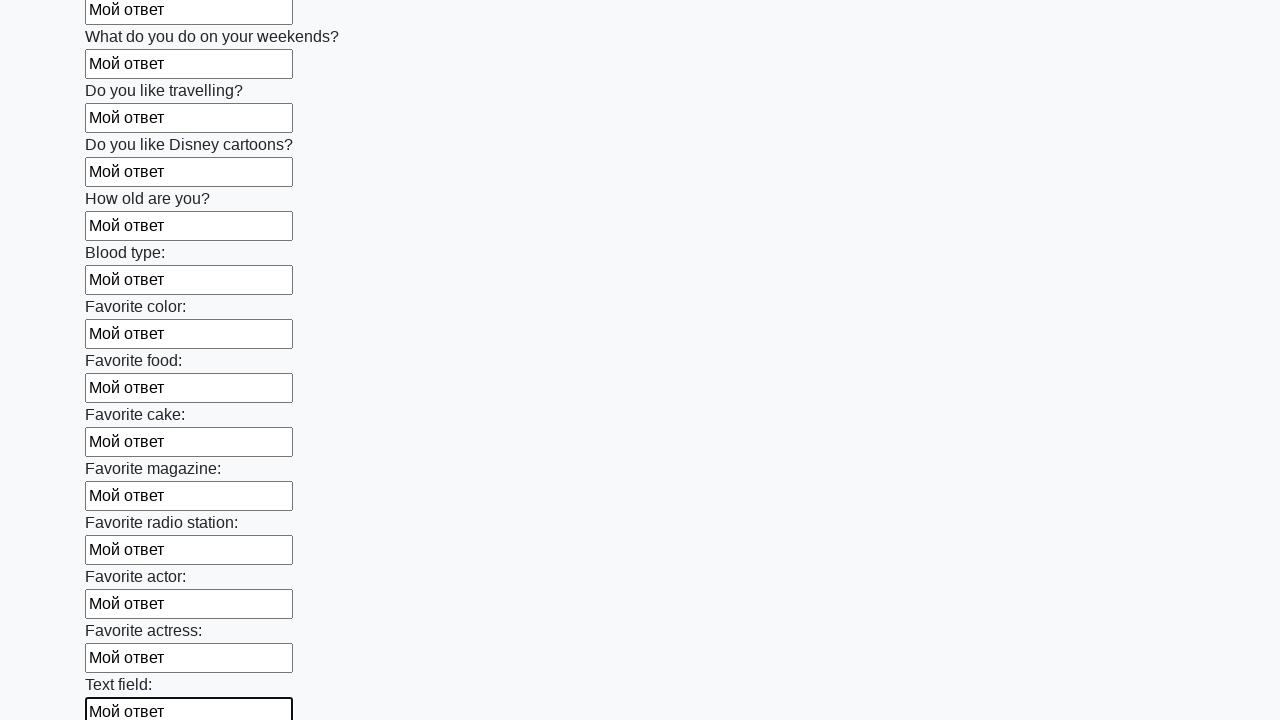

Filled an input field with 'Мой ответ' on input >> nth=27
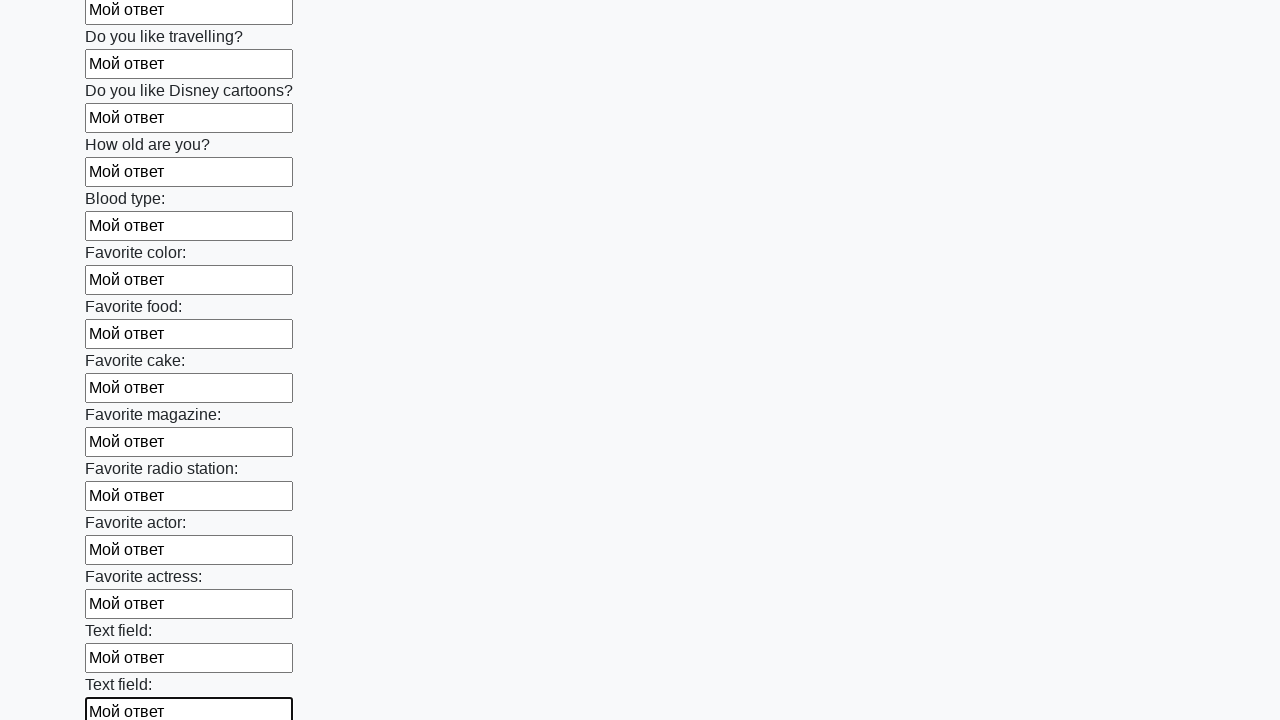

Filled an input field with 'Мой ответ' on input >> nth=28
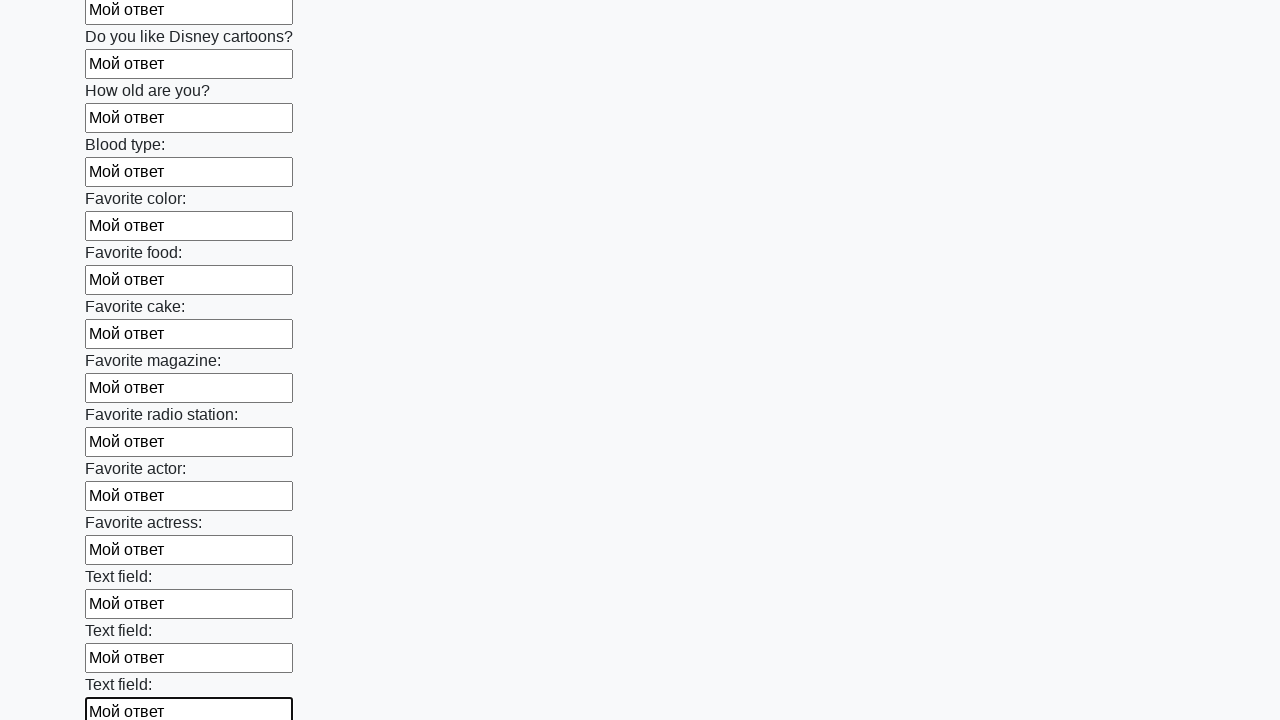

Filled an input field with 'Мой ответ' on input >> nth=29
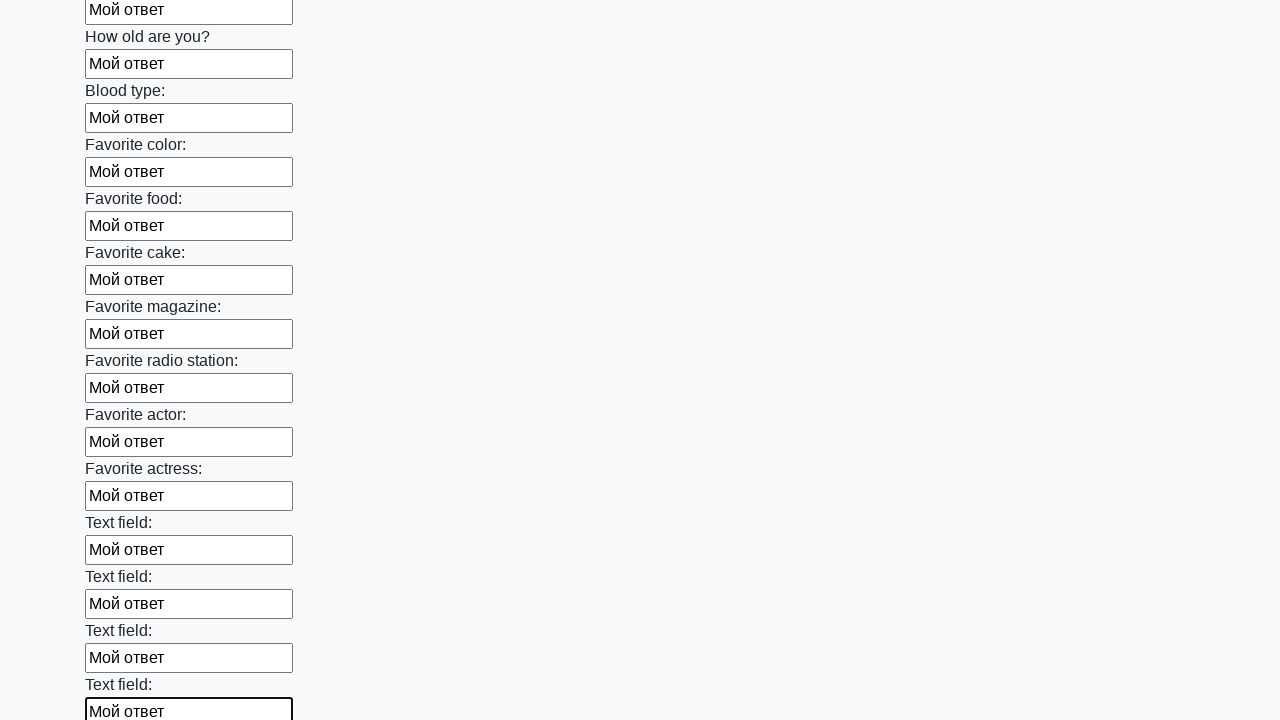

Filled an input field with 'Мой ответ' on input >> nth=30
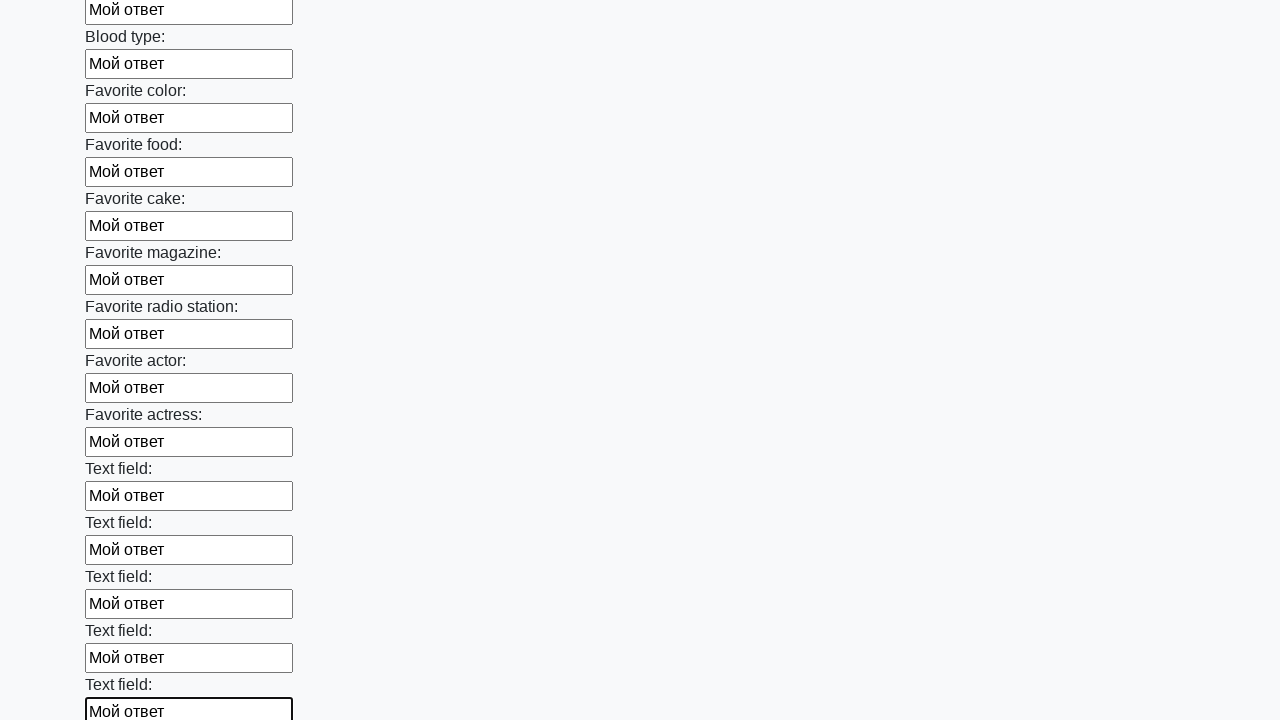

Filled an input field with 'Мой ответ' on input >> nth=31
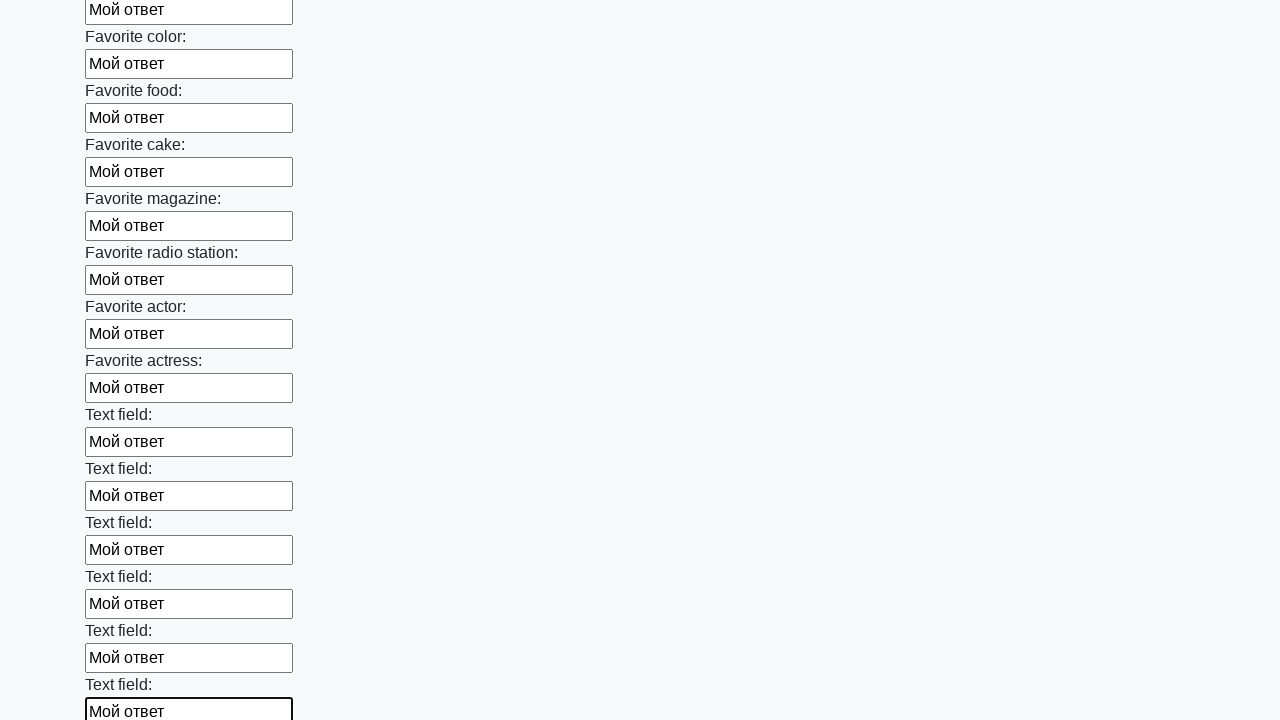

Filled an input field with 'Мой ответ' on input >> nth=32
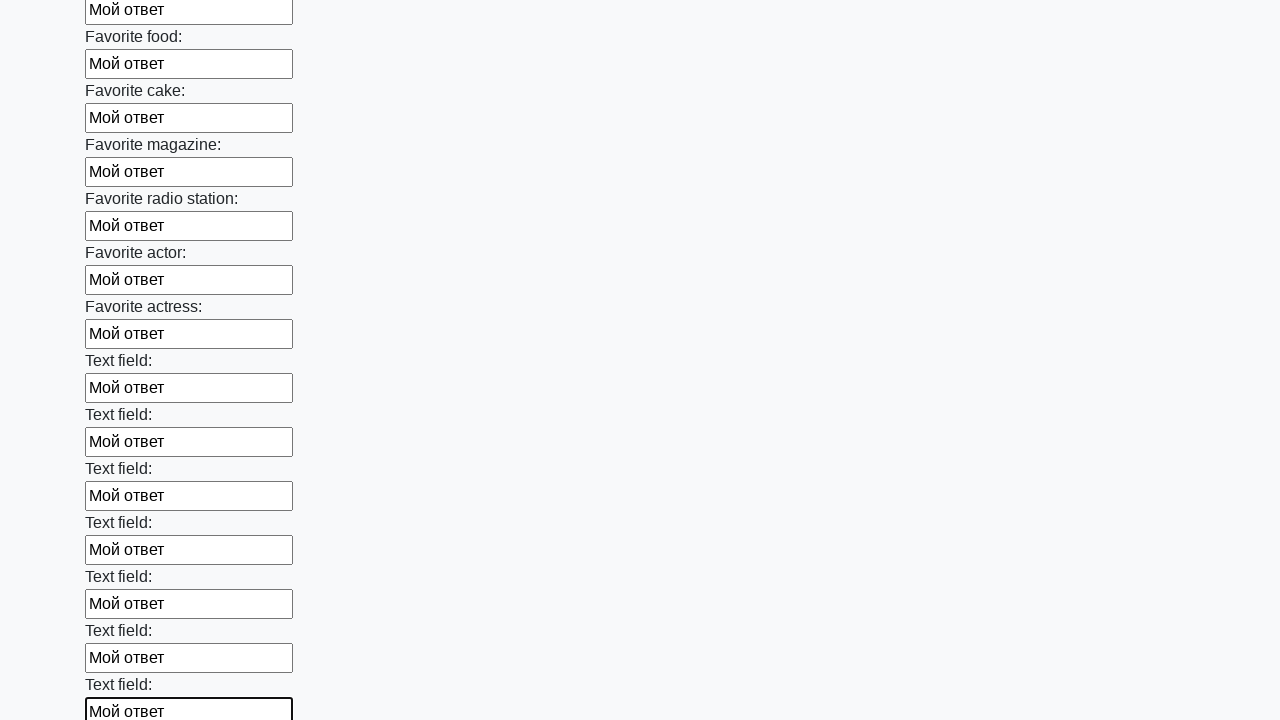

Filled an input field with 'Мой ответ' on input >> nth=33
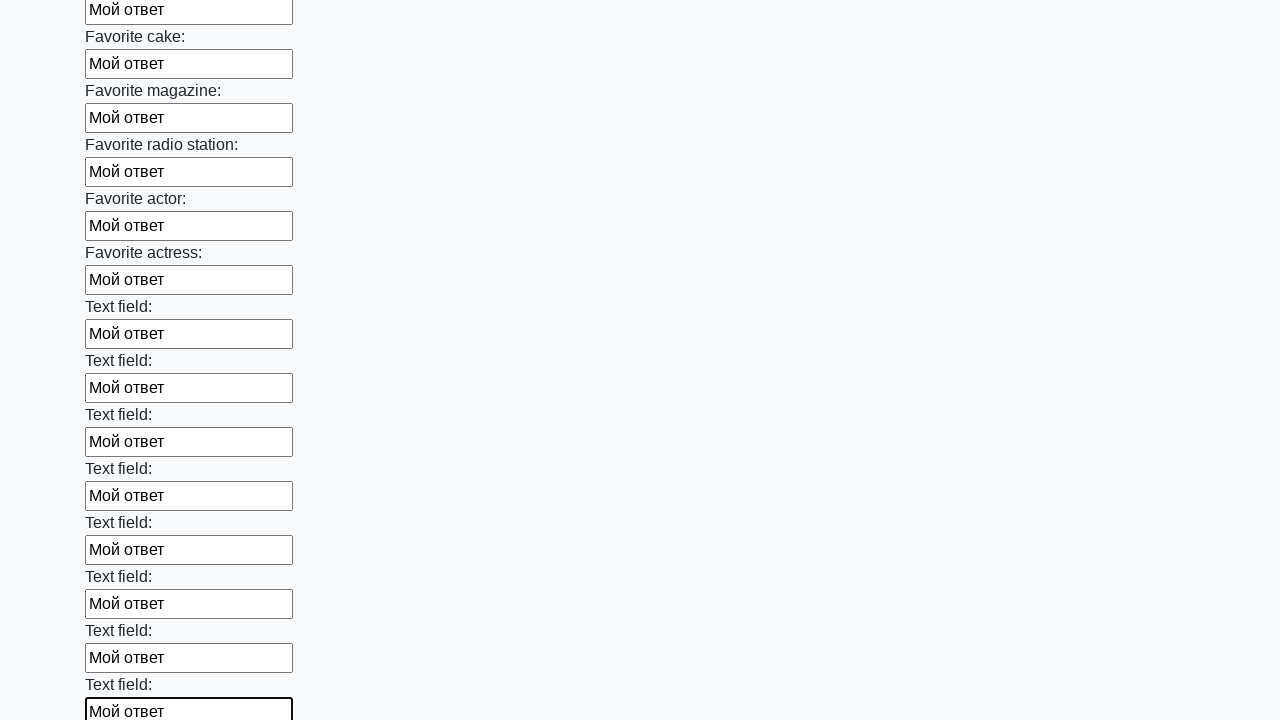

Filled an input field with 'Мой ответ' on input >> nth=34
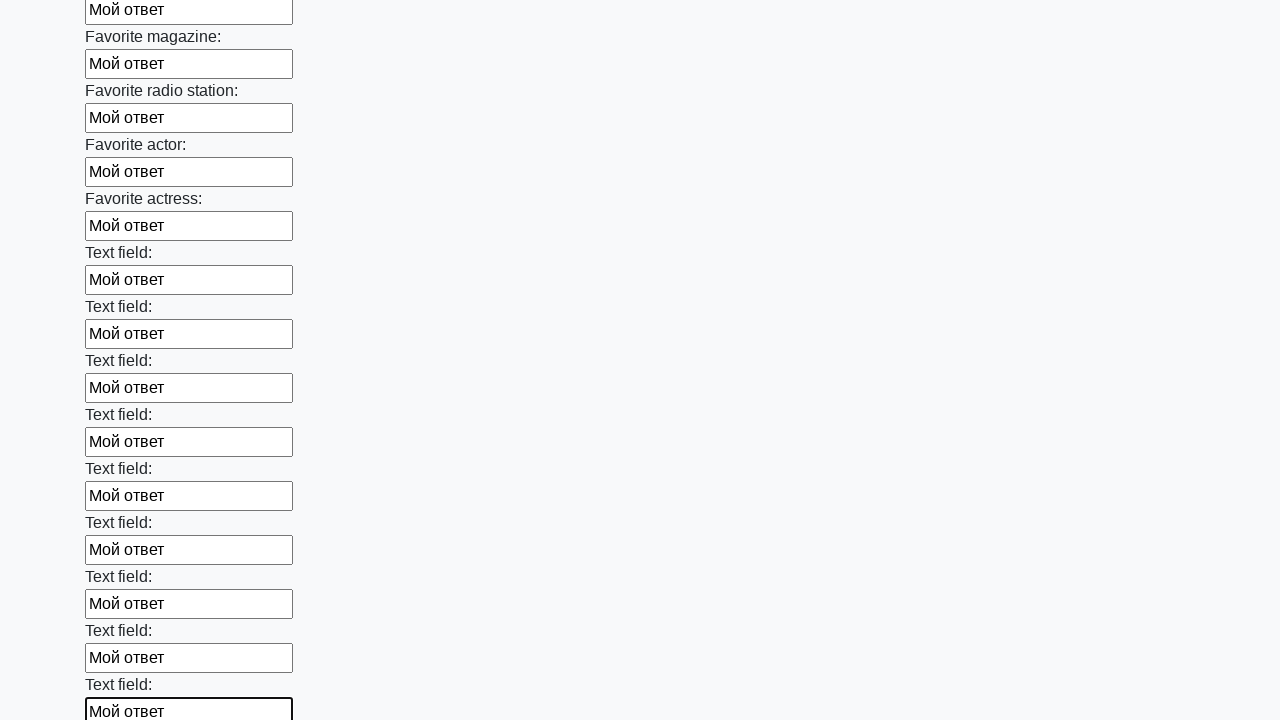

Filled an input field with 'Мой ответ' on input >> nth=35
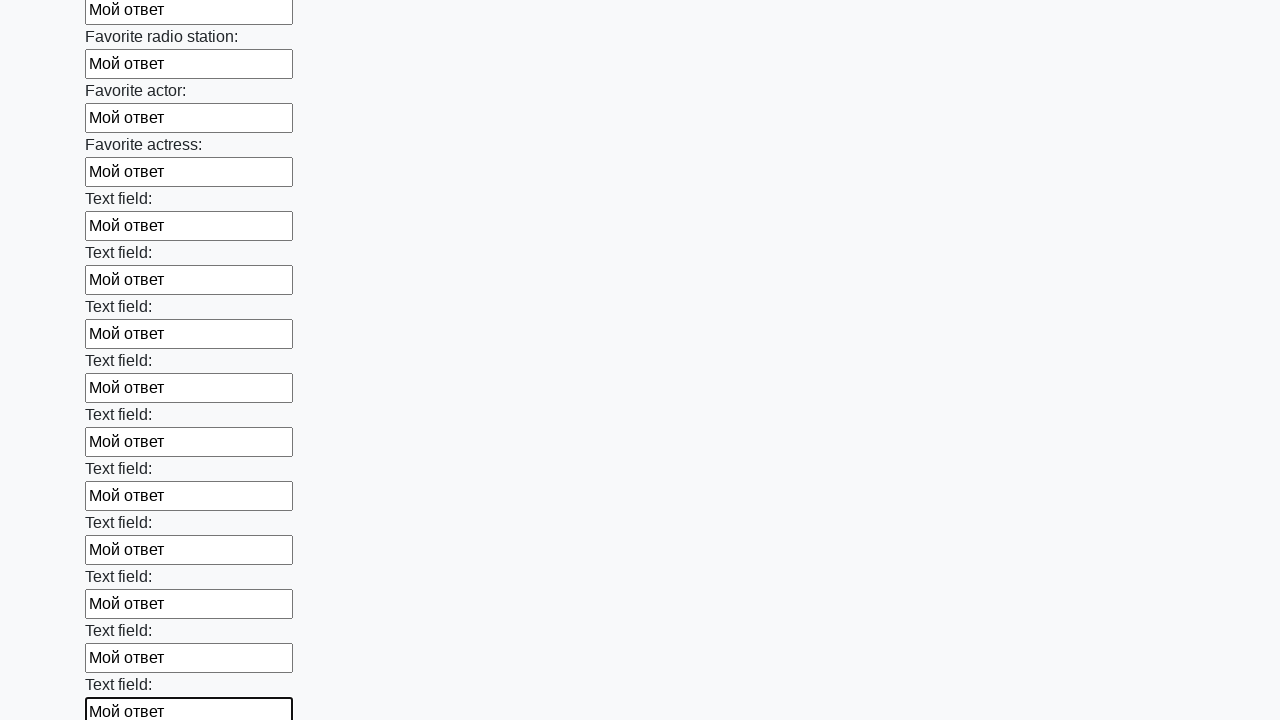

Filled an input field with 'Мой ответ' on input >> nth=36
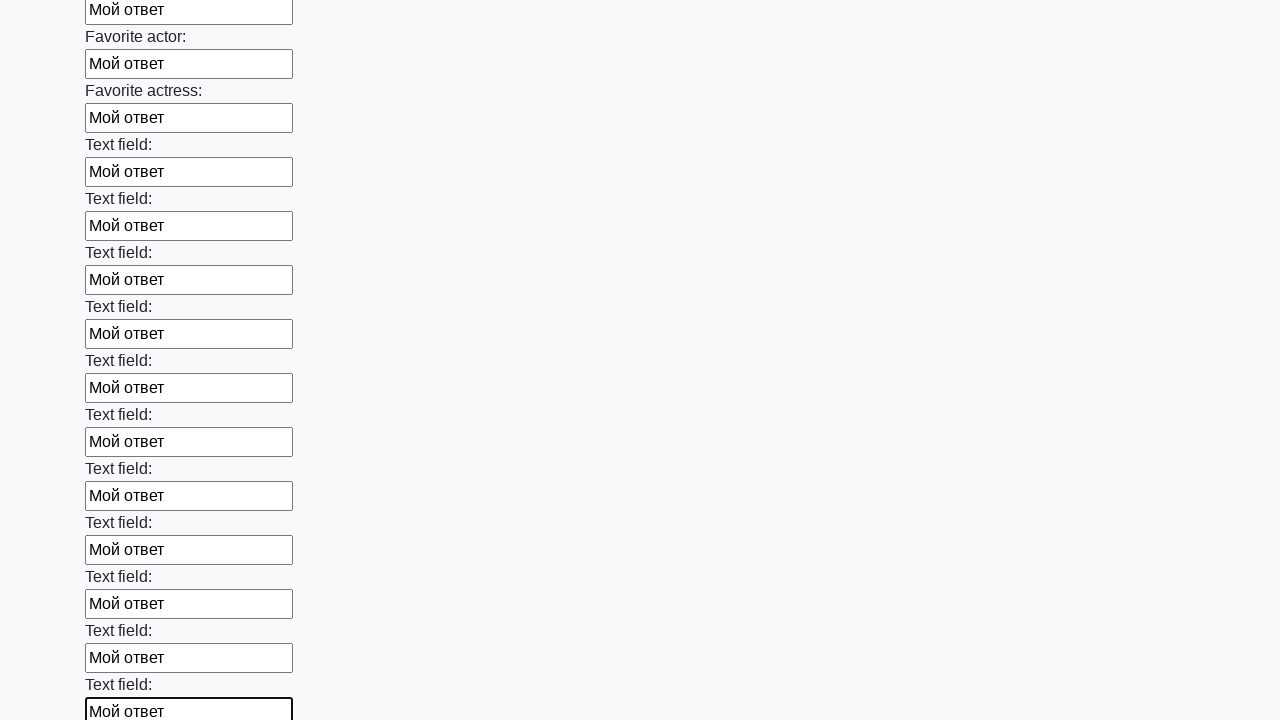

Filled an input field with 'Мой ответ' on input >> nth=37
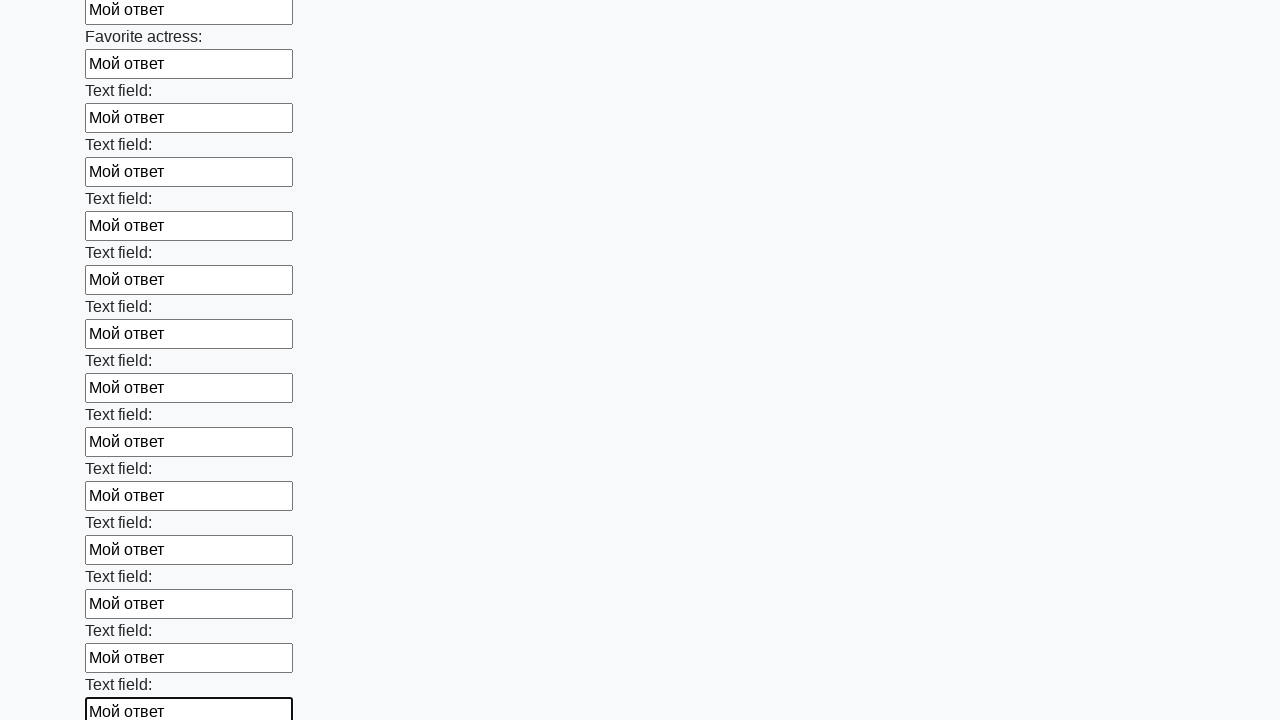

Filled an input field with 'Мой ответ' on input >> nth=38
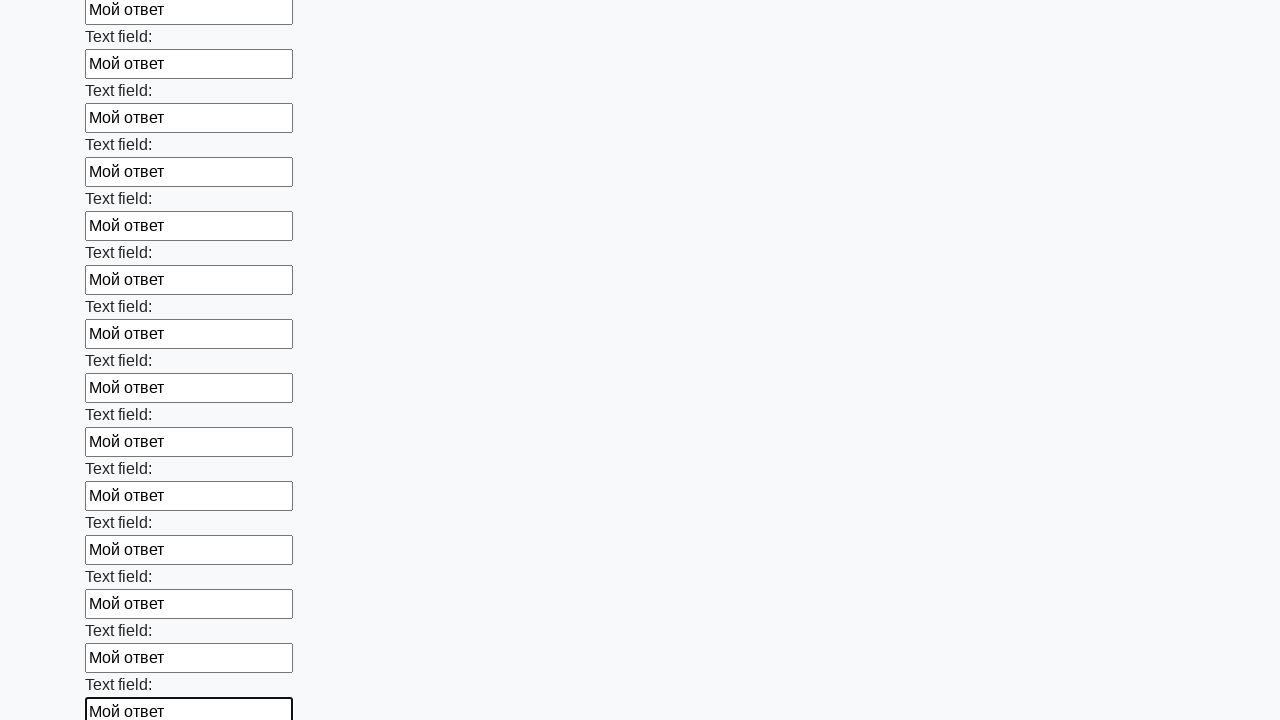

Filled an input field with 'Мой ответ' on input >> nth=39
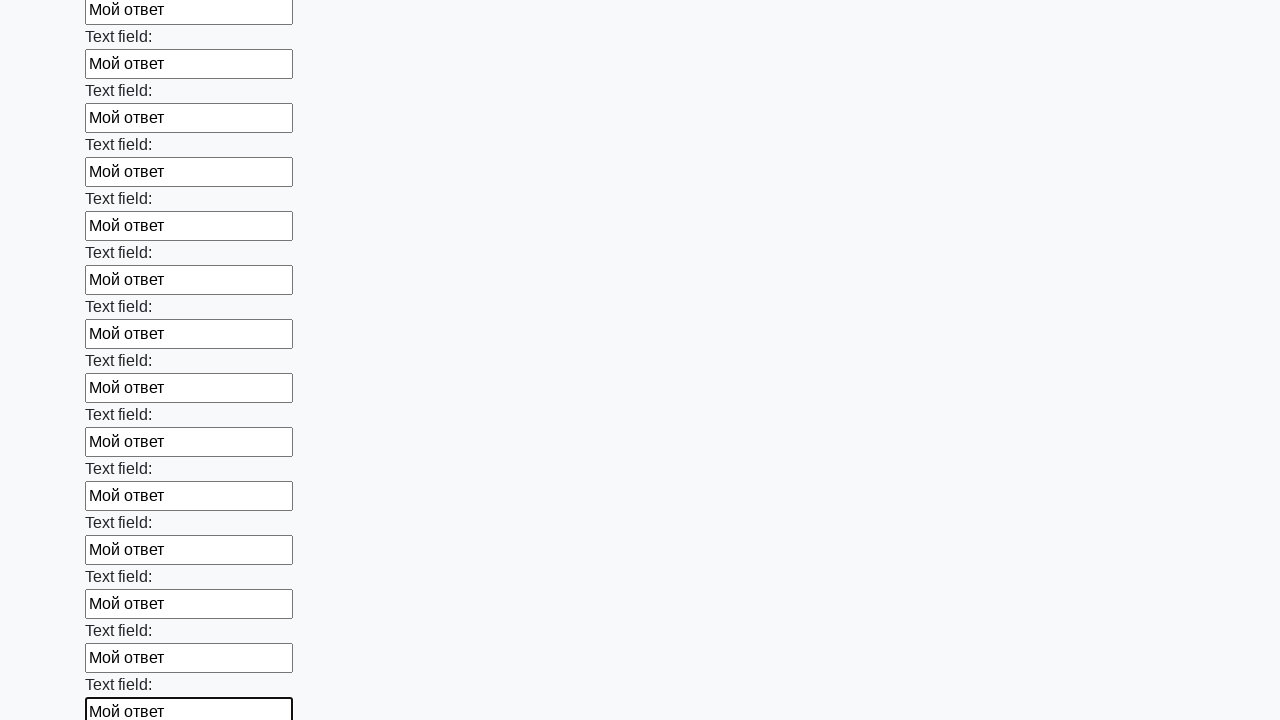

Filled an input field with 'Мой ответ' on input >> nth=40
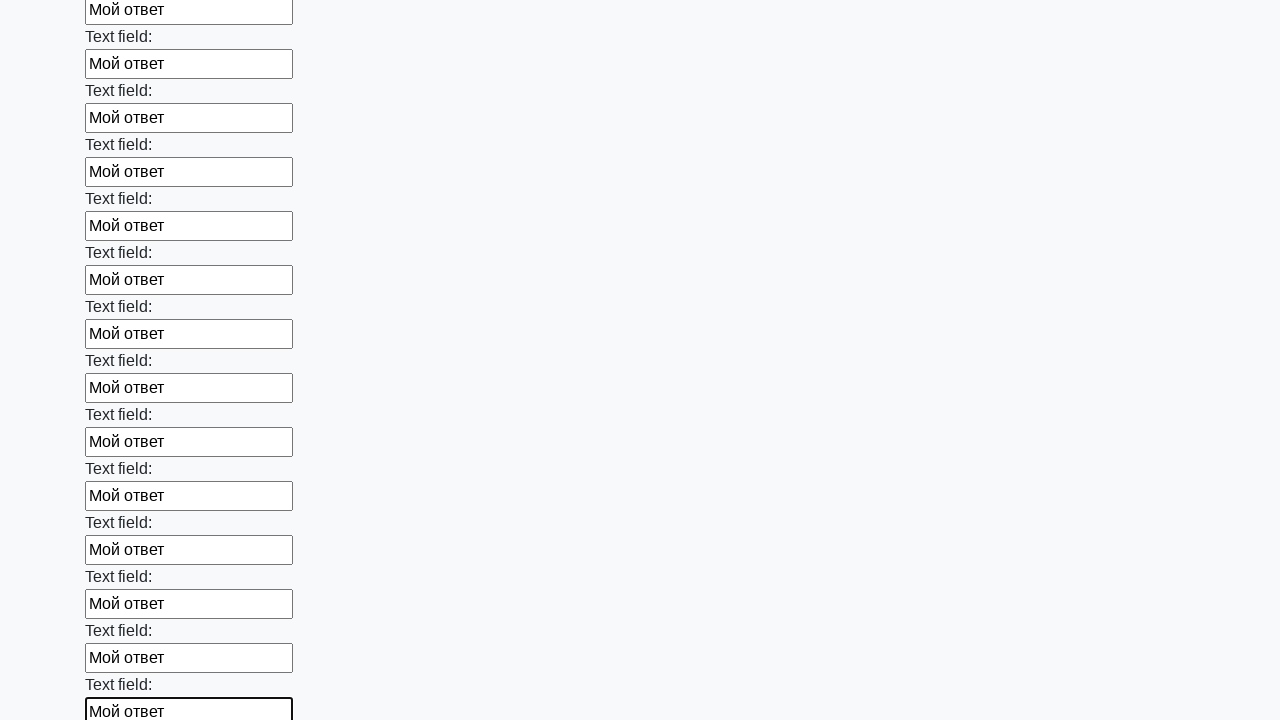

Filled an input field with 'Мой ответ' on input >> nth=41
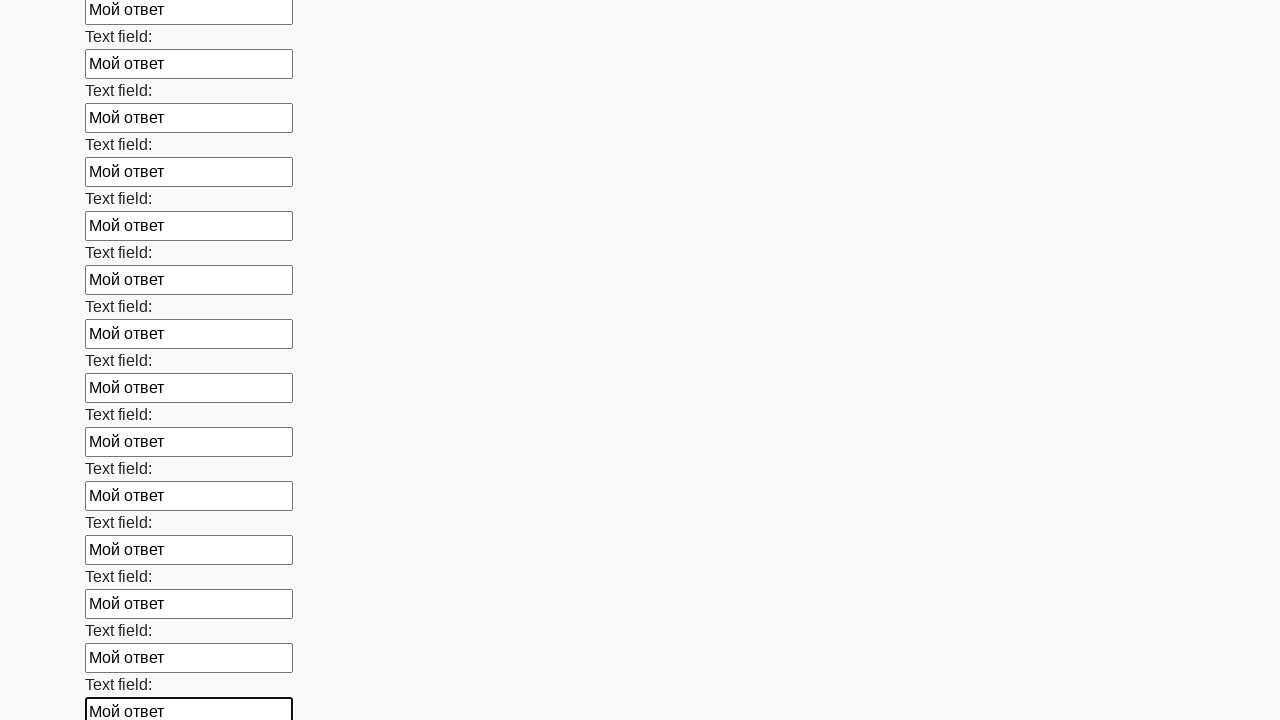

Filled an input field with 'Мой ответ' on input >> nth=42
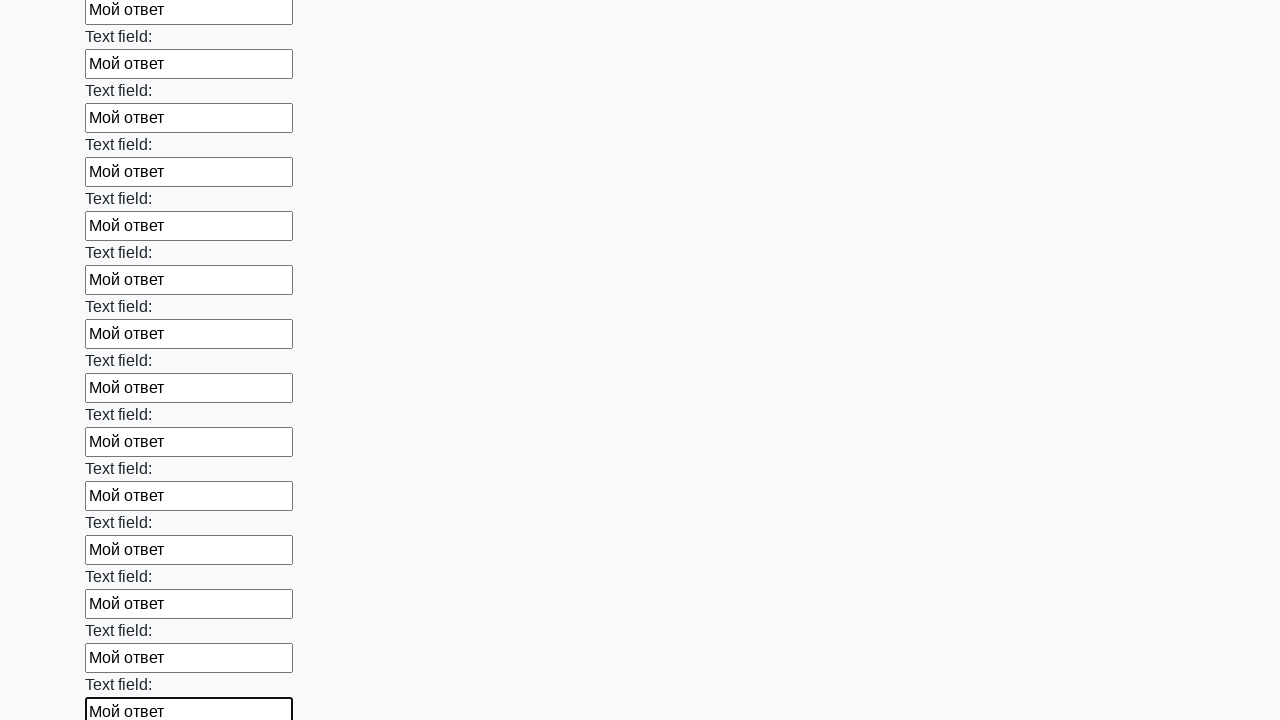

Filled an input field with 'Мой ответ' on input >> nth=43
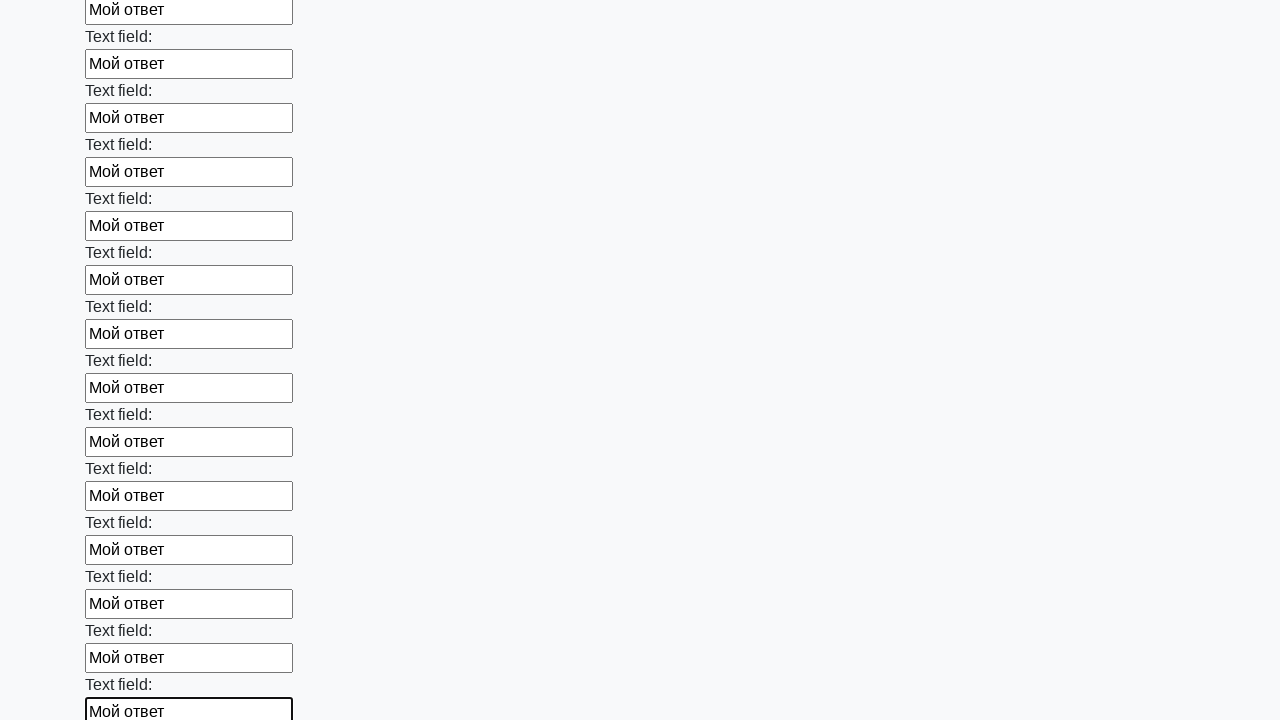

Filled an input field with 'Мой ответ' on input >> nth=44
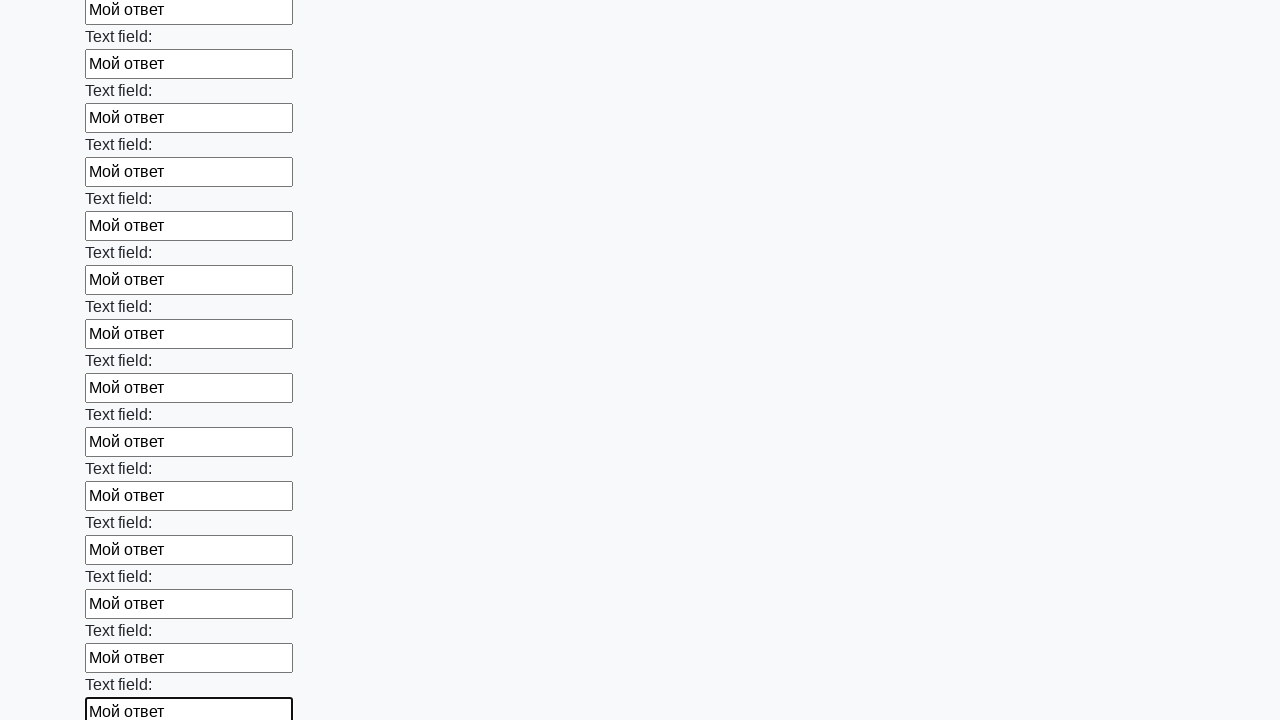

Filled an input field with 'Мой ответ' on input >> nth=45
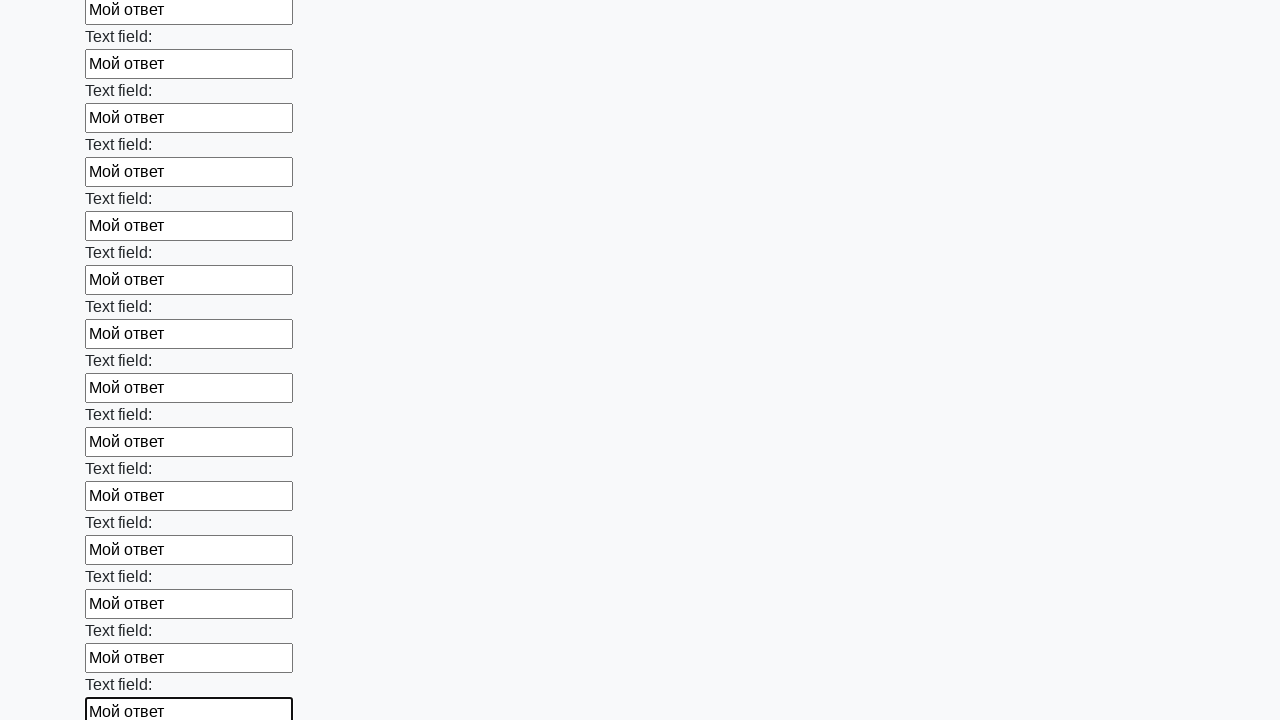

Filled an input field with 'Мой ответ' on input >> nth=46
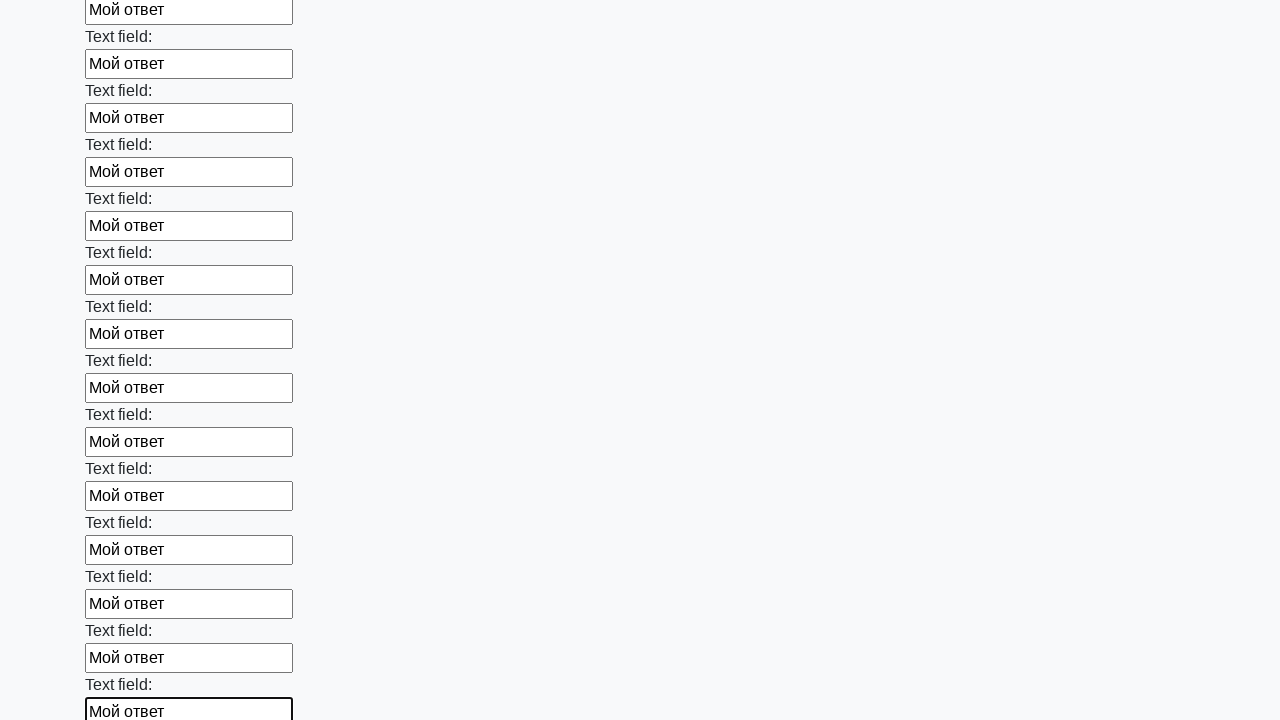

Filled an input field with 'Мой ответ' on input >> nth=47
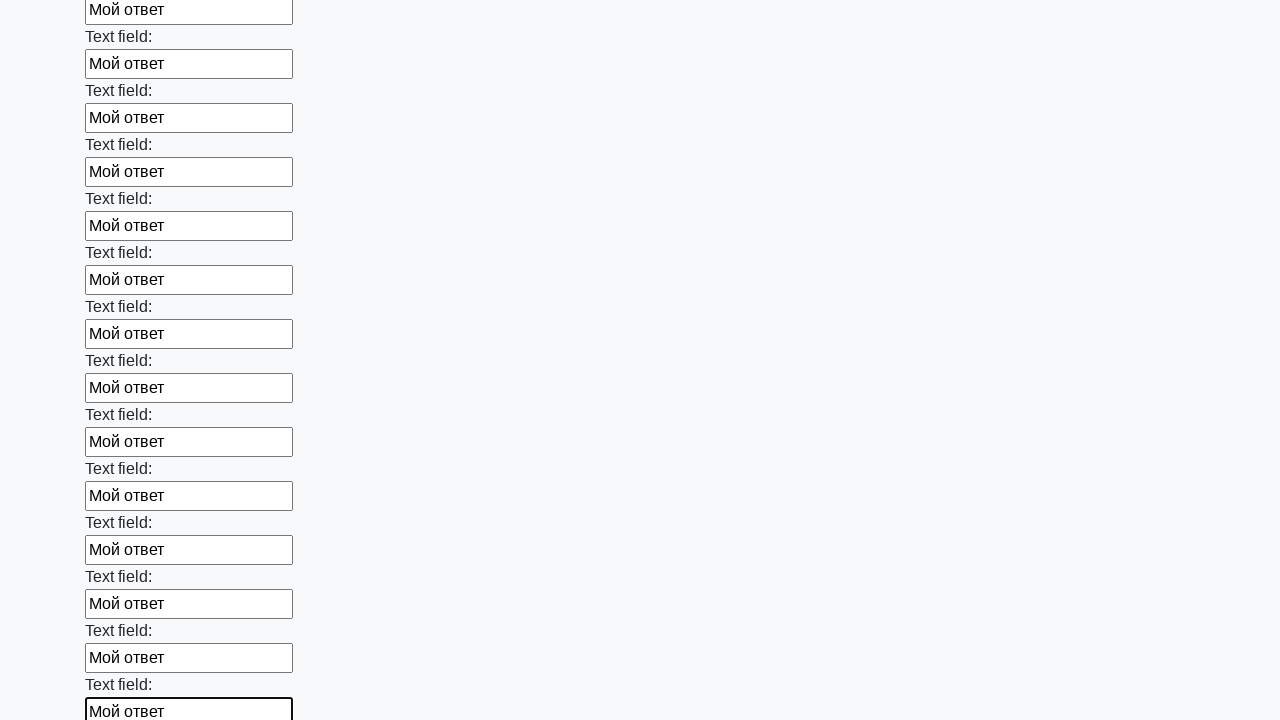

Filled an input field with 'Мой ответ' on input >> nth=48
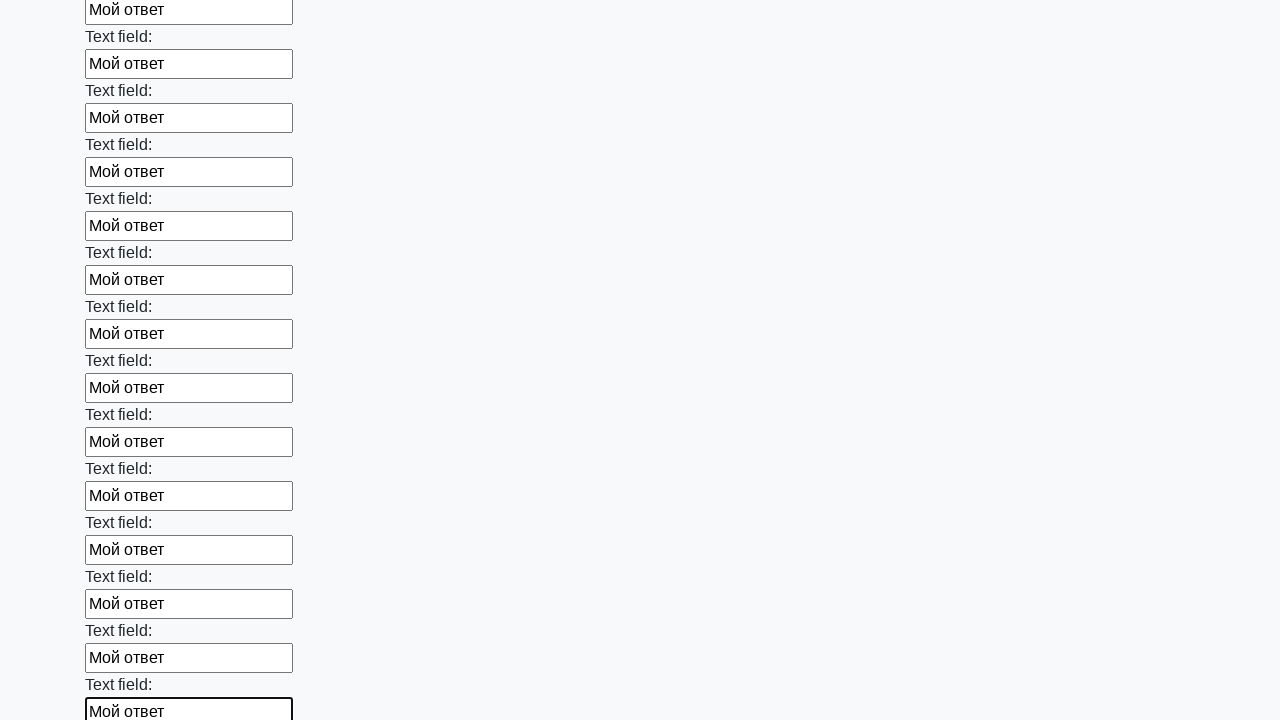

Filled an input field with 'Мой ответ' on input >> nth=49
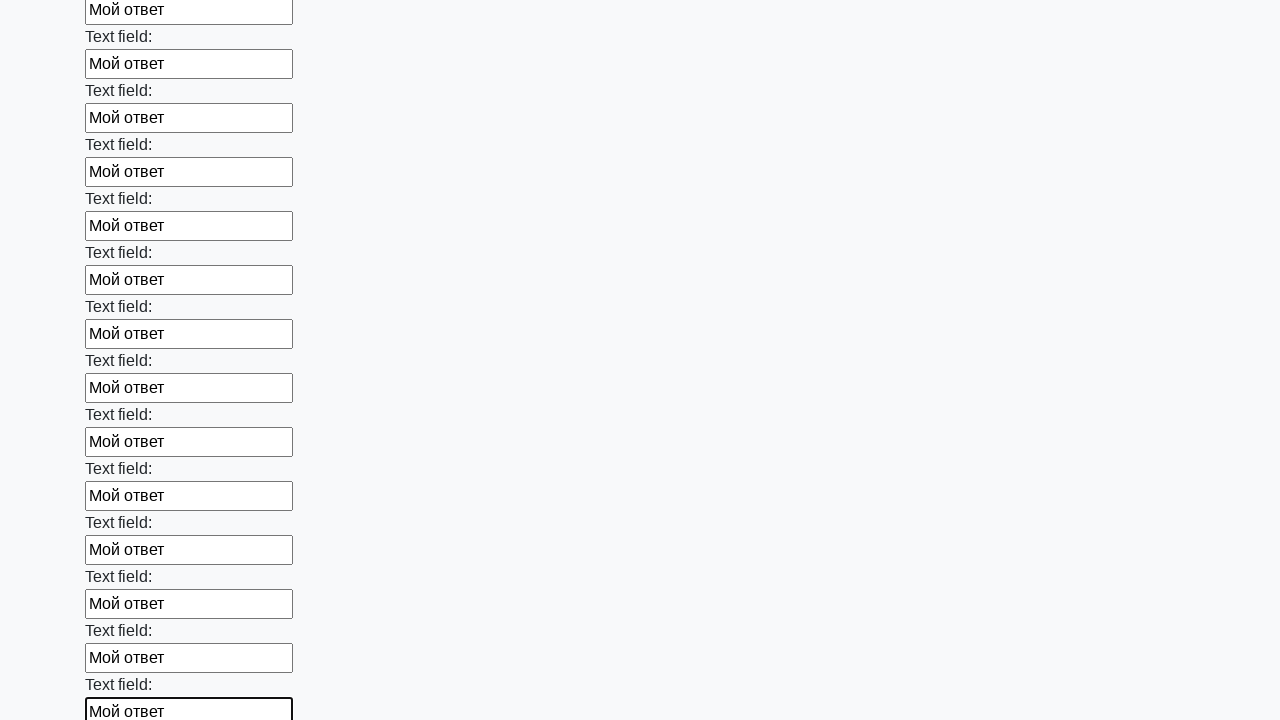

Filled an input field with 'Мой ответ' on input >> nth=50
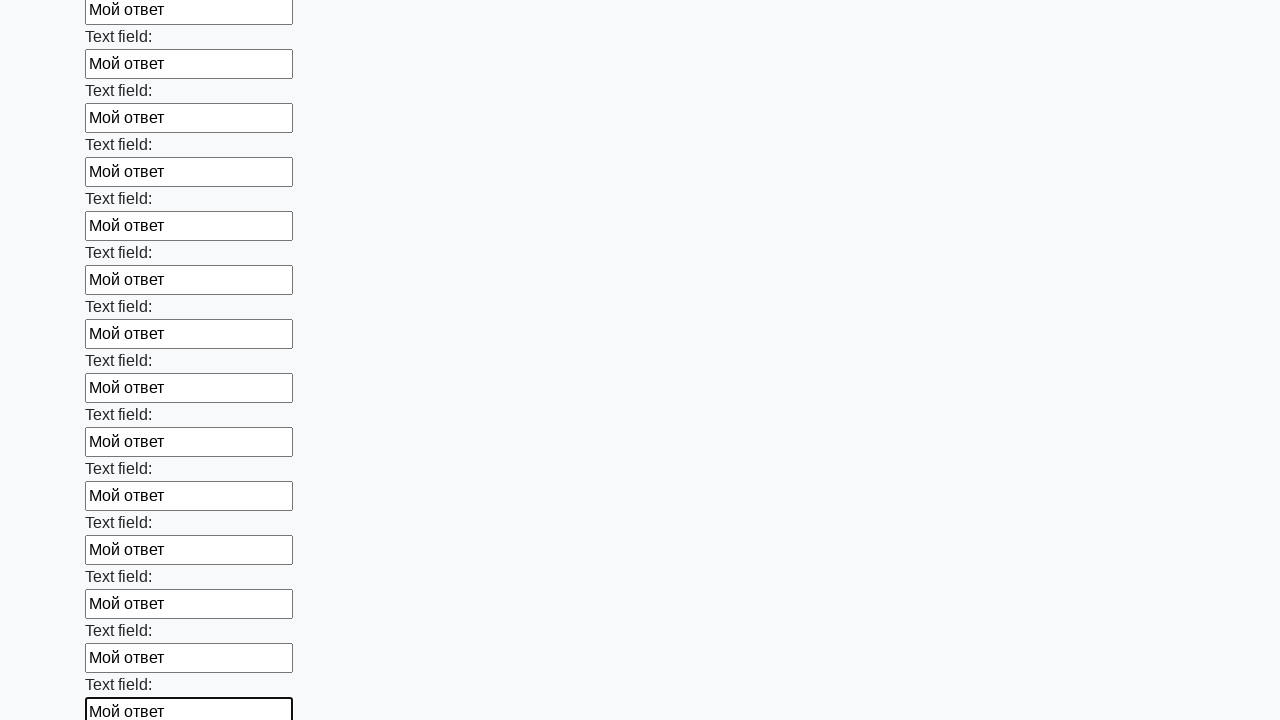

Filled an input field with 'Мой ответ' on input >> nth=51
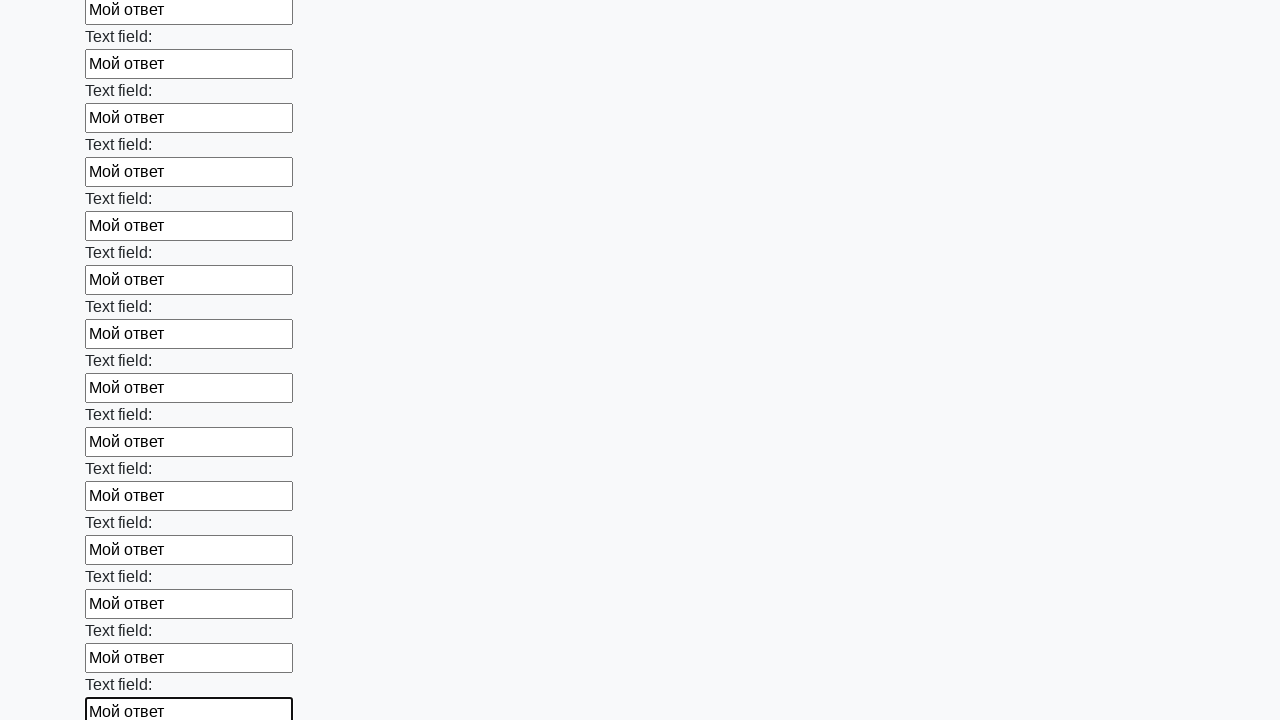

Filled an input field with 'Мой ответ' on input >> nth=52
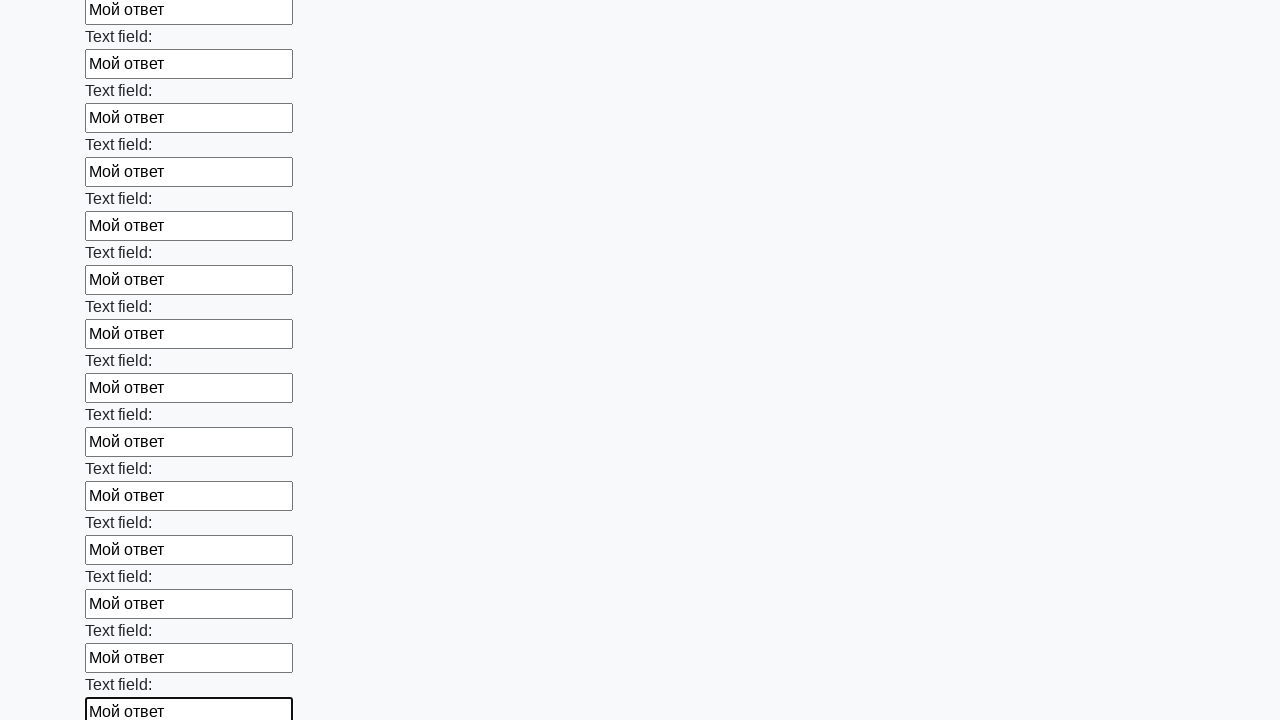

Filled an input field with 'Мой ответ' on input >> nth=53
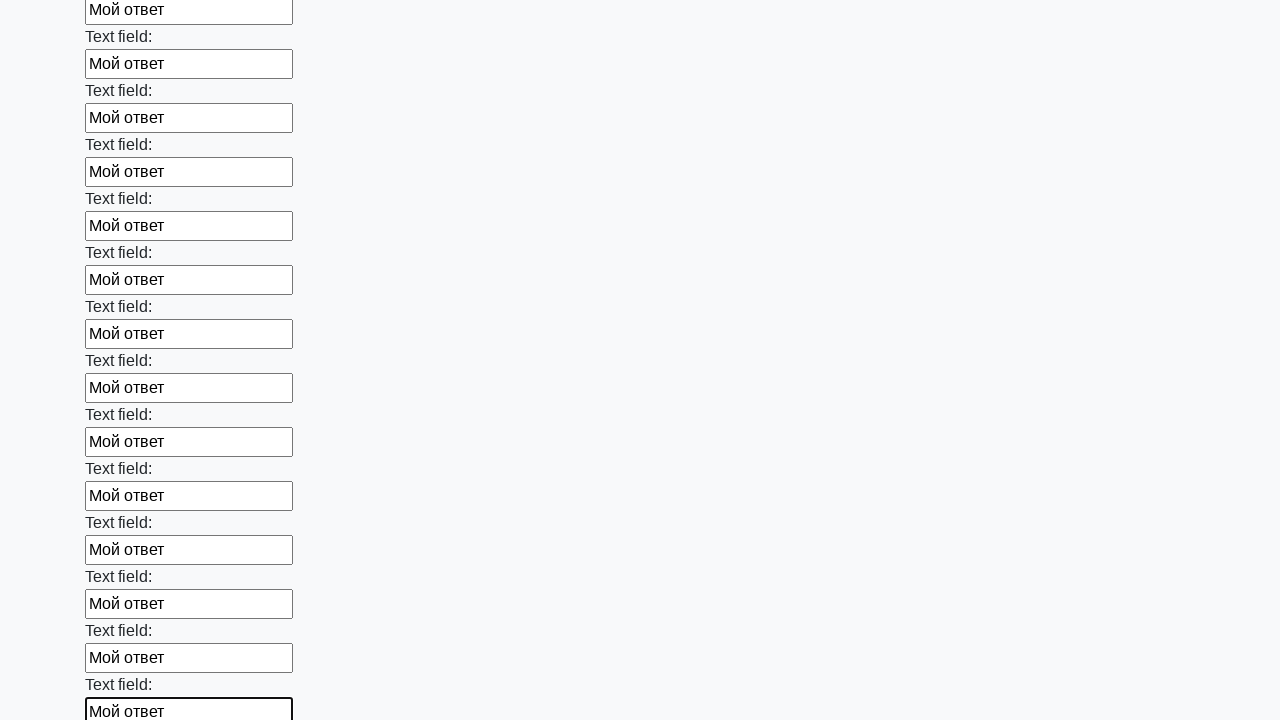

Filled an input field with 'Мой ответ' on input >> nth=54
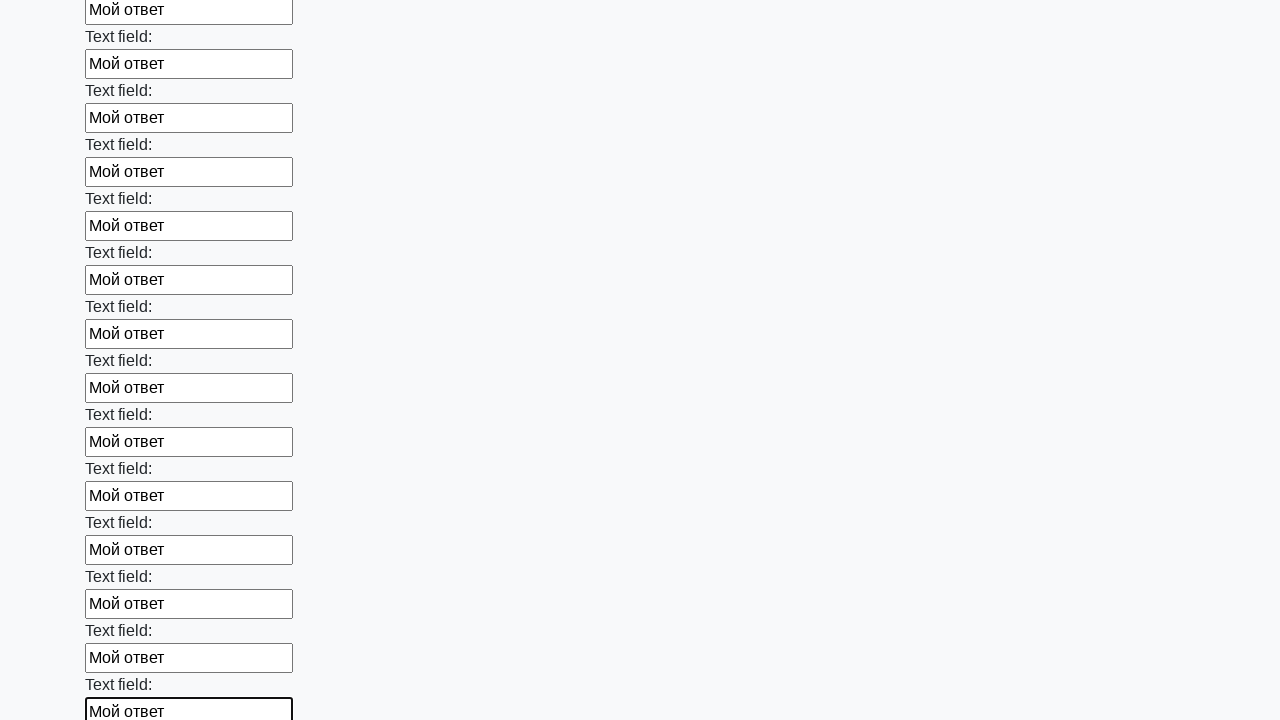

Filled an input field with 'Мой ответ' on input >> nth=55
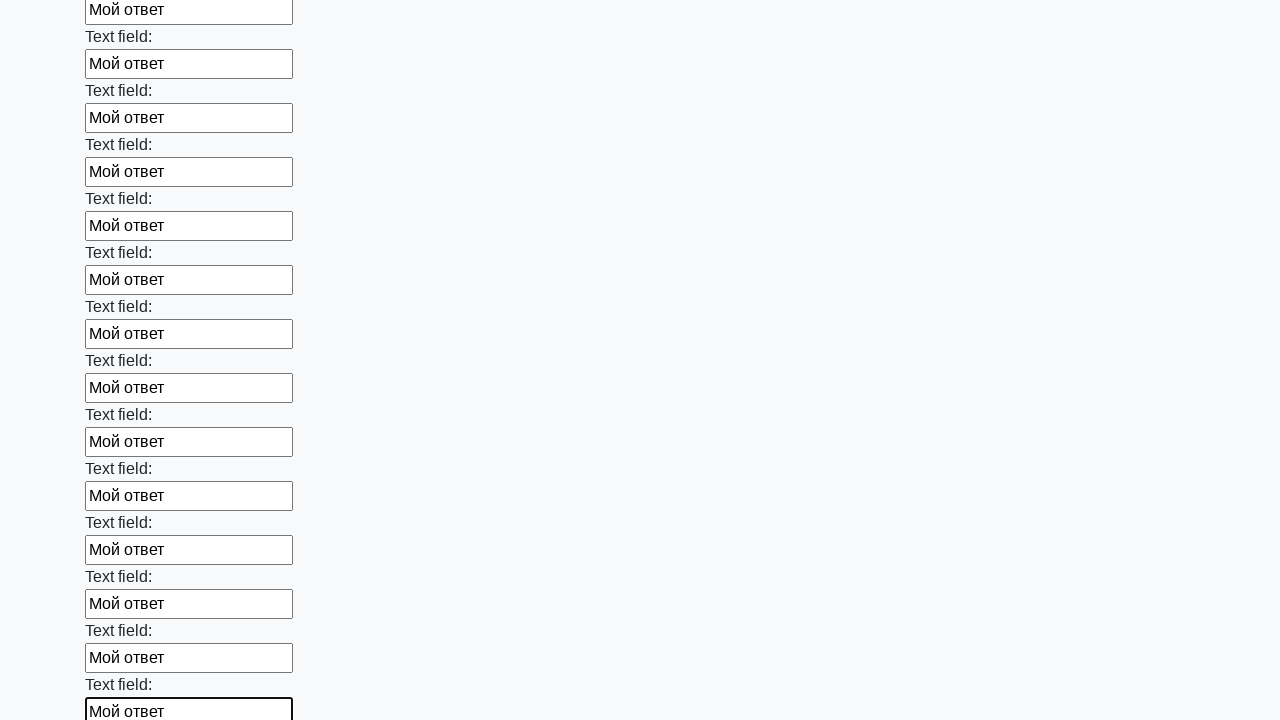

Filled an input field with 'Мой ответ' on input >> nth=56
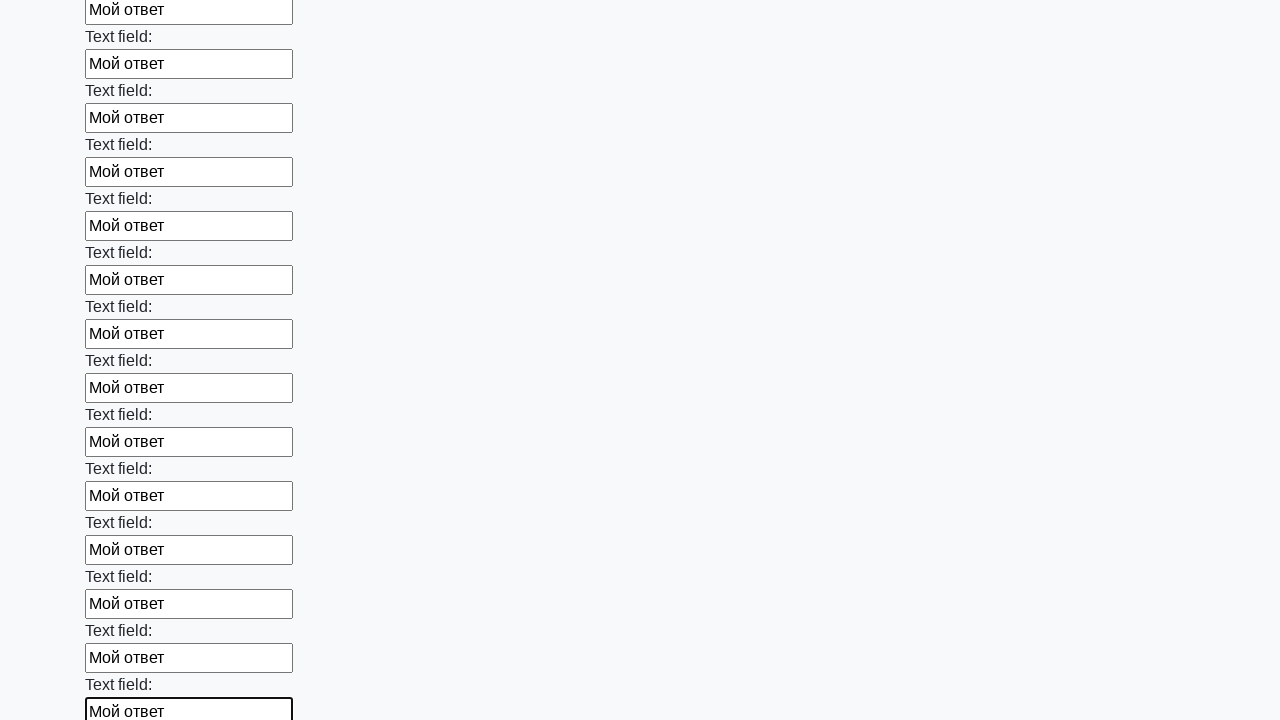

Filled an input field with 'Мой ответ' on input >> nth=57
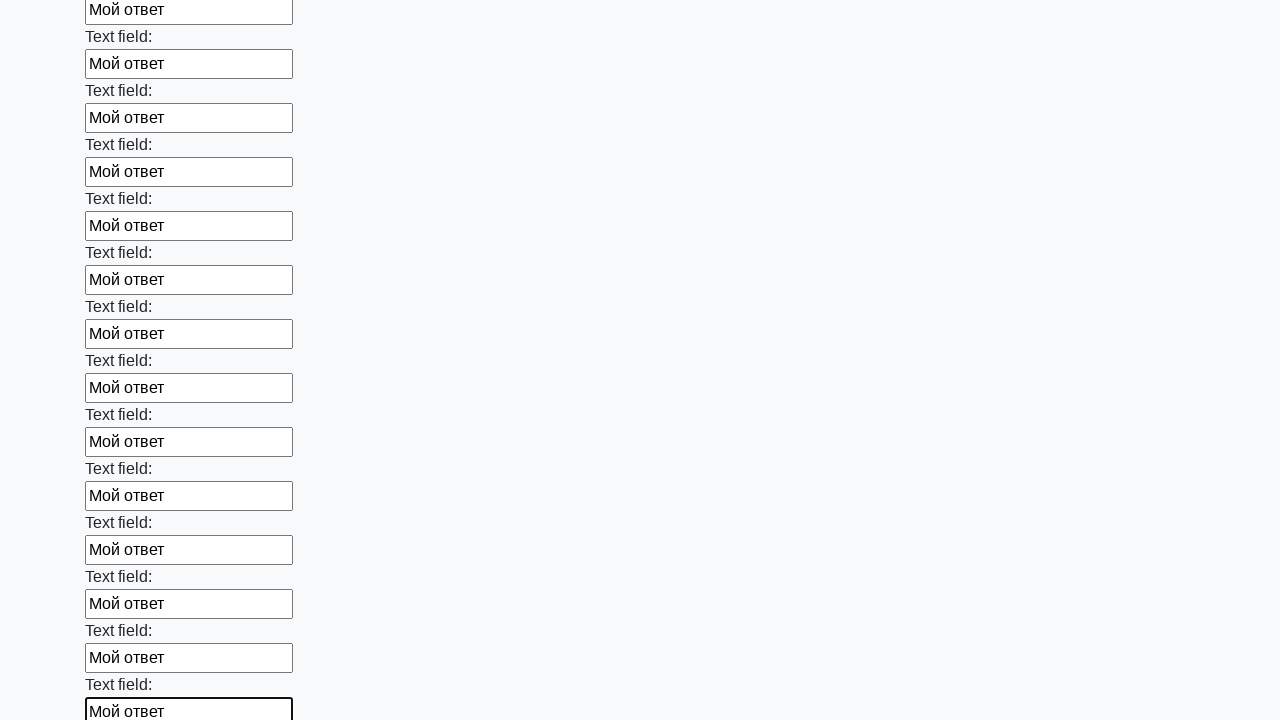

Filled an input field with 'Мой ответ' on input >> nth=58
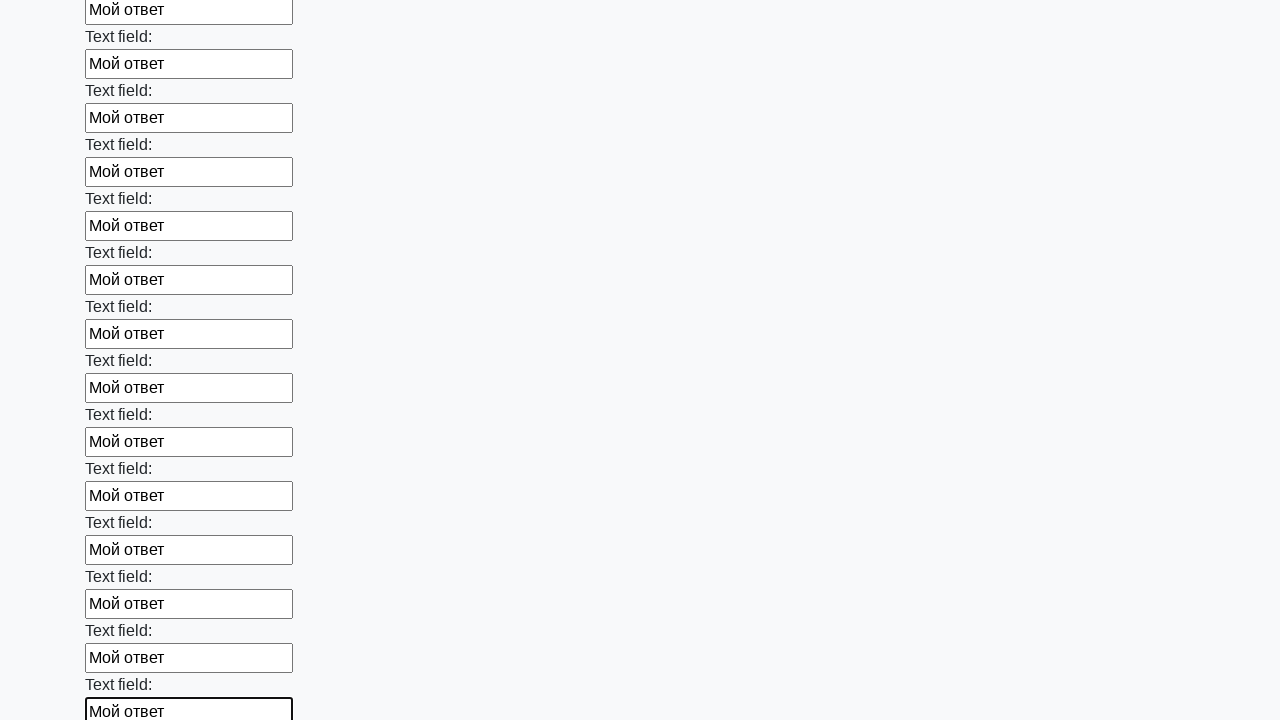

Filled an input field with 'Мой ответ' on input >> nth=59
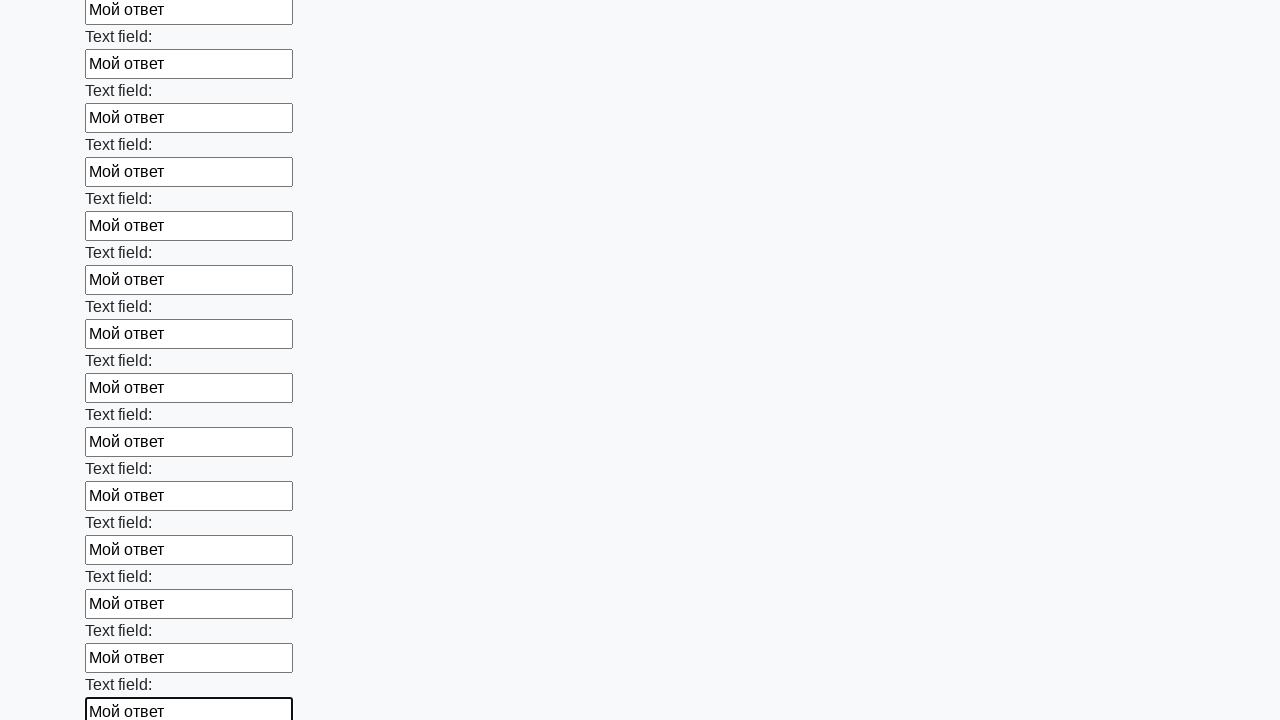

Filled an input field with 'Мой ответ' on input >> nth=60
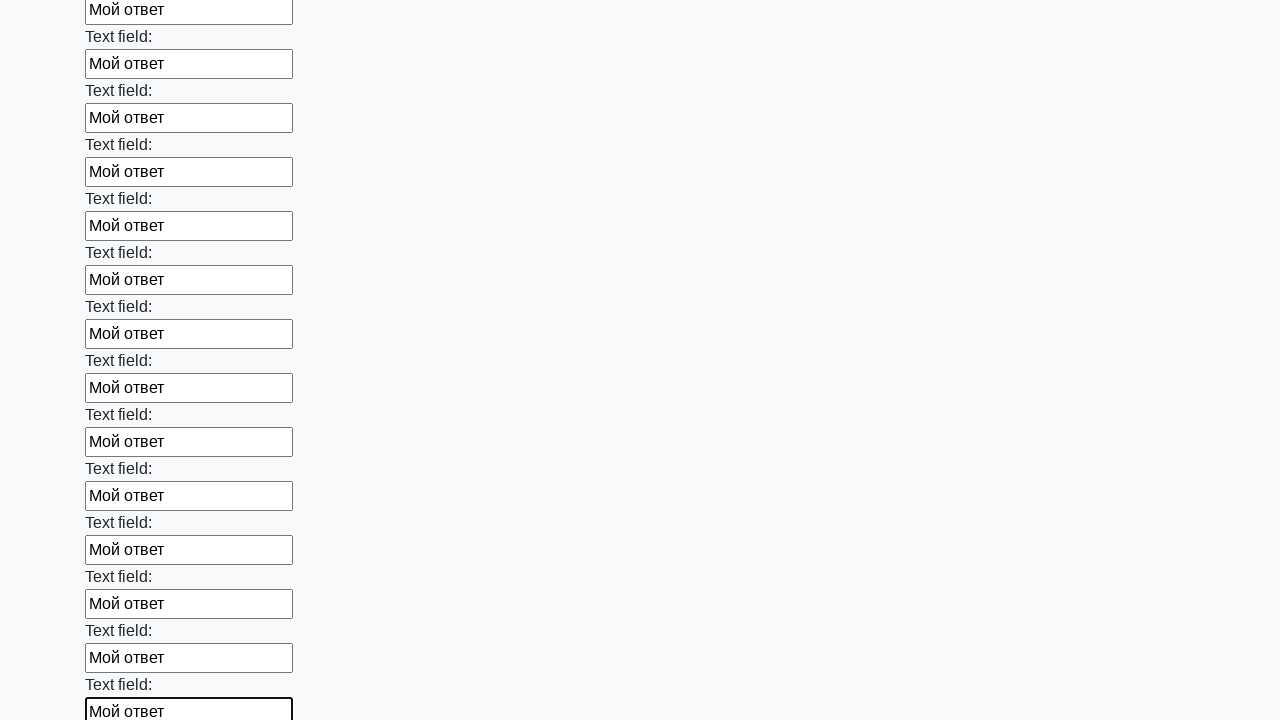

Filled an input field with 'Мой ответ' on input >> nth=61
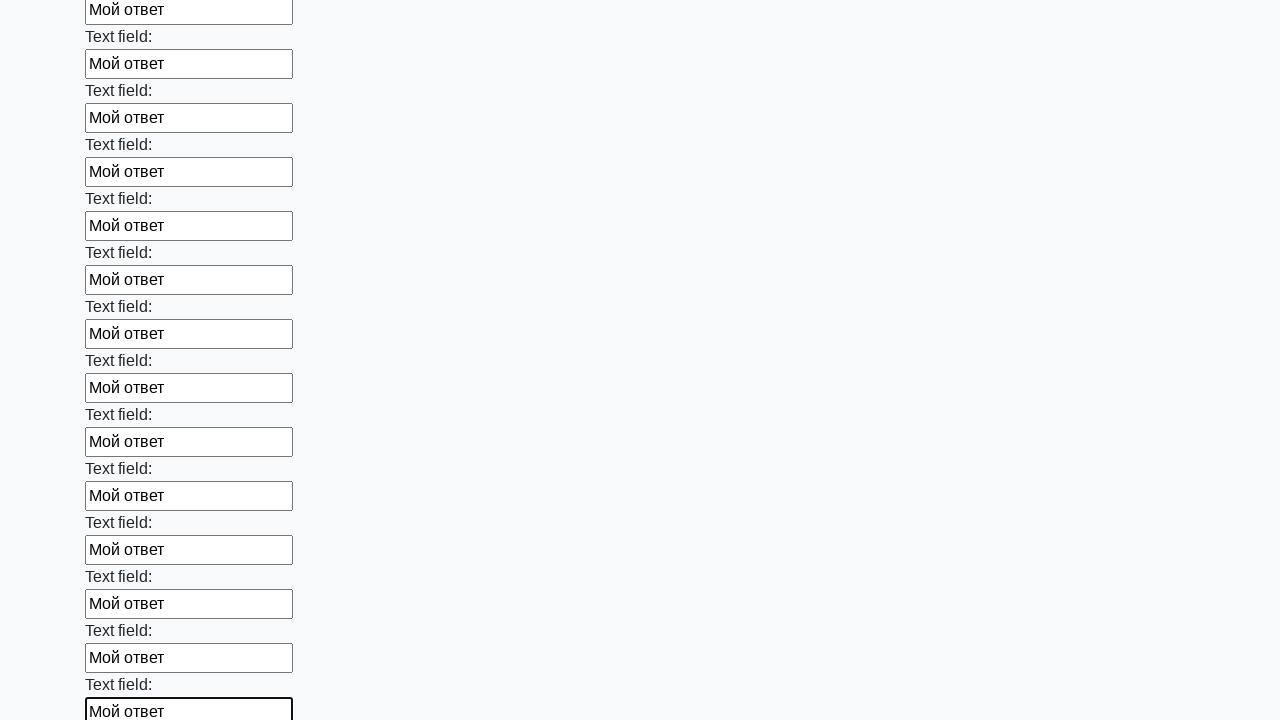

Filled an input field with 'Мой ответ' on input >> nth=62
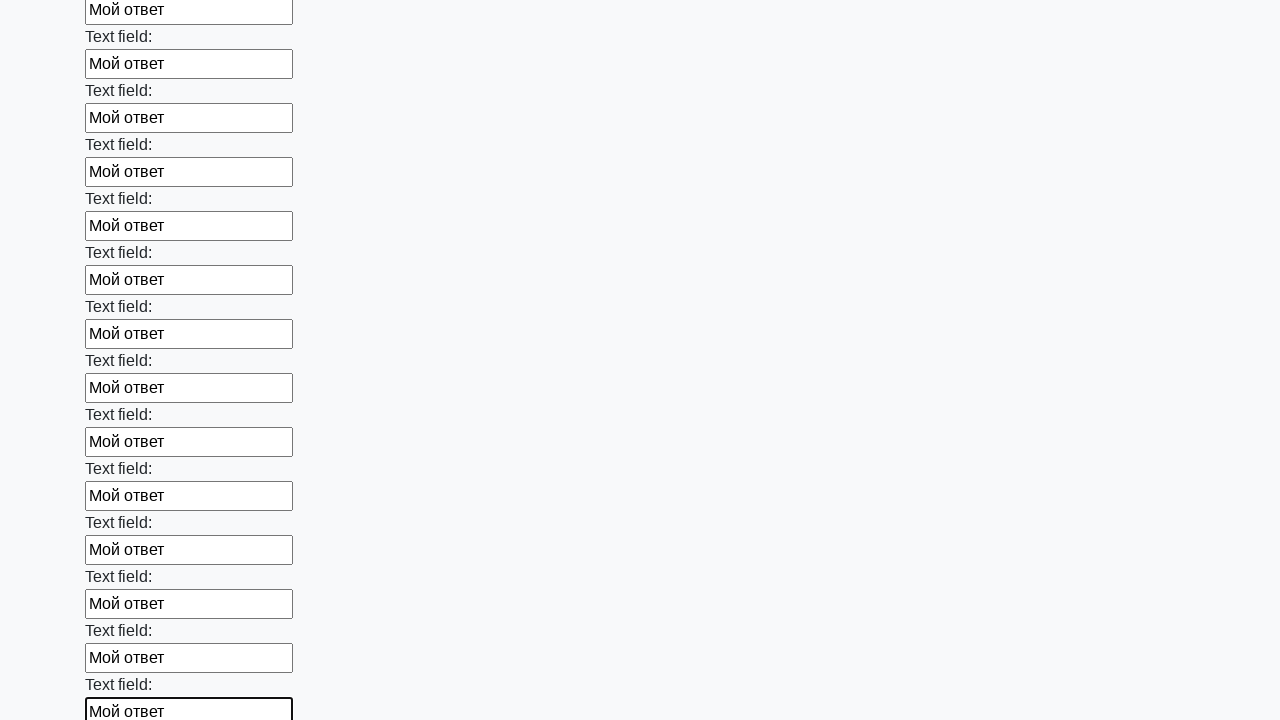

Filled an input field with 'Мой ответ' on input >> nth=63
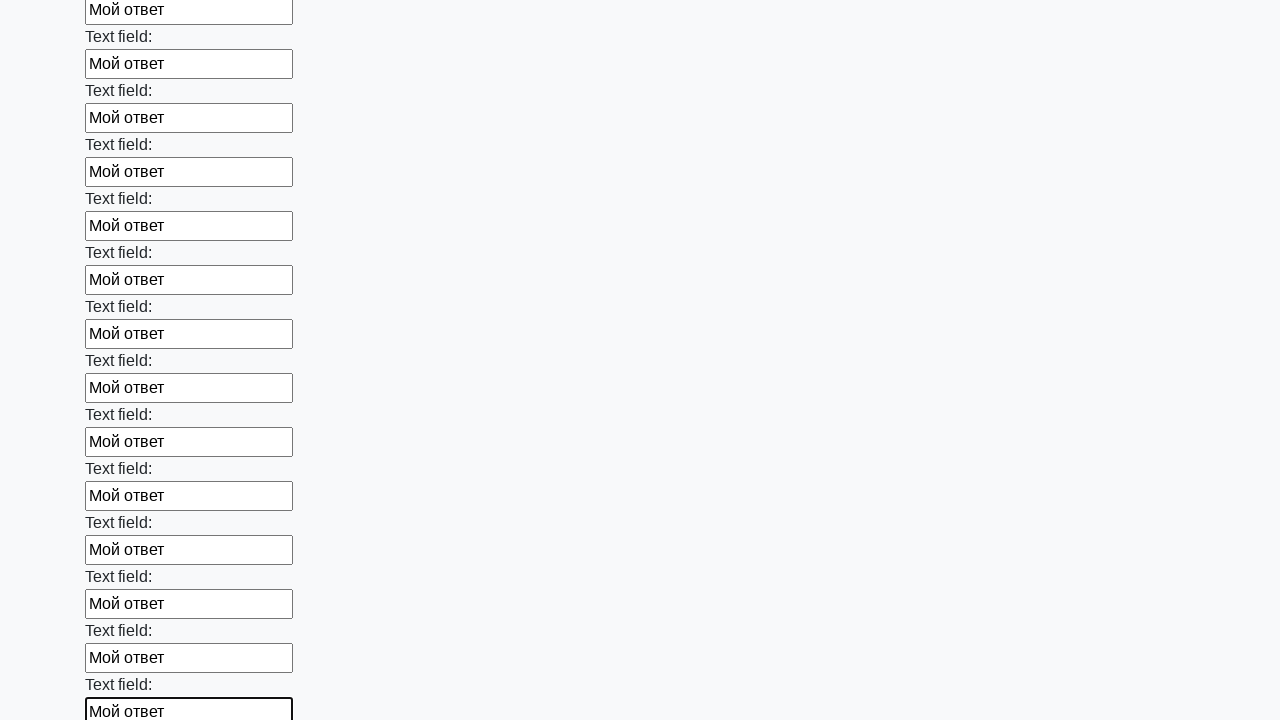

Filled an input field with 'Мой ответ' on input >> nth=64
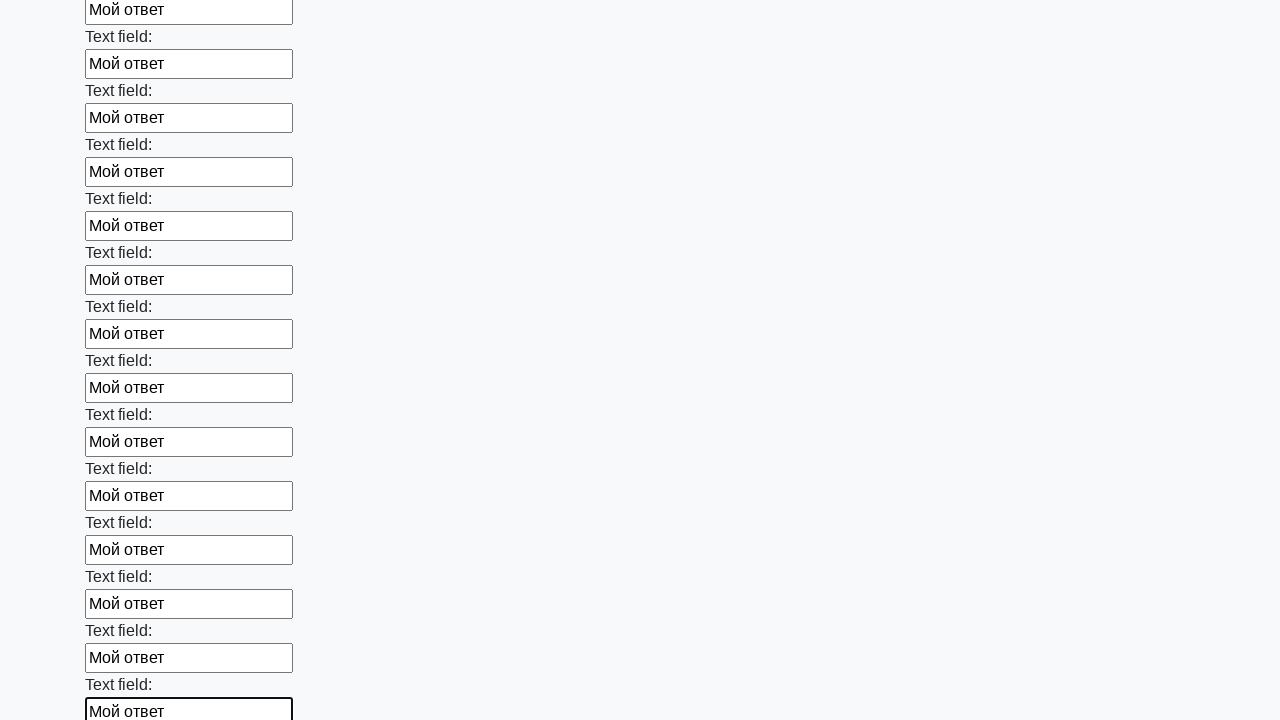

Filled an input field with 'Мой ответ' on input >> nth=65
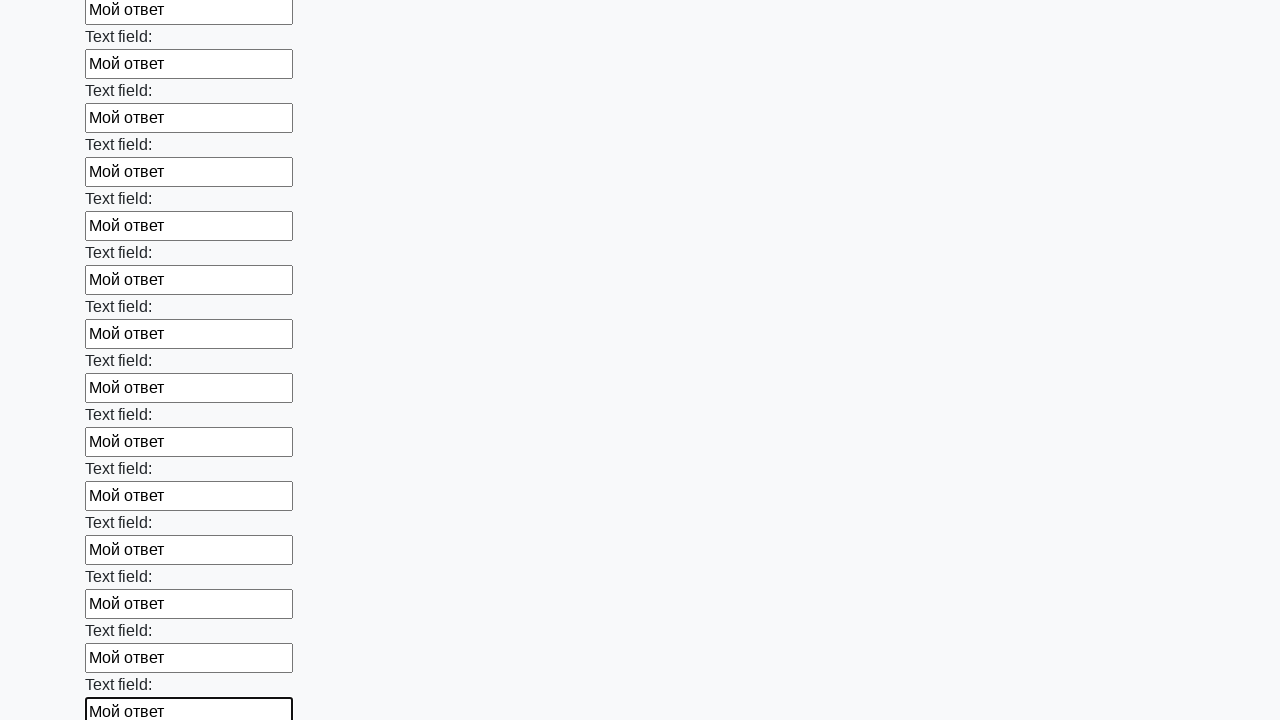

Filled an input field with 'Мой ответ' on input >> nth=66
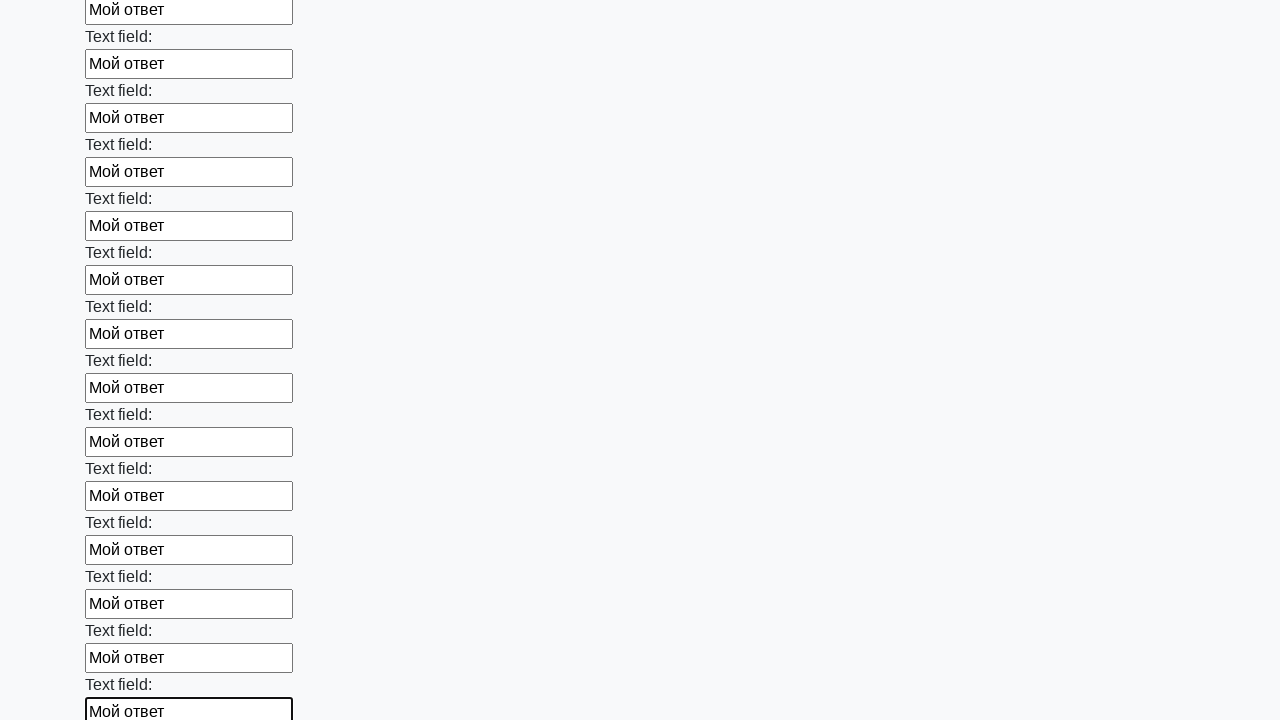

Filled an input field with 'Мой ответ' on input >> nth=67
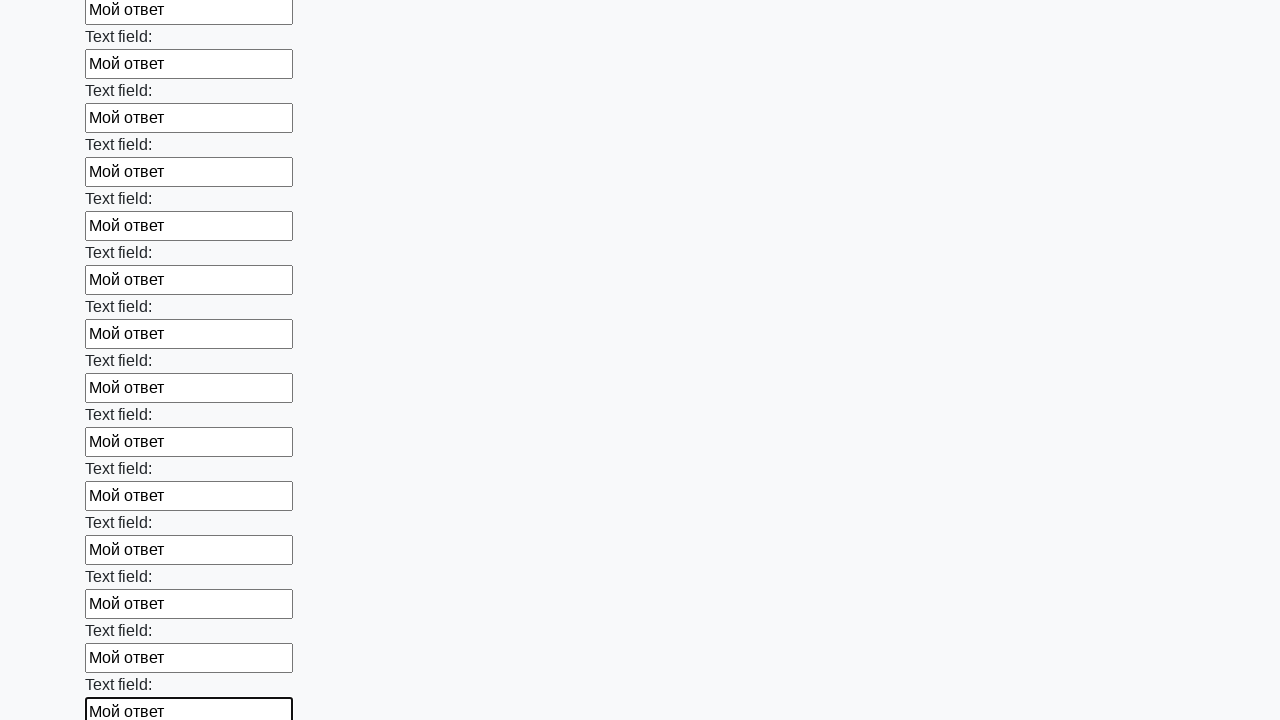

Filled an input field with 'Мой ответ' on input >> nth=68
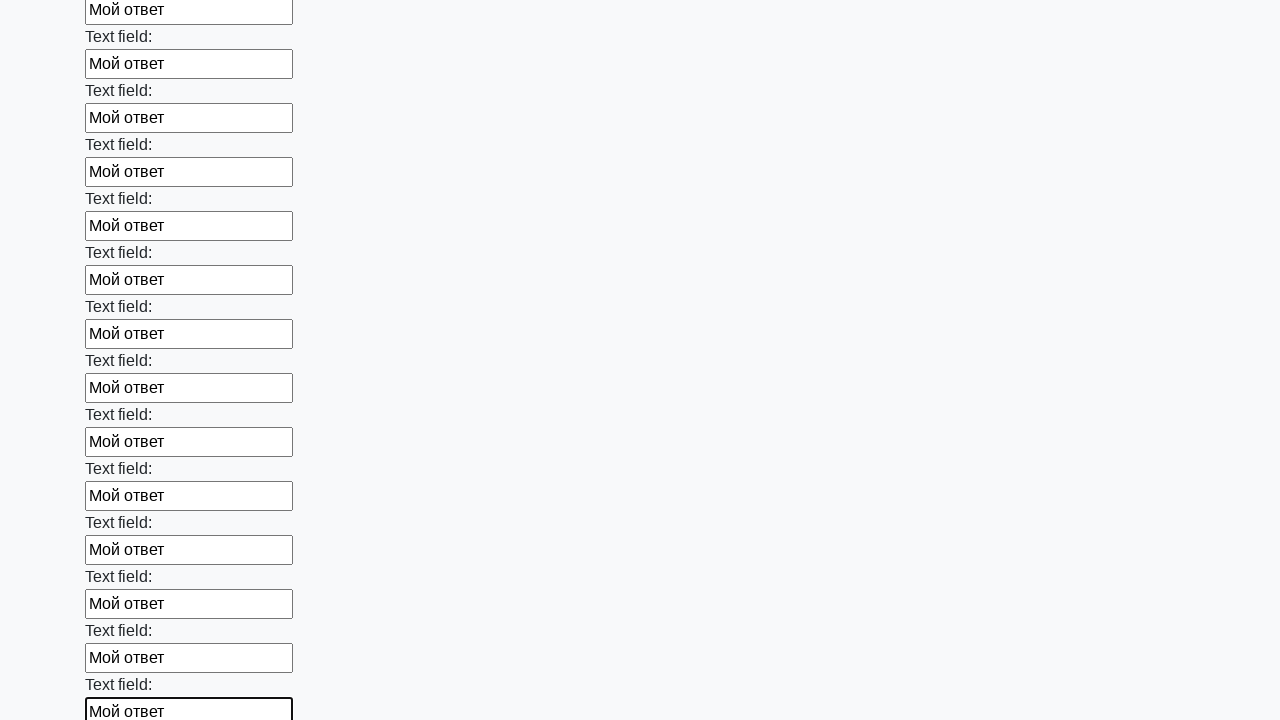

Filled an input field with 'Мой ответ' on input >> nth=69
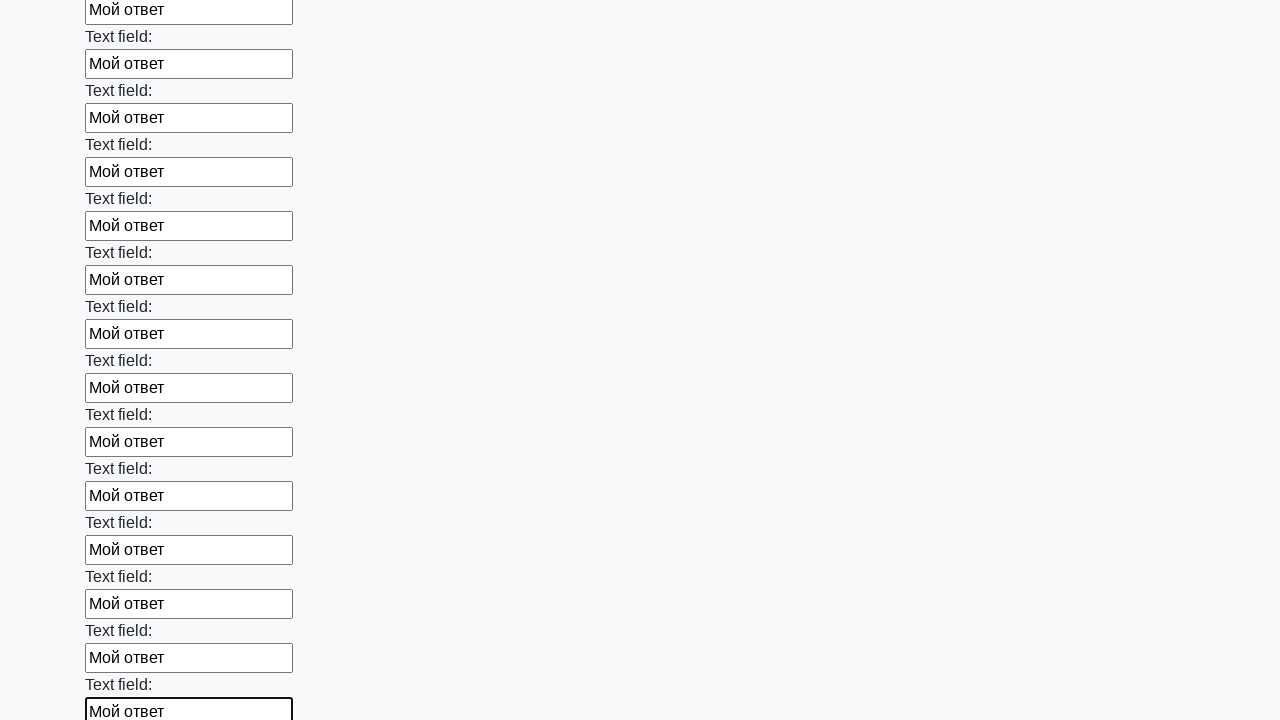

Filled an input field with 'Мой ответ' on input >> nth=70
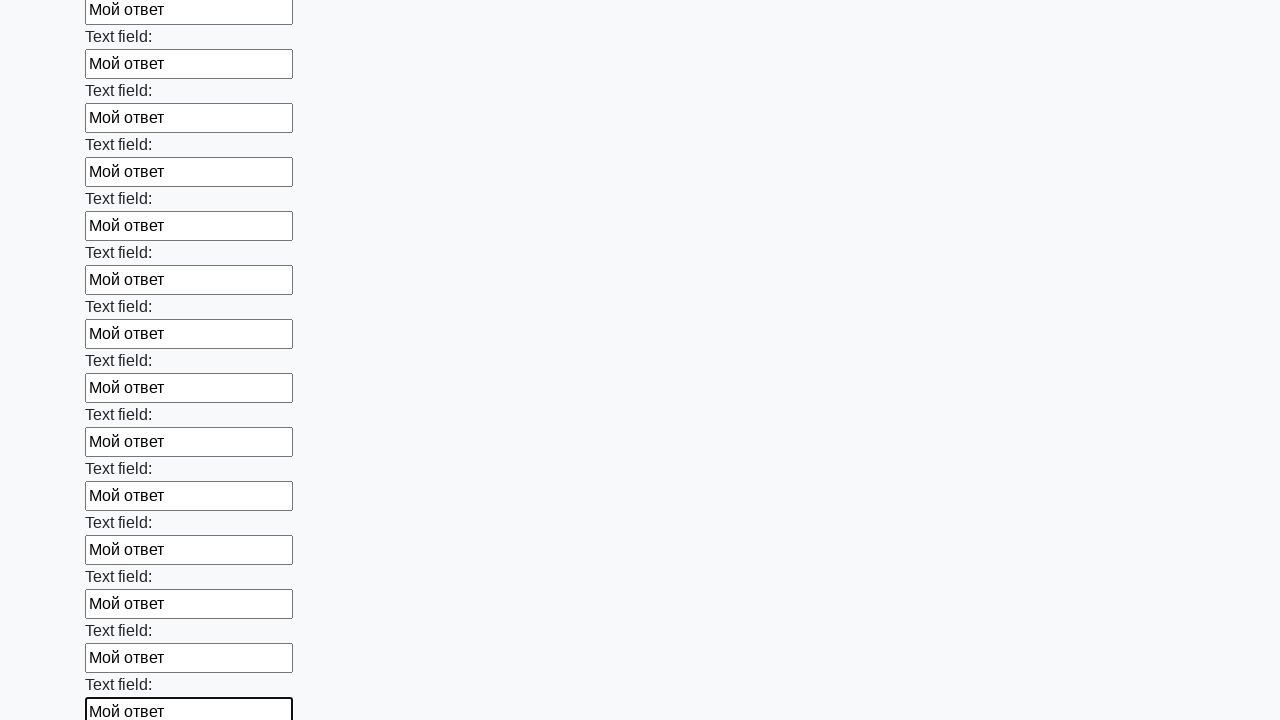

Filled an input field with 'Мой ответ' on input >> nth=71
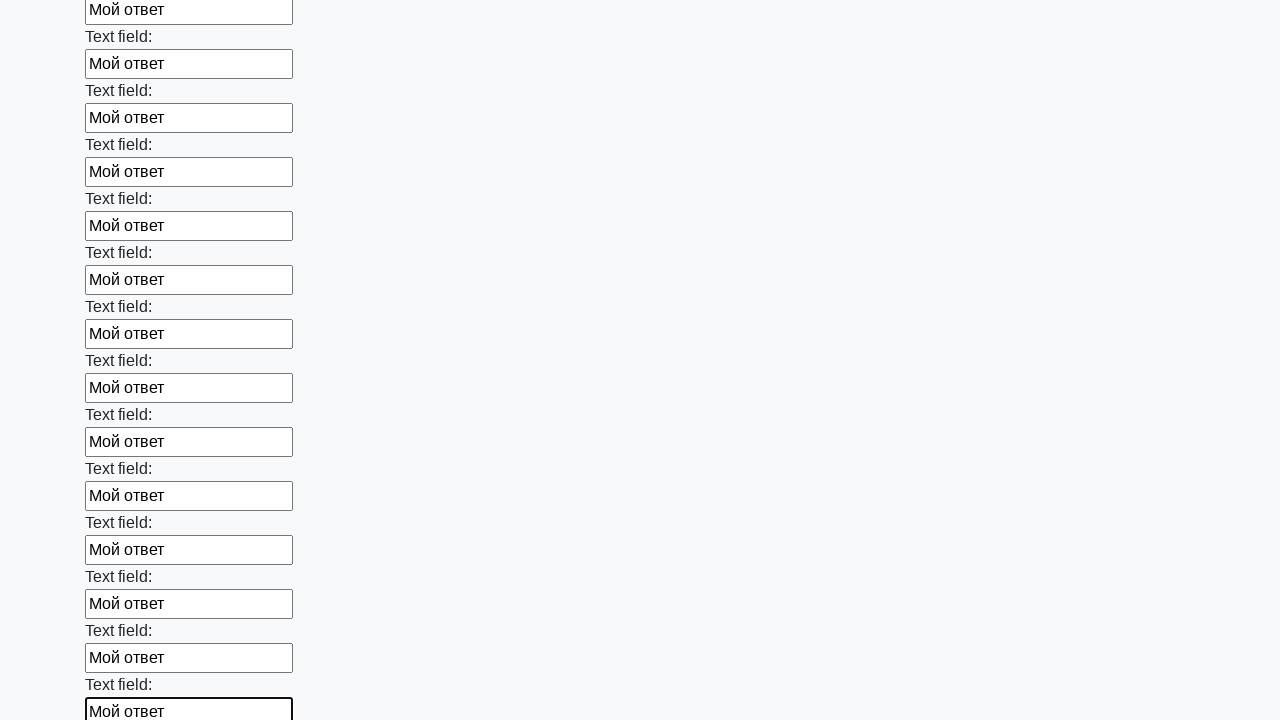

Filled an input field with 'Мой ответ' on input >> nth=72
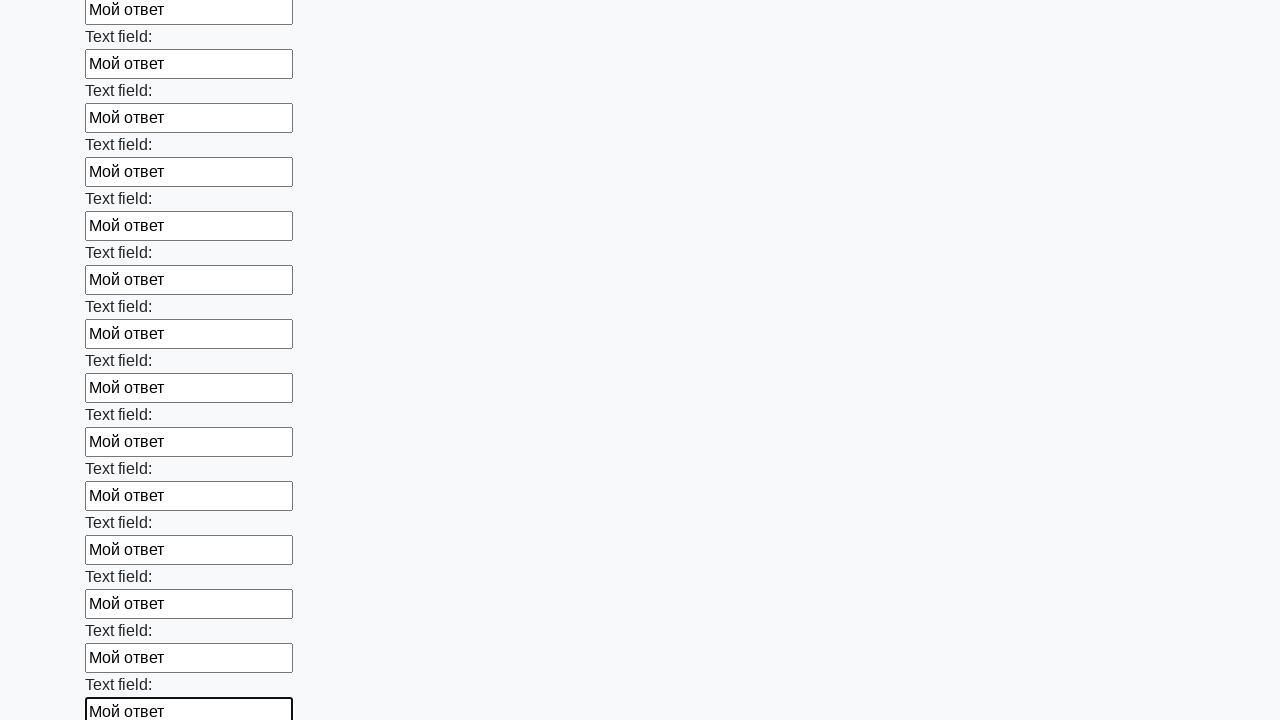

Filled an input field with 'Мой ответ' on input >> nth=73
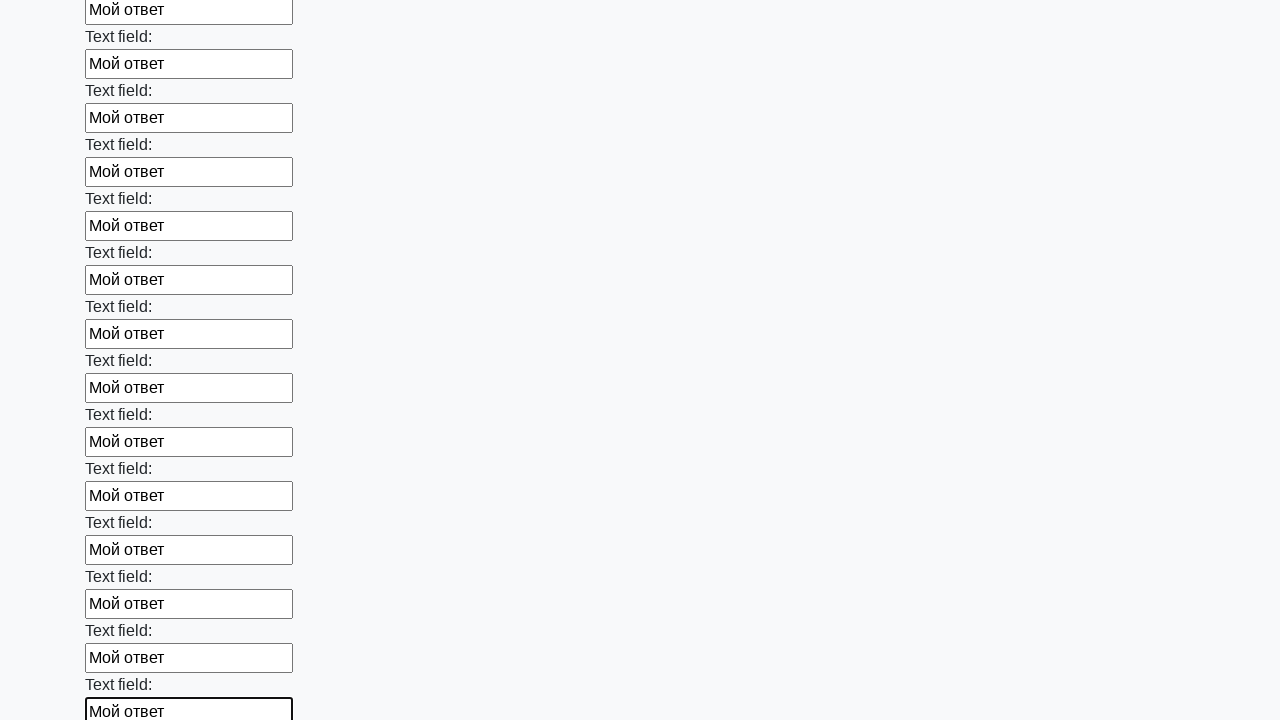

Filled an input field with 'Мой ответ' on input >> nth=74
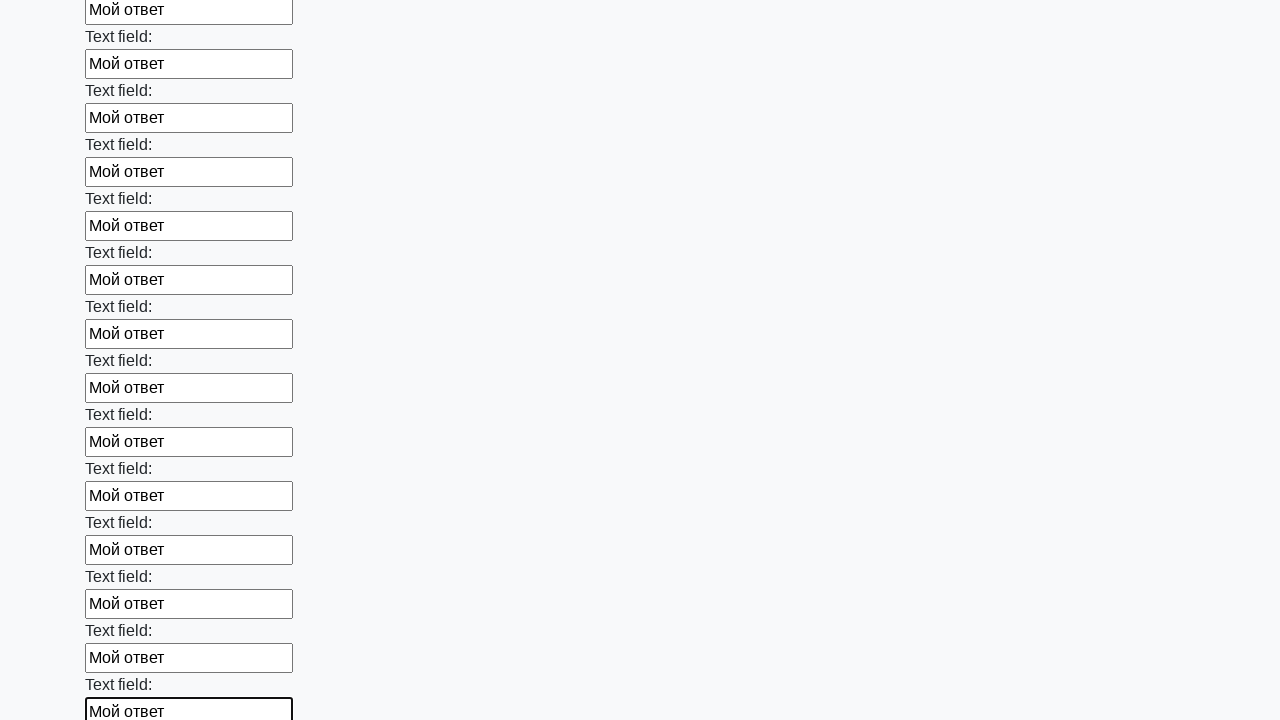

Filled an input field with 'Мой ответ' on input >> nth=75
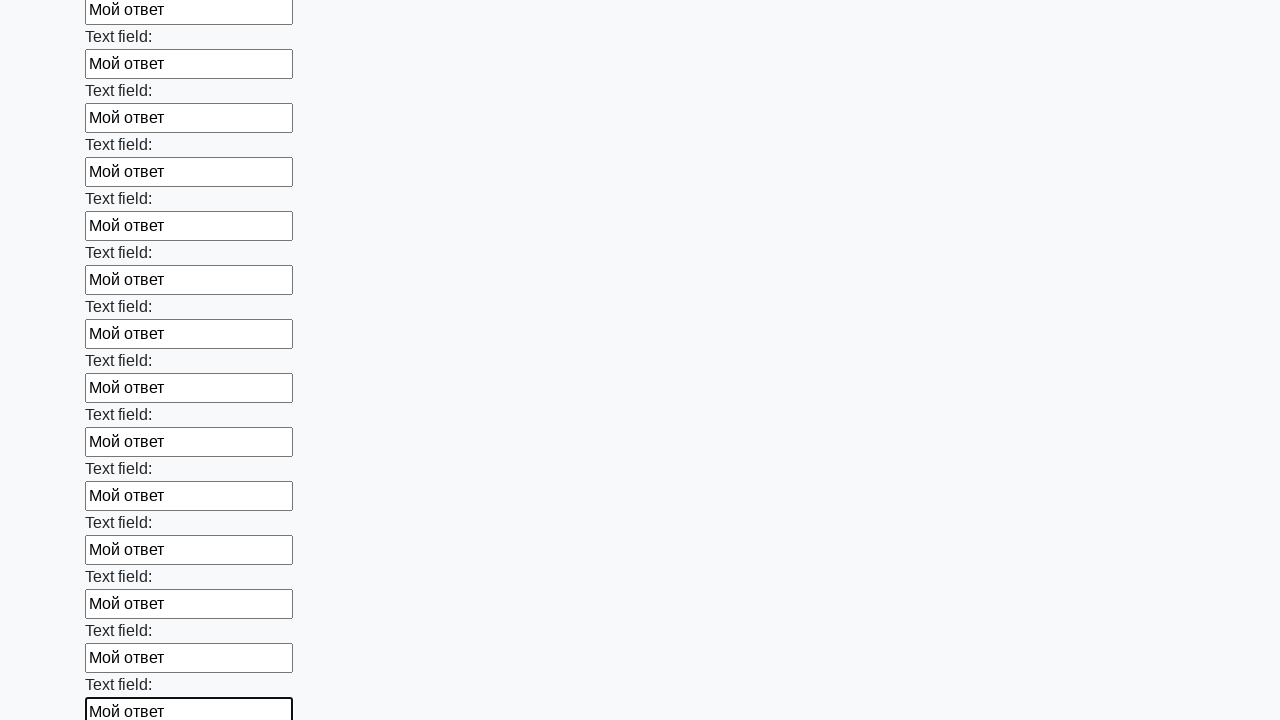

Filled an input field with 'Мой ответ' on input >> nth=76
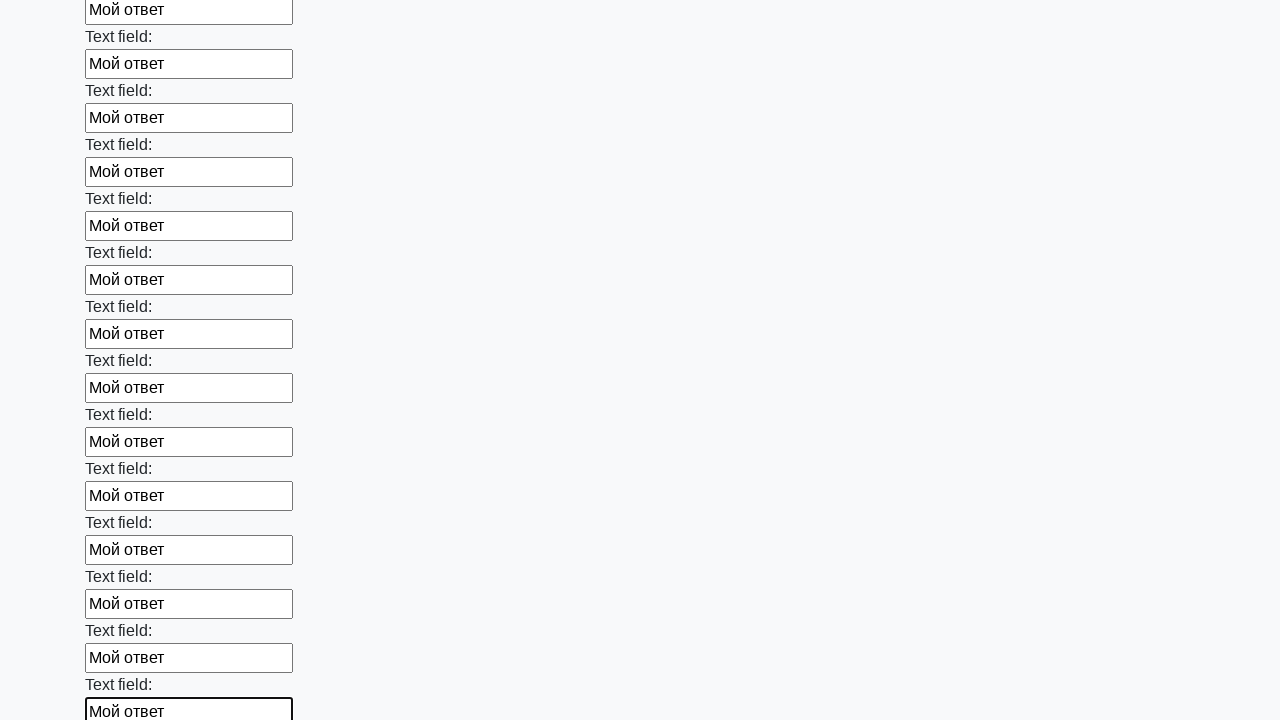

Filled an input field with 'Мой ответ' on input >> nth=77
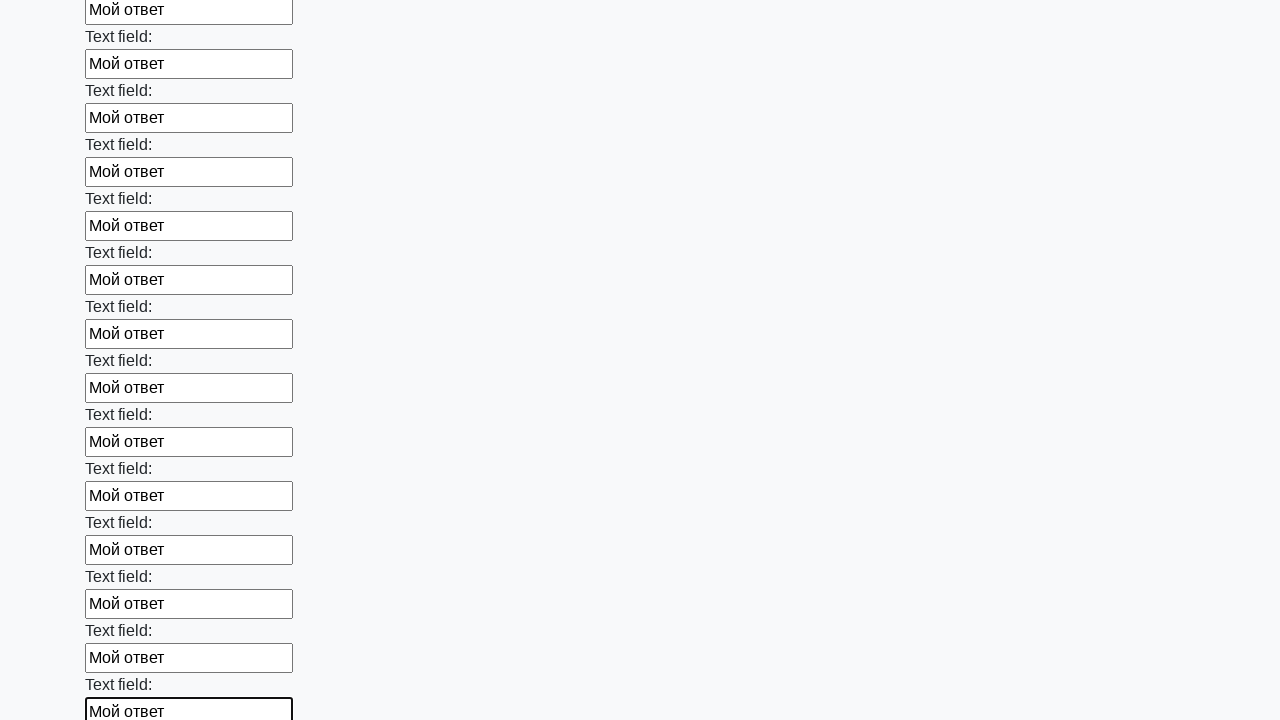

Filled an input field with 'Мой ответ' on input >> nth=78
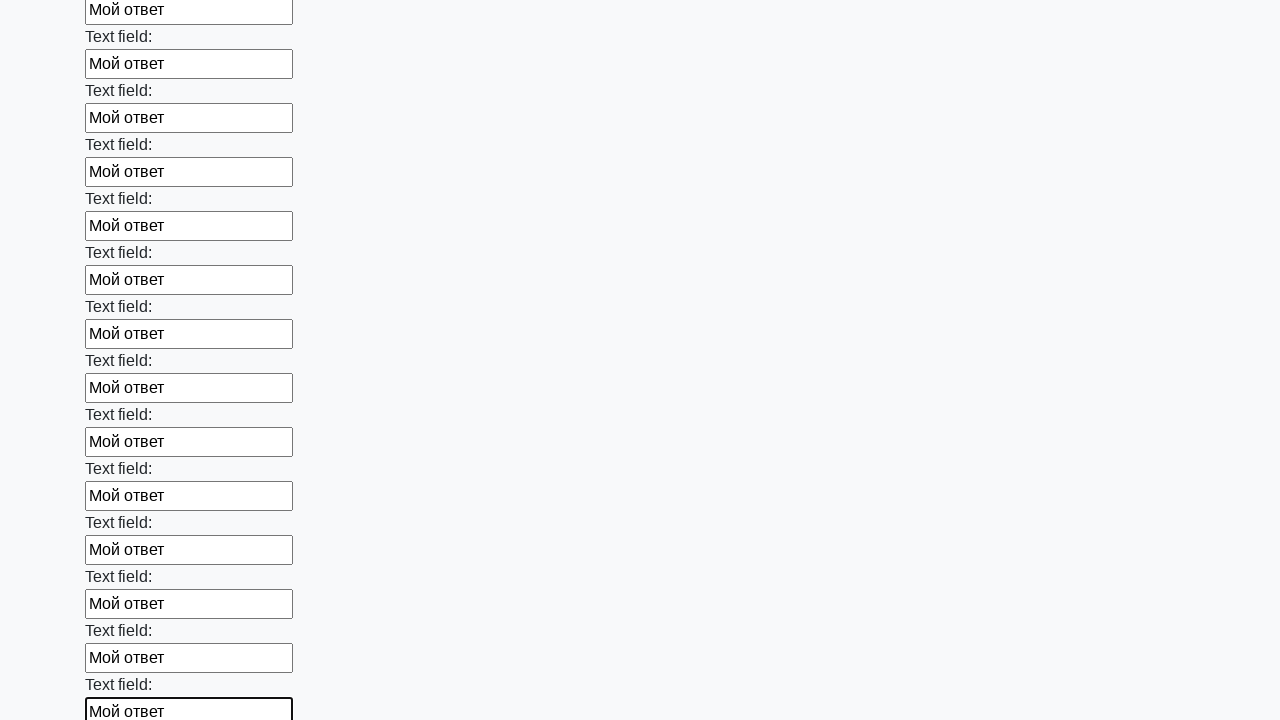

Filled an input field with 'Мой ответ' on input >> nth=79
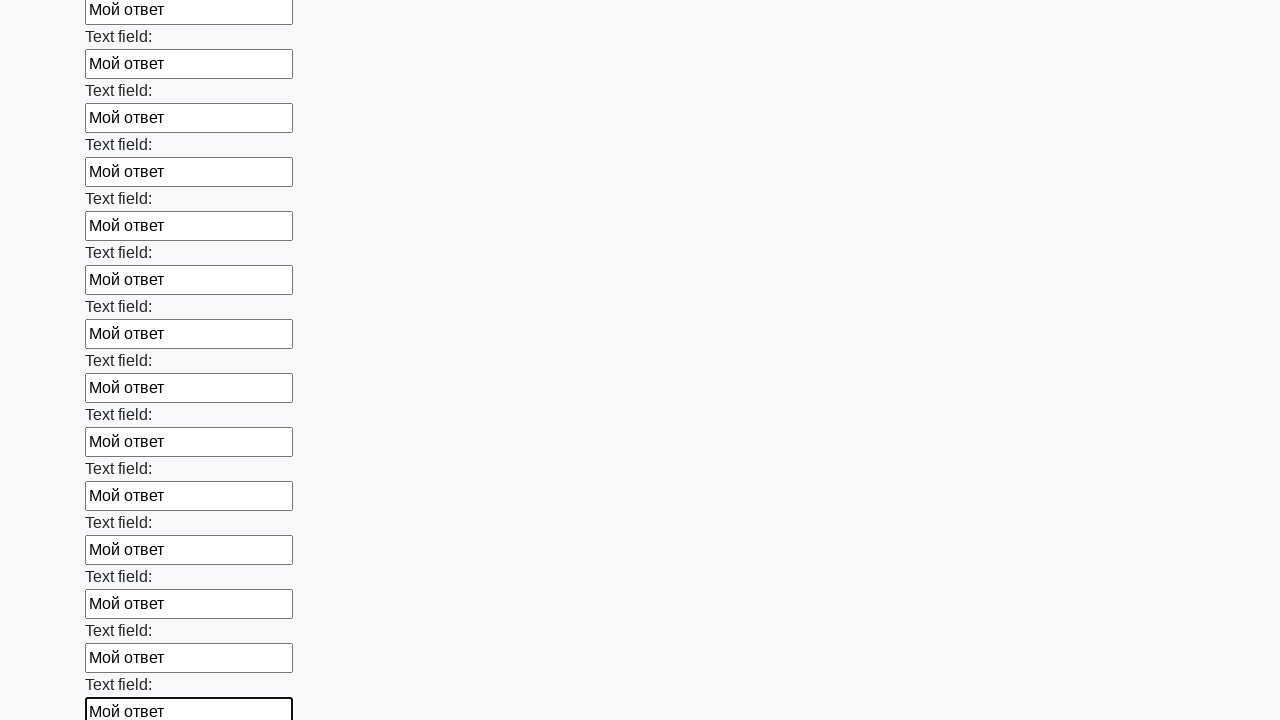

Filled an input field with 'Мой ответ' on input >> nth=80
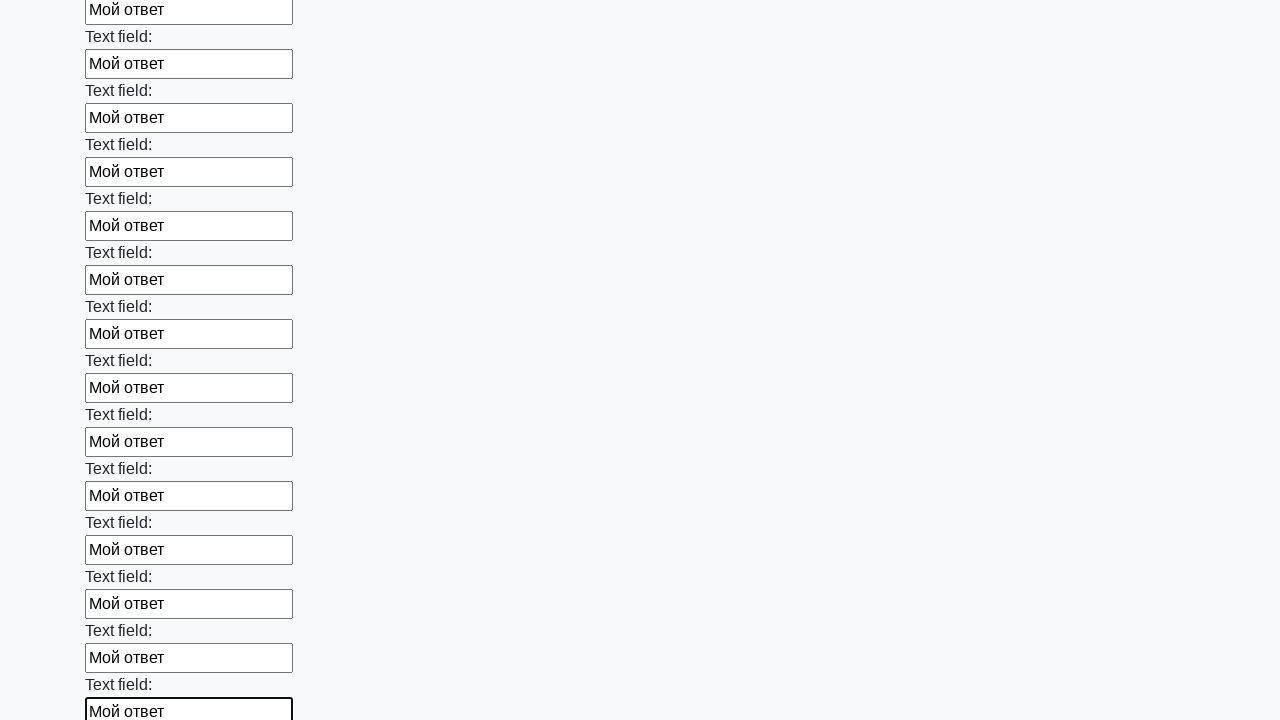

Filled an input field with 'Мой ответ' on input >> nth=81
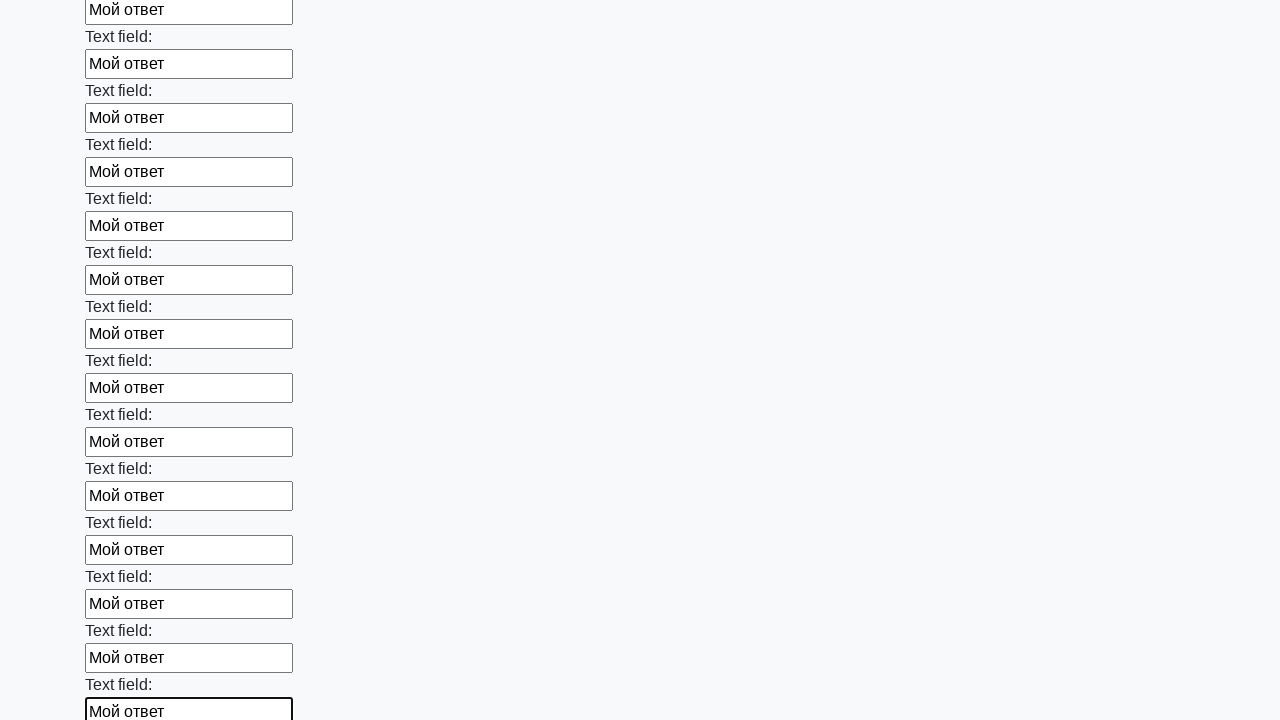

Filled an input field with 'Мой ответ' on input >> nth=82
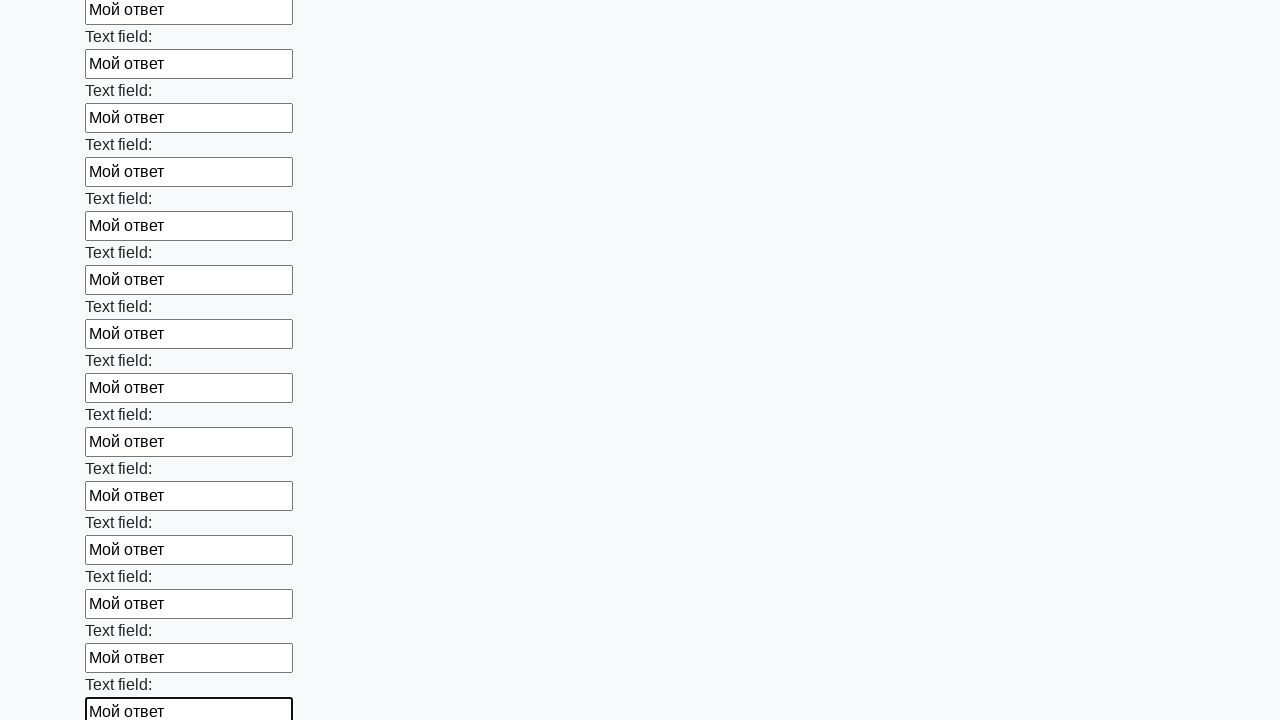

Filled an input field with 'Мой ответ' on input >> nth=83
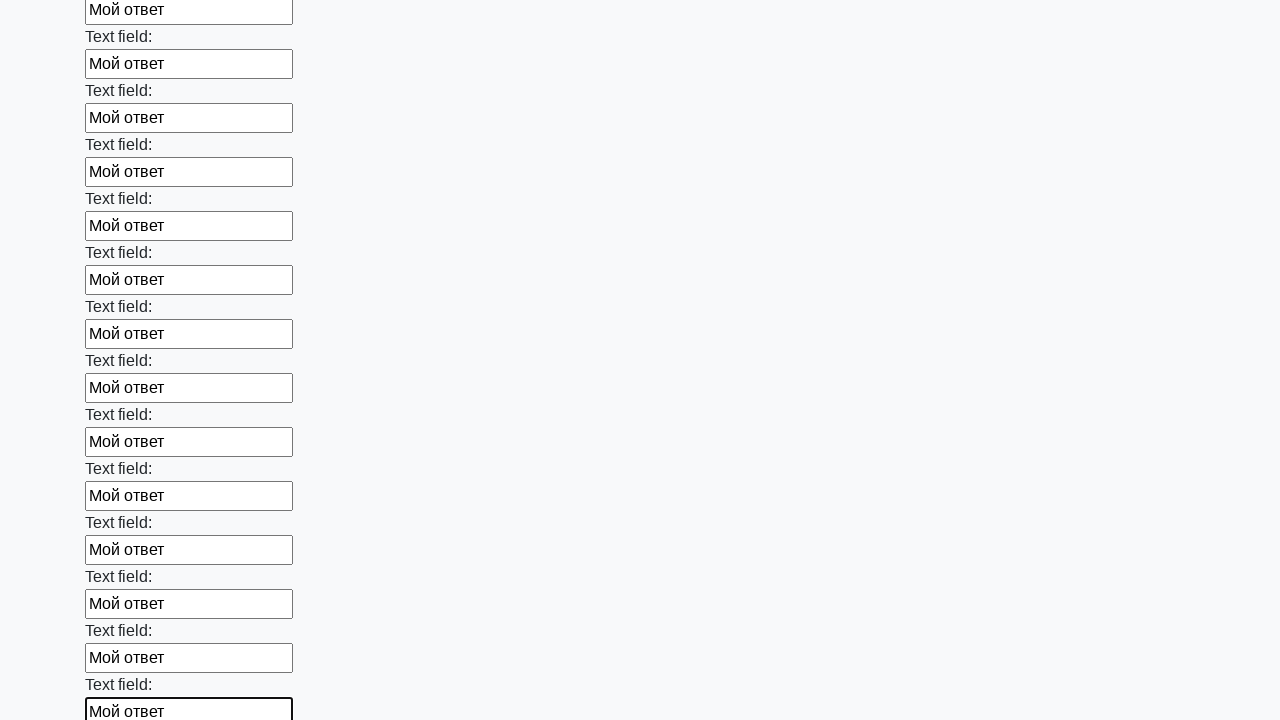

Filled an input field with 'Мой ответ' on input >> nth=84
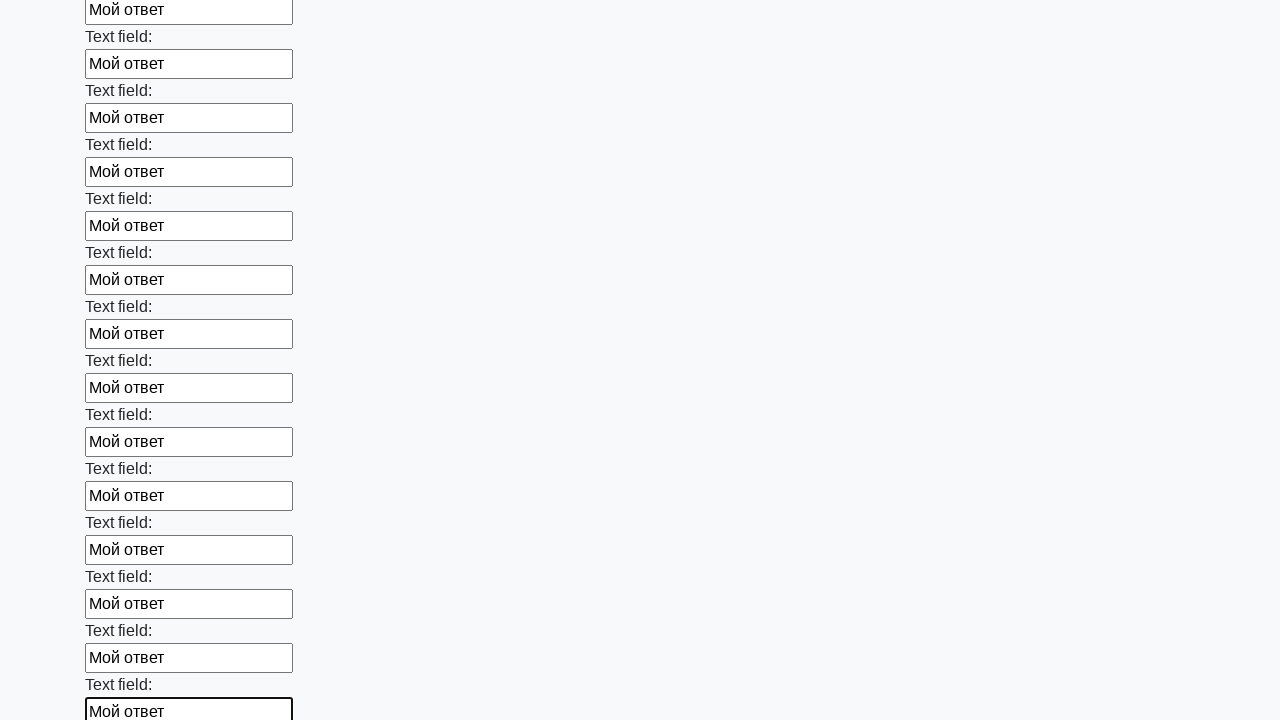

Filled an input field with 'Мой ответ' on input >> nth=85
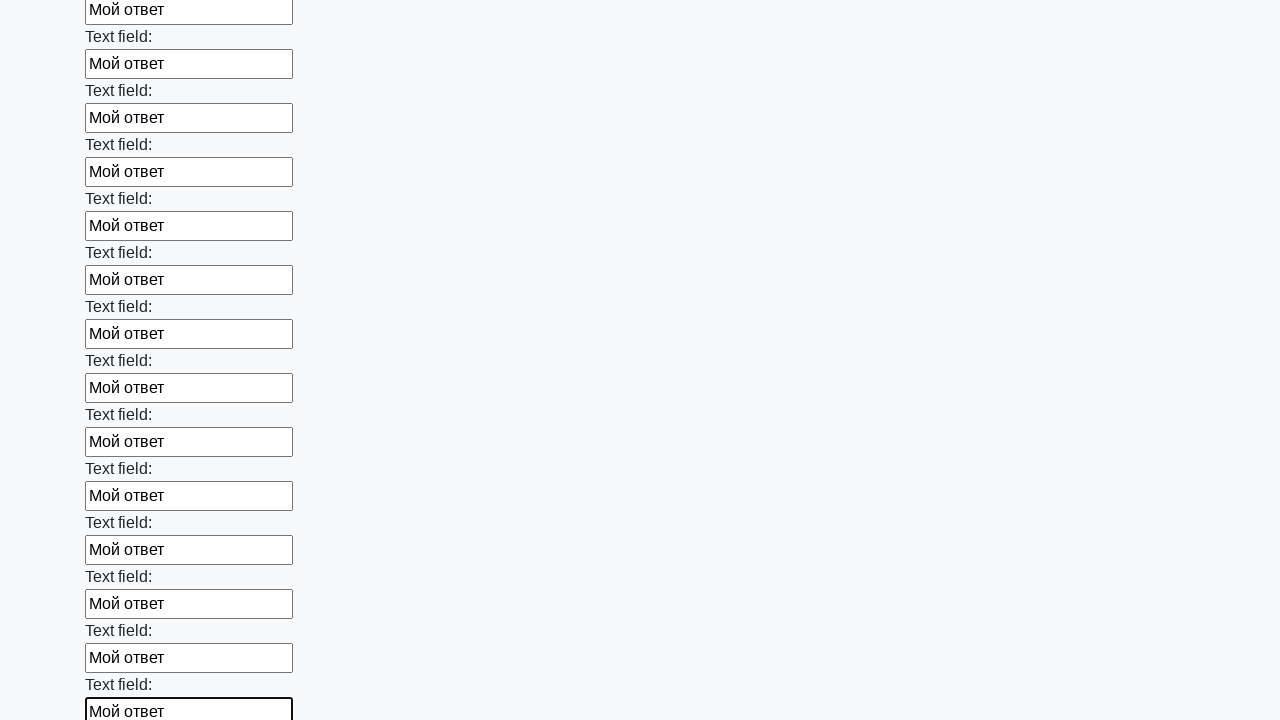

Filled an input field with 'Мой ответ' on input >> nth=86
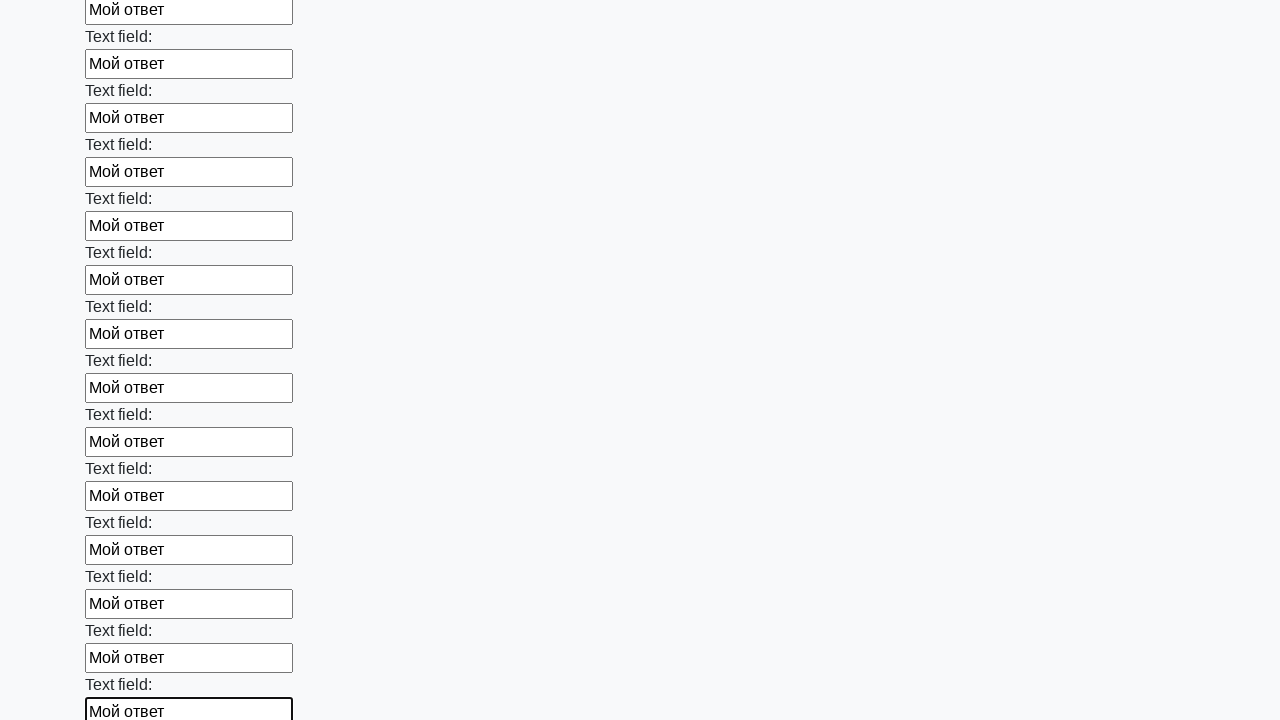

Filled an input field with 'Мой ответ' on input >> nth=87
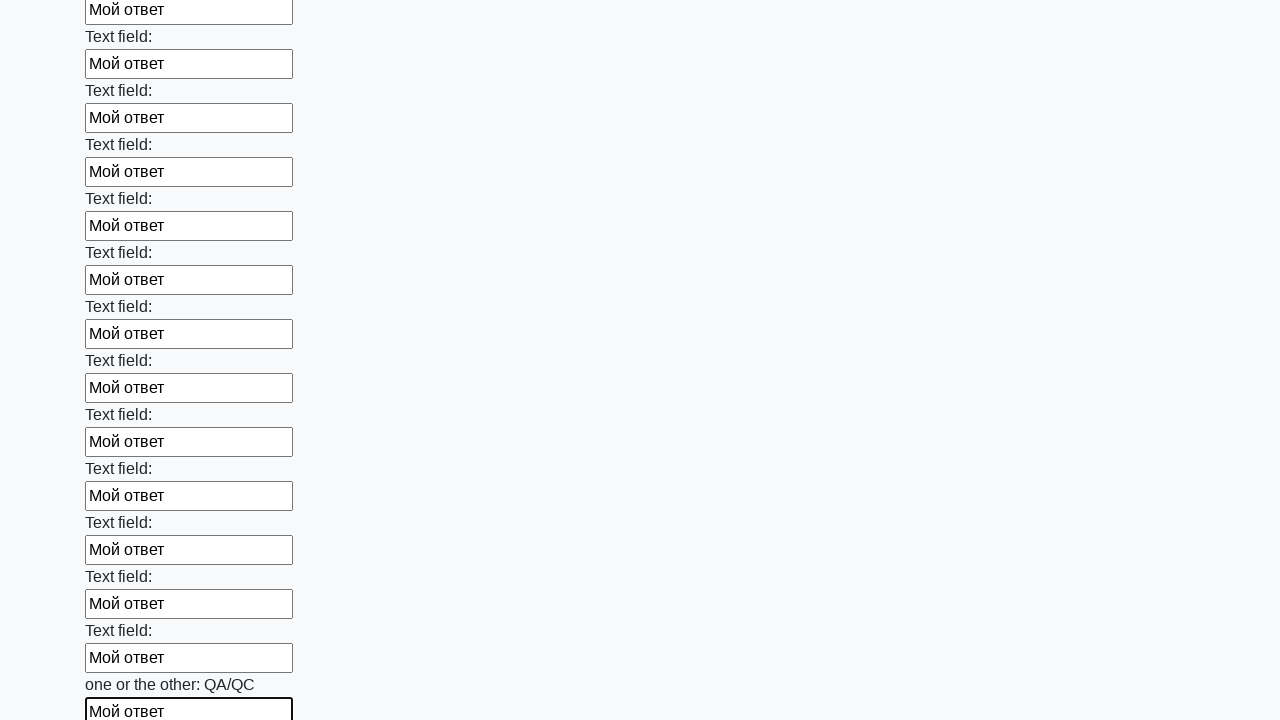

Filled an input field with 'Мой ответ' on input >> nth=88
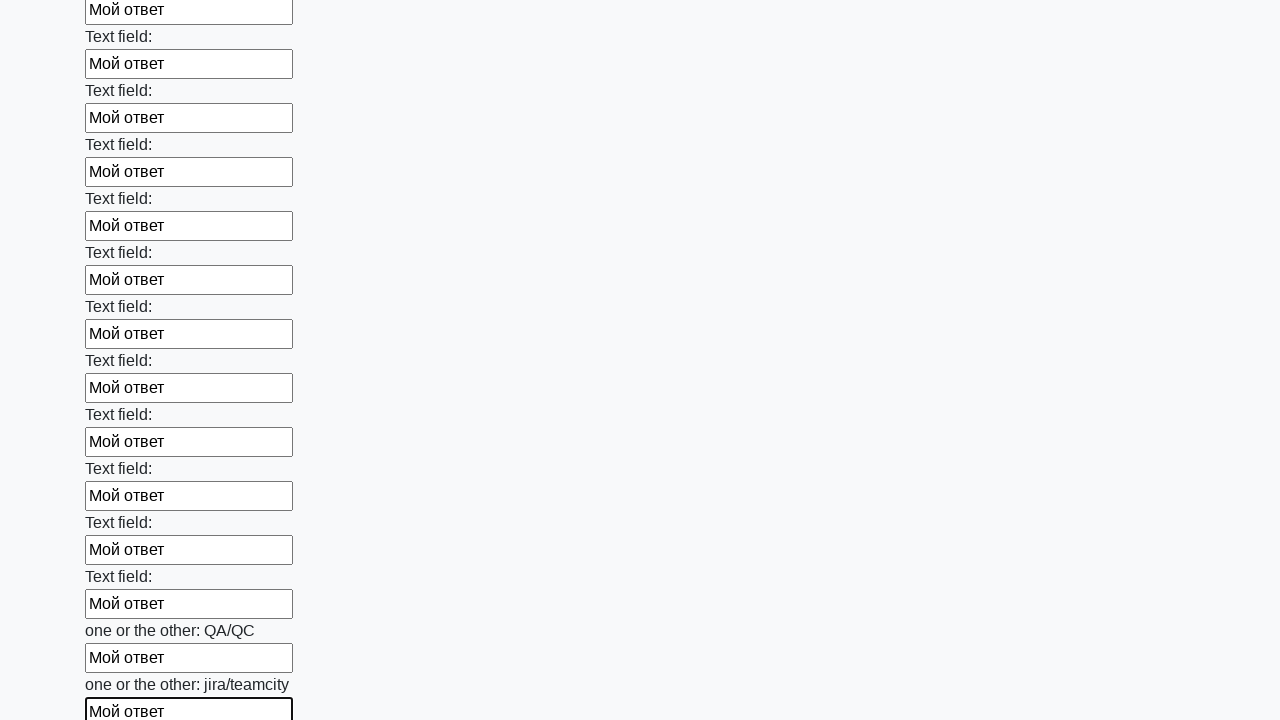

Filled an input field with 'Мой ответ' on input >> nth=89
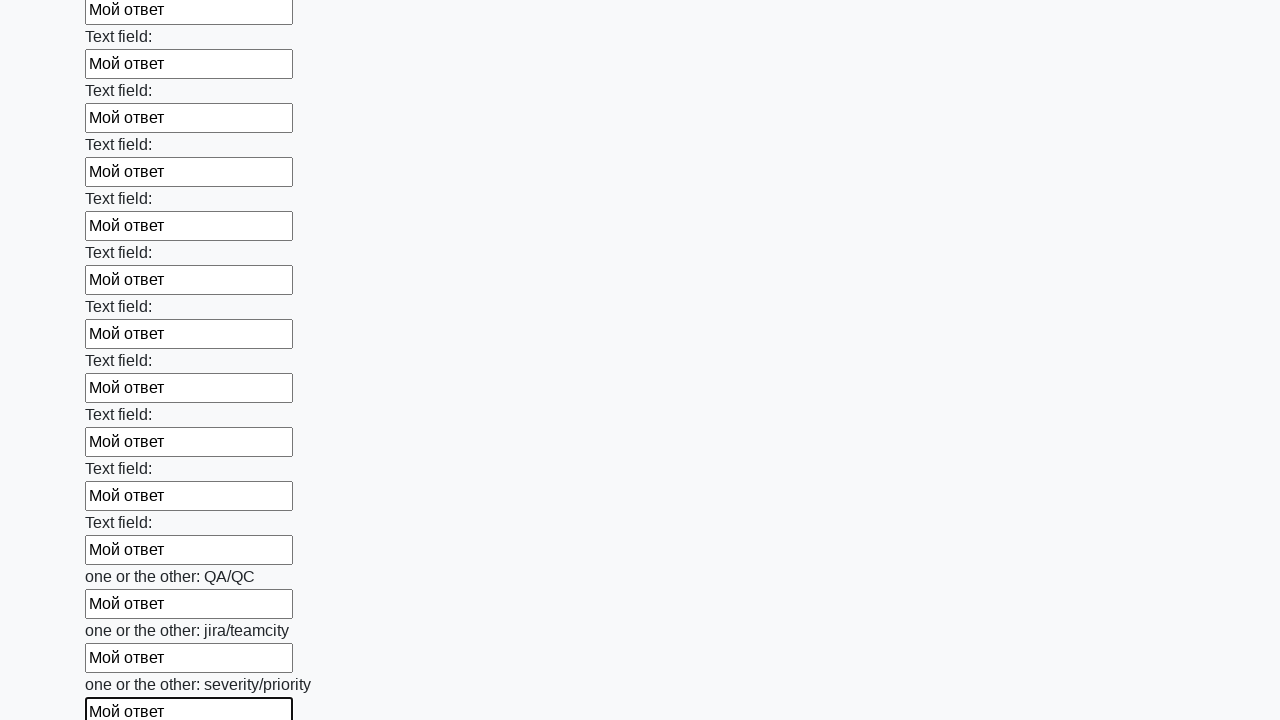

Filled an input field with 'Мой ответ' on input >> nth=90
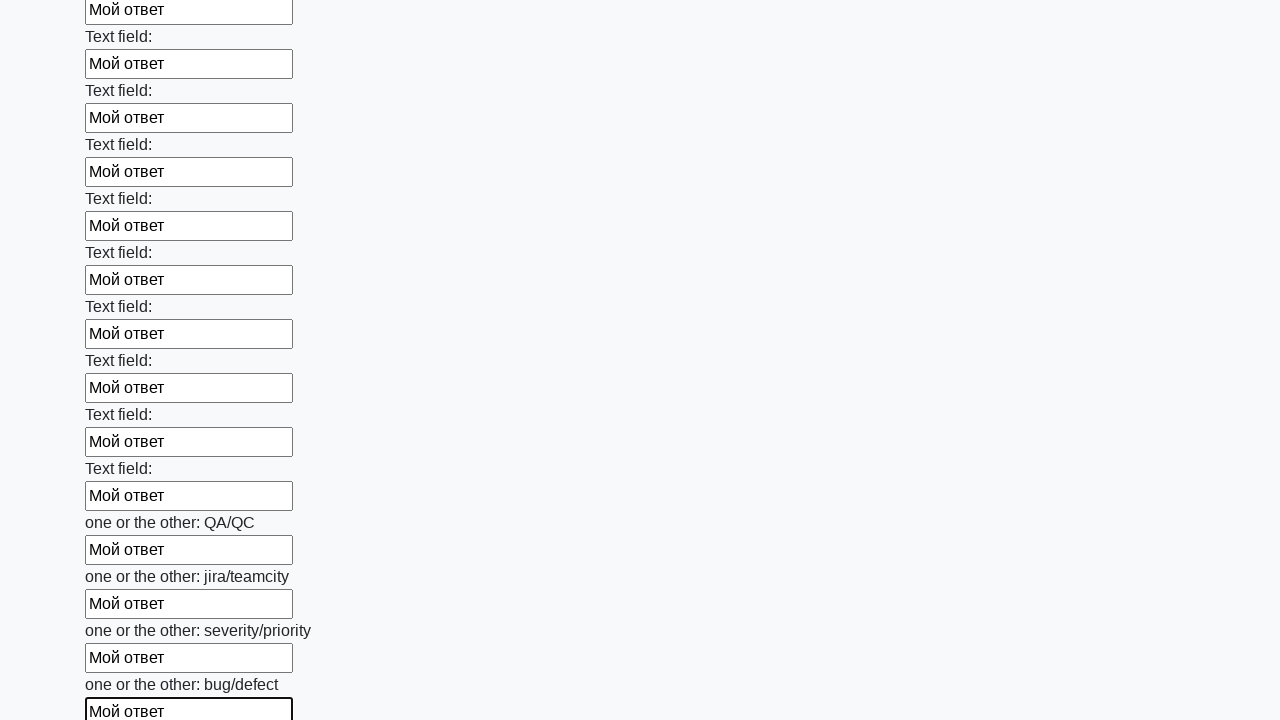

Filled an input field with 'Мой ответ' on input >> nth=91
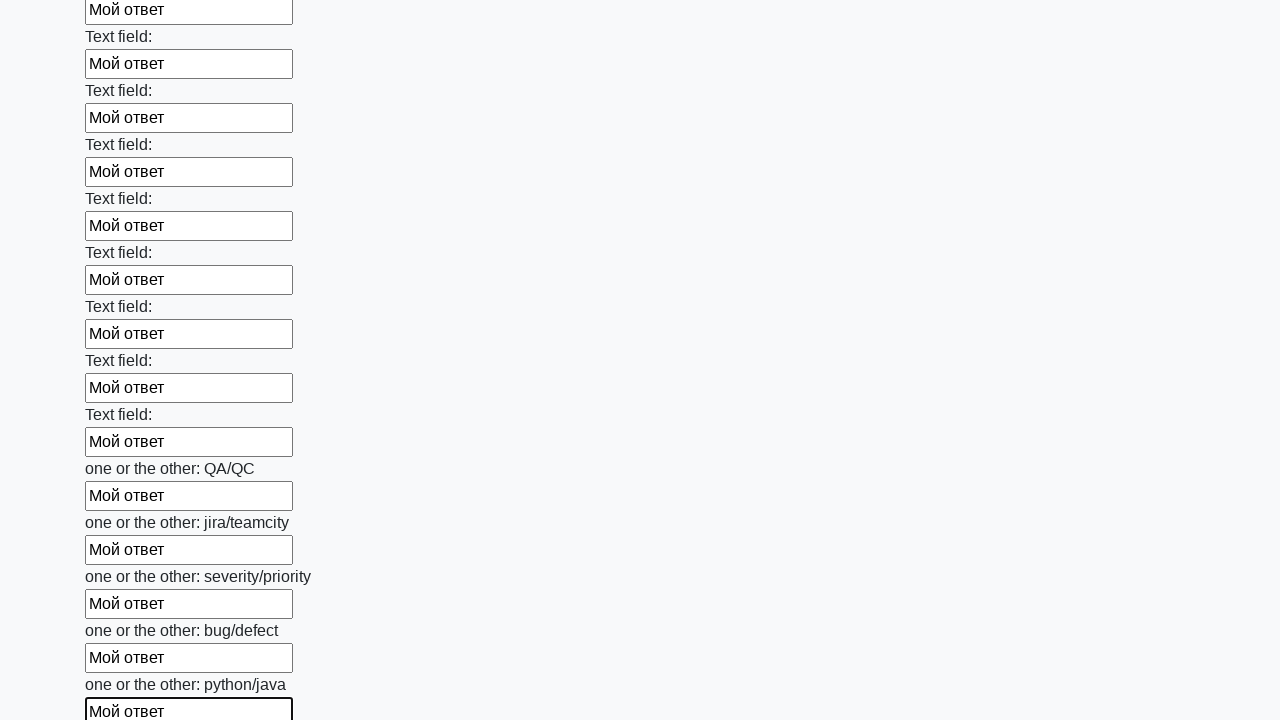

Filled an input field with 'Мой ответ' on input >> nth=92
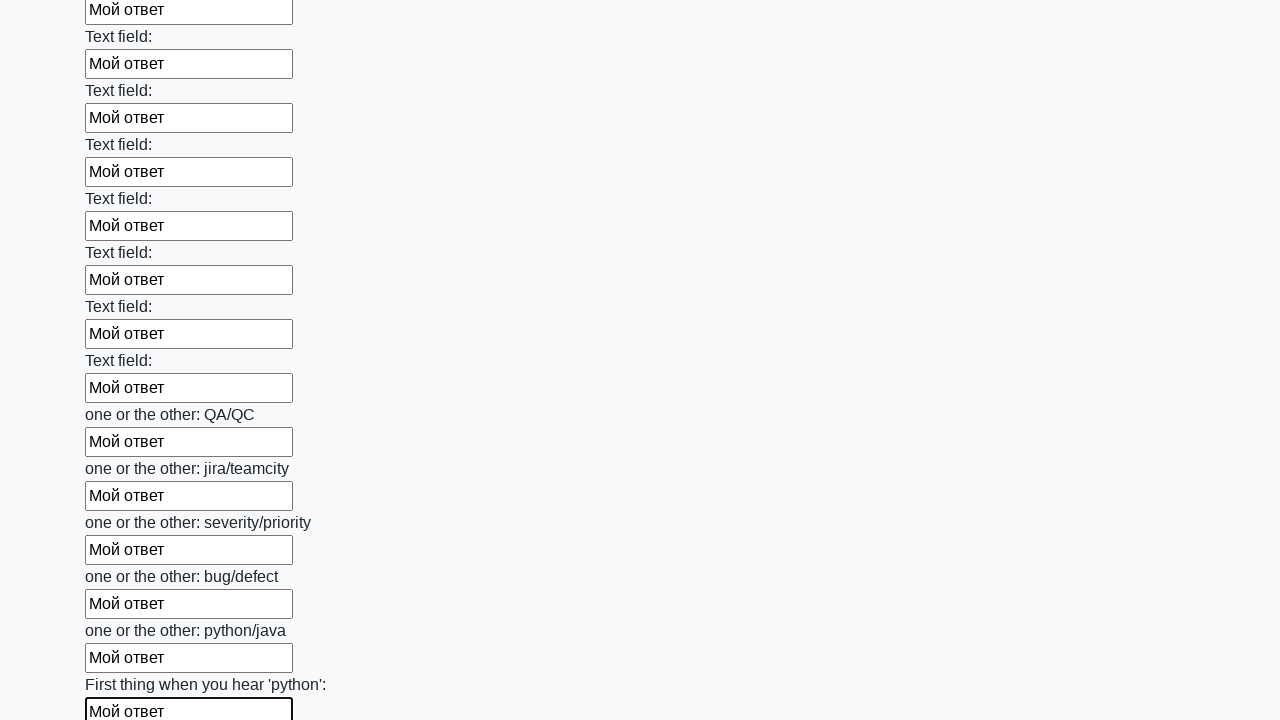

Filled an input field with 'Мой ответ' on input >> nth=93
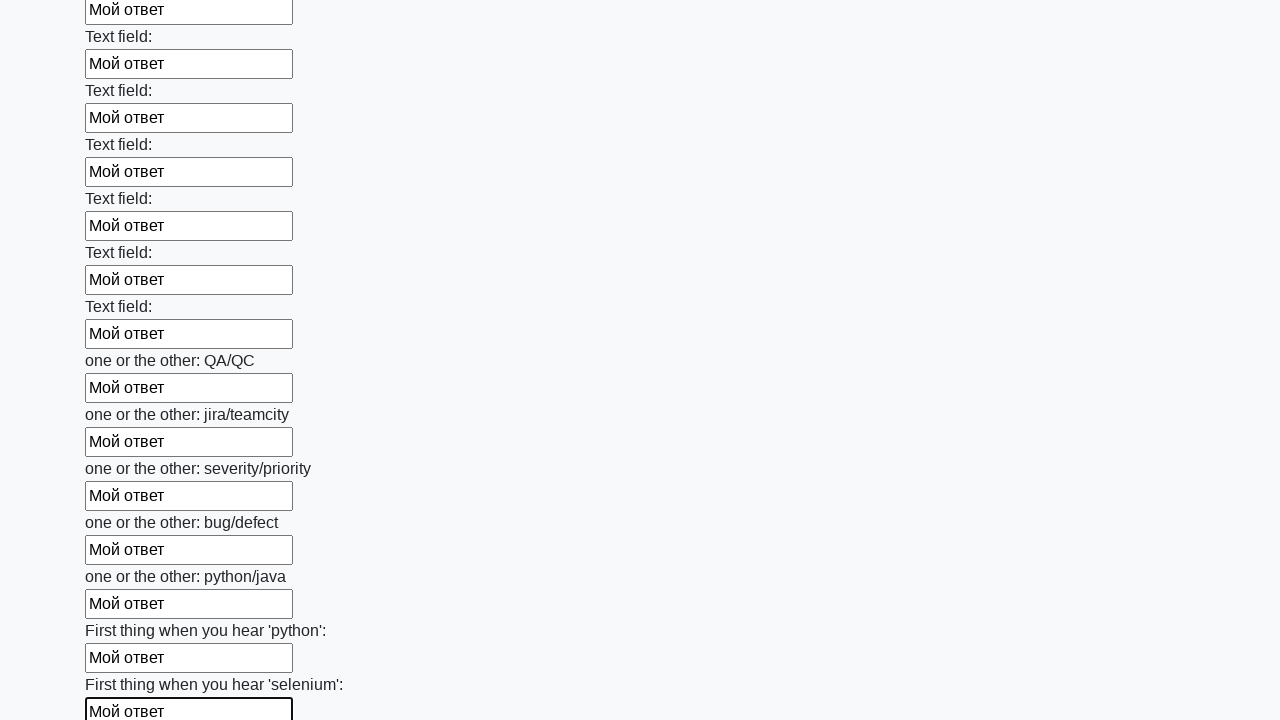

Filled an input field with 'Мой ответ' on input >> nth=94
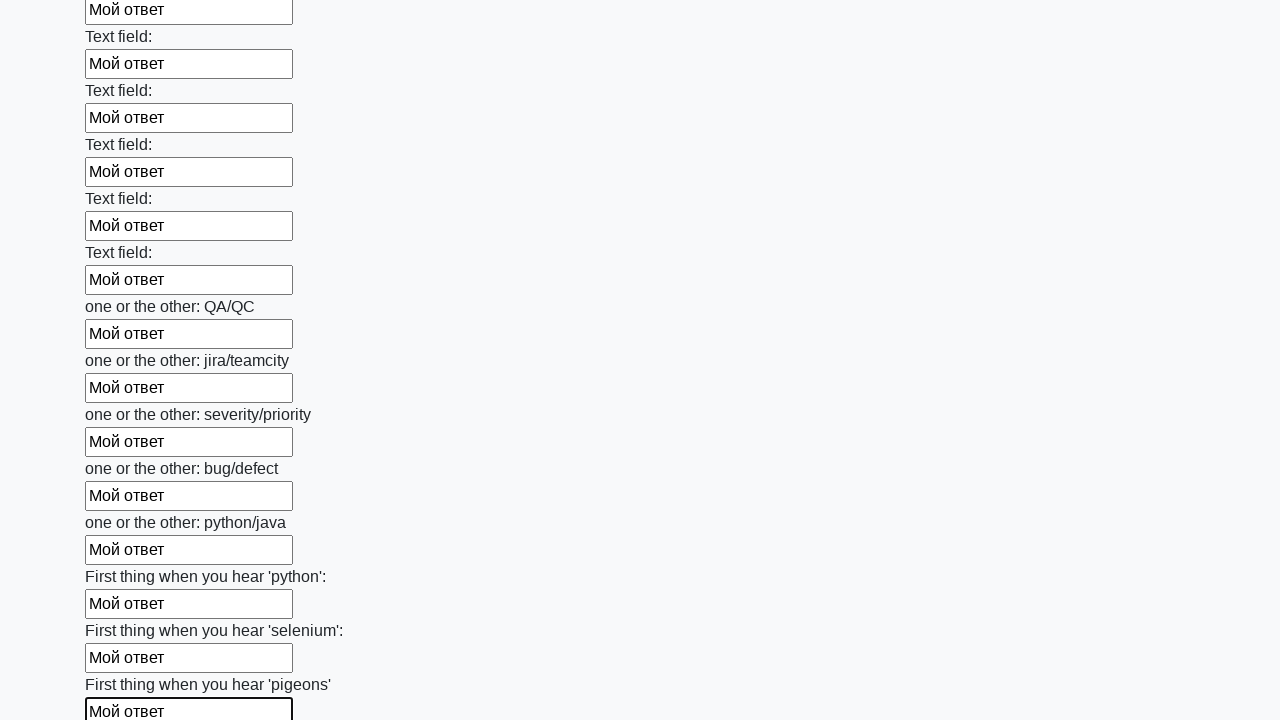

Filled an input field with 'Мой ответ' on input >> nth=95
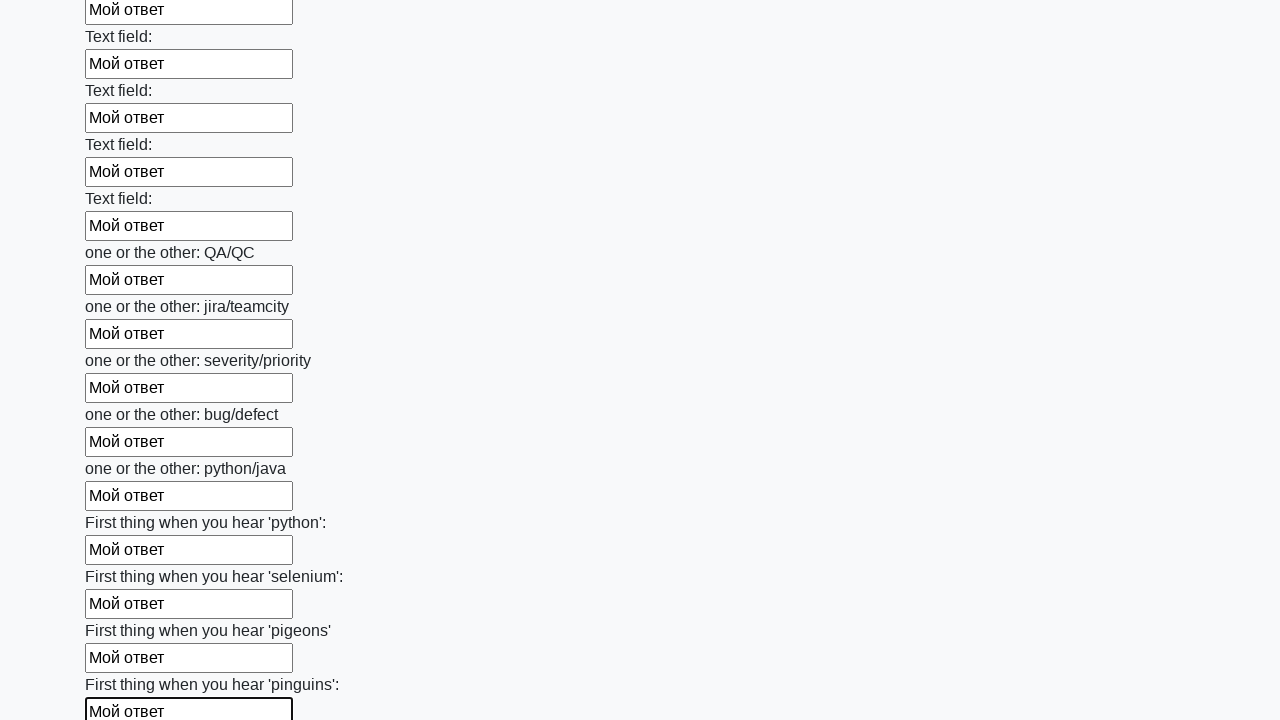

Filled an input field with 'Мой ответ' on input >> nth=96
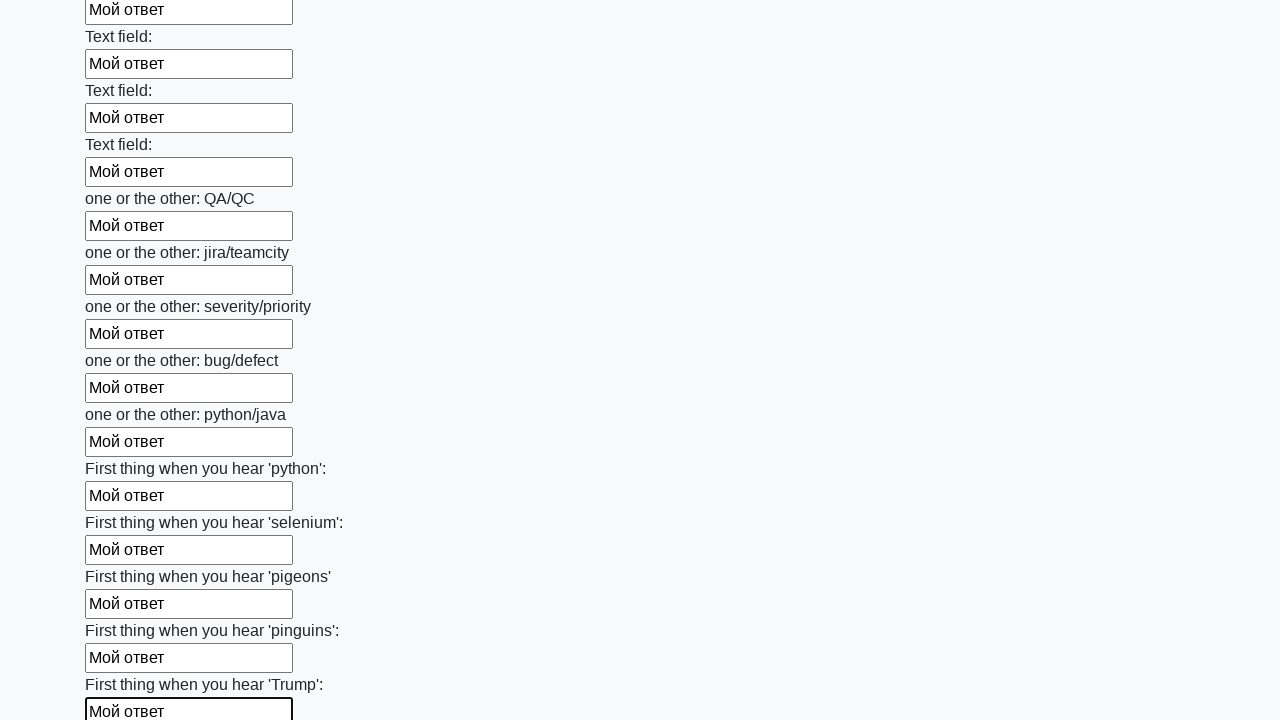

Filled an input field with 'Мой ответ' on input >> nth=97
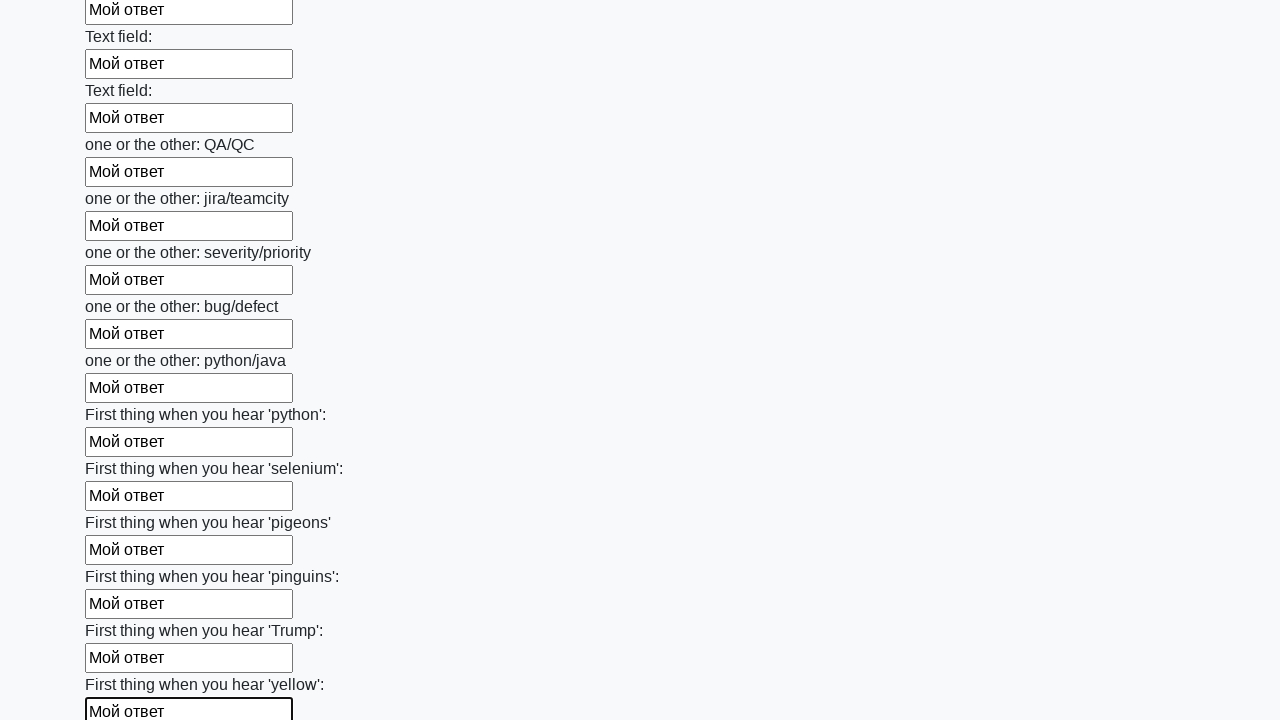

Filled an input field with 'Мой ответ' on input >> nth=98
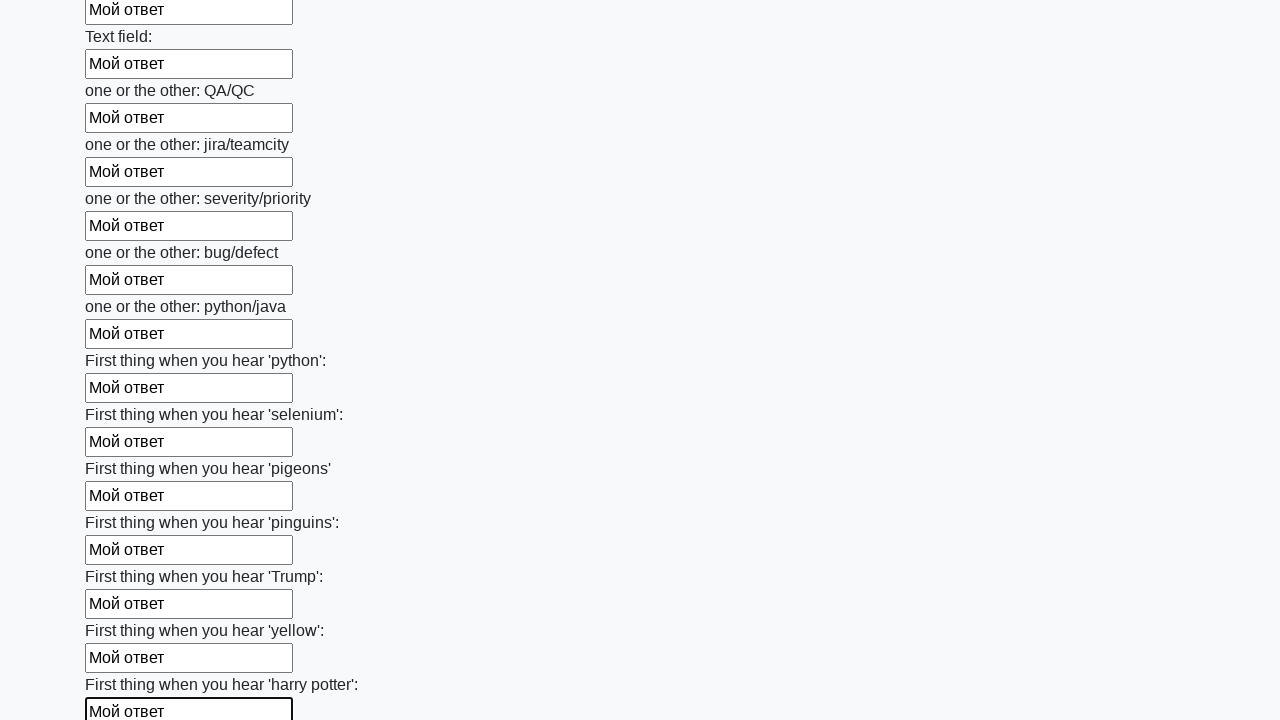

Filled an input field with 'Мой ответ' on input >> nth=99
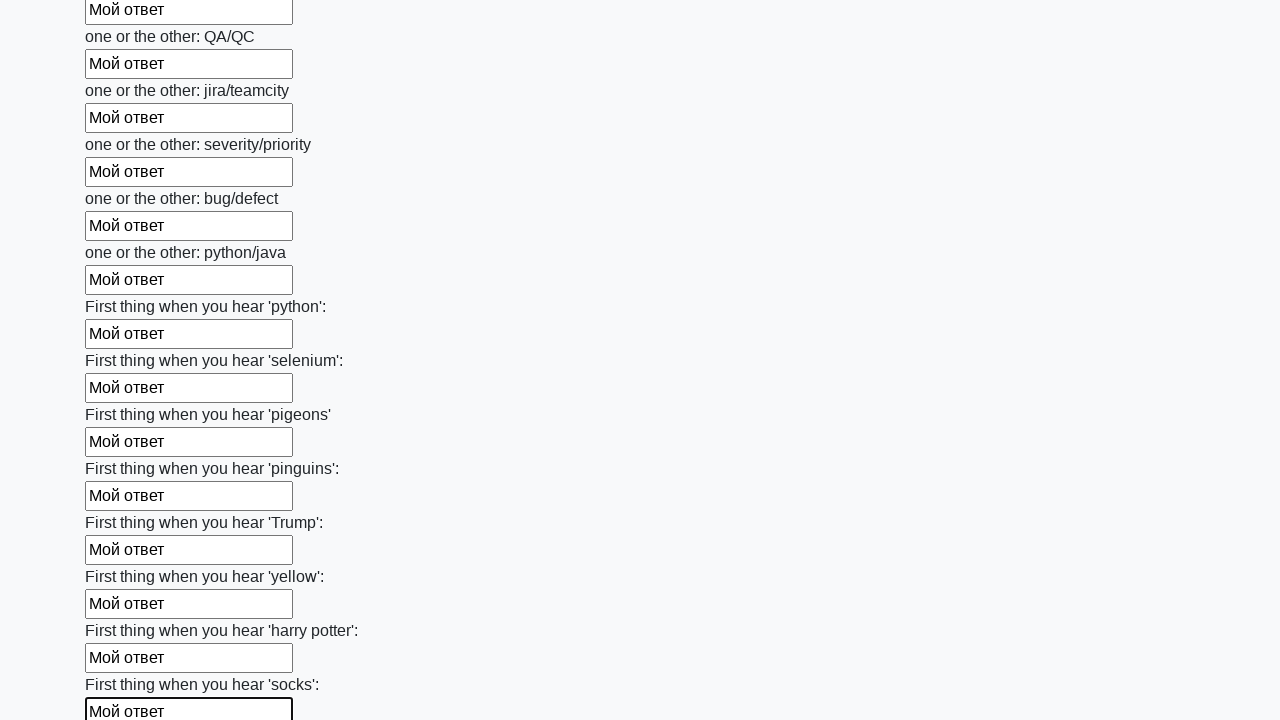

Clicked the submit button to submit the form at (123, 611) on button.btn
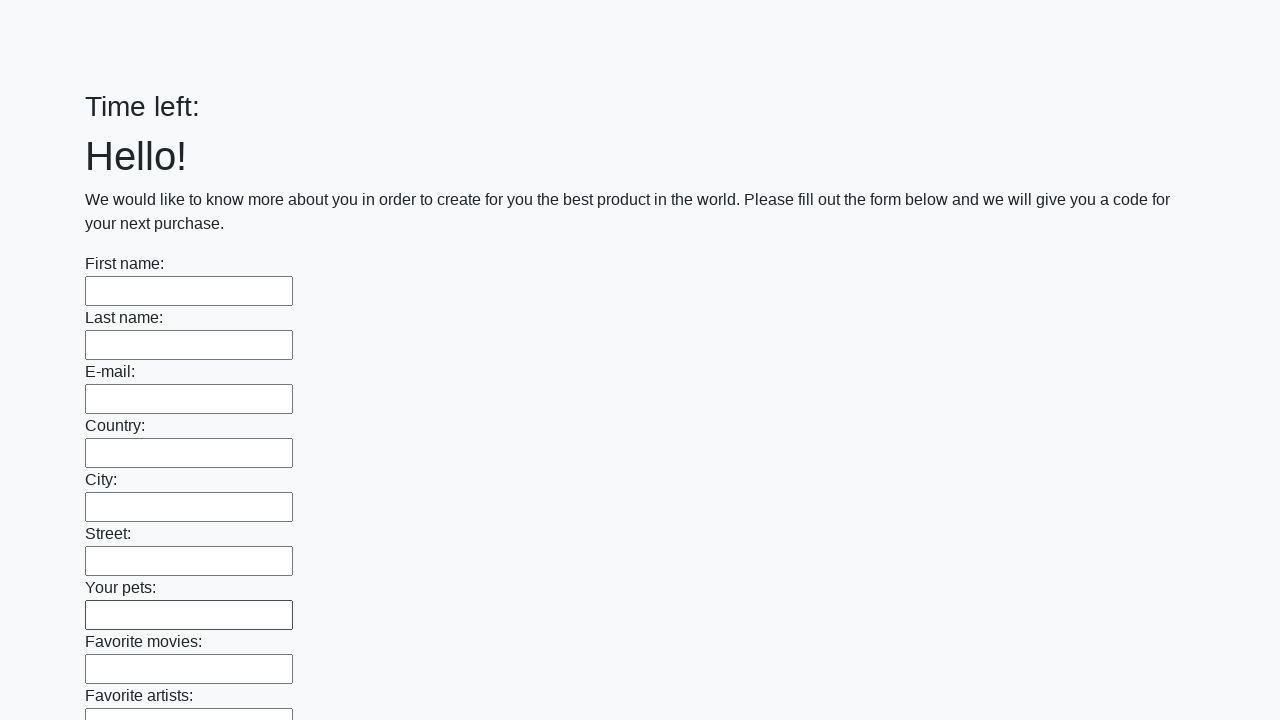

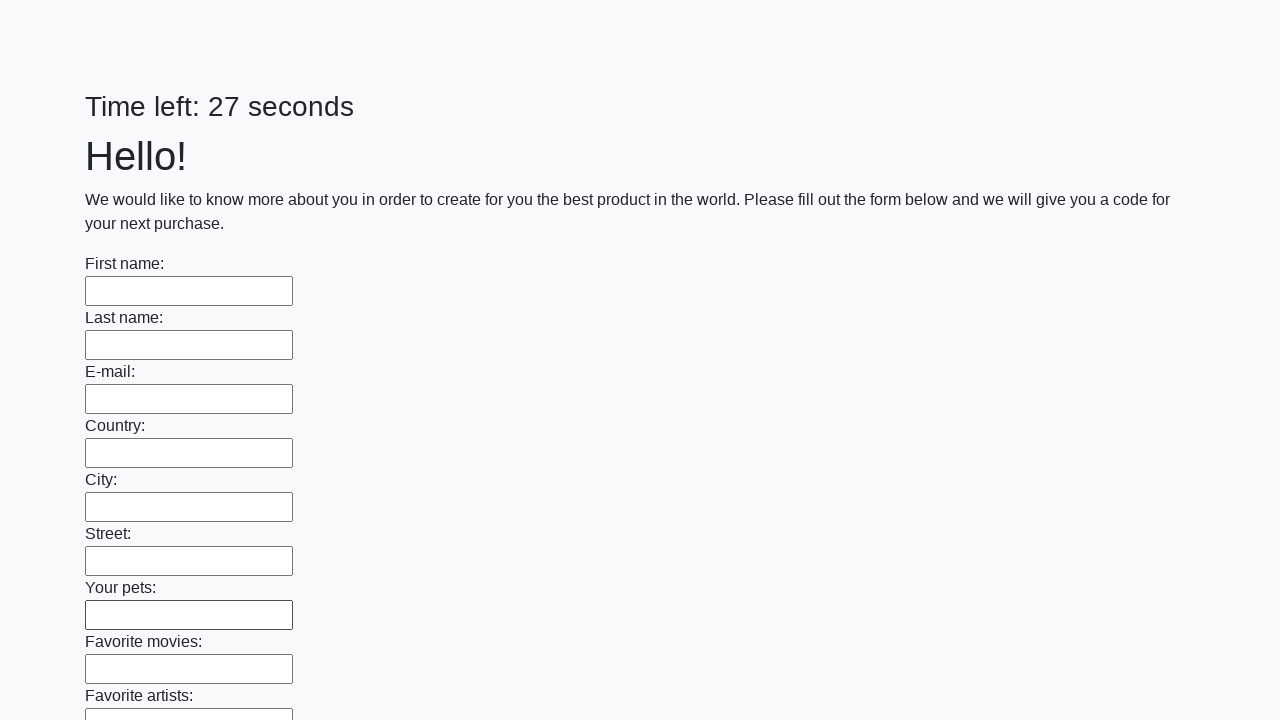